Fills out a form with multiple input fields by entering text into each field and then submitting the form

Starting URL: http://suninjuly.github.io/huge_form.html

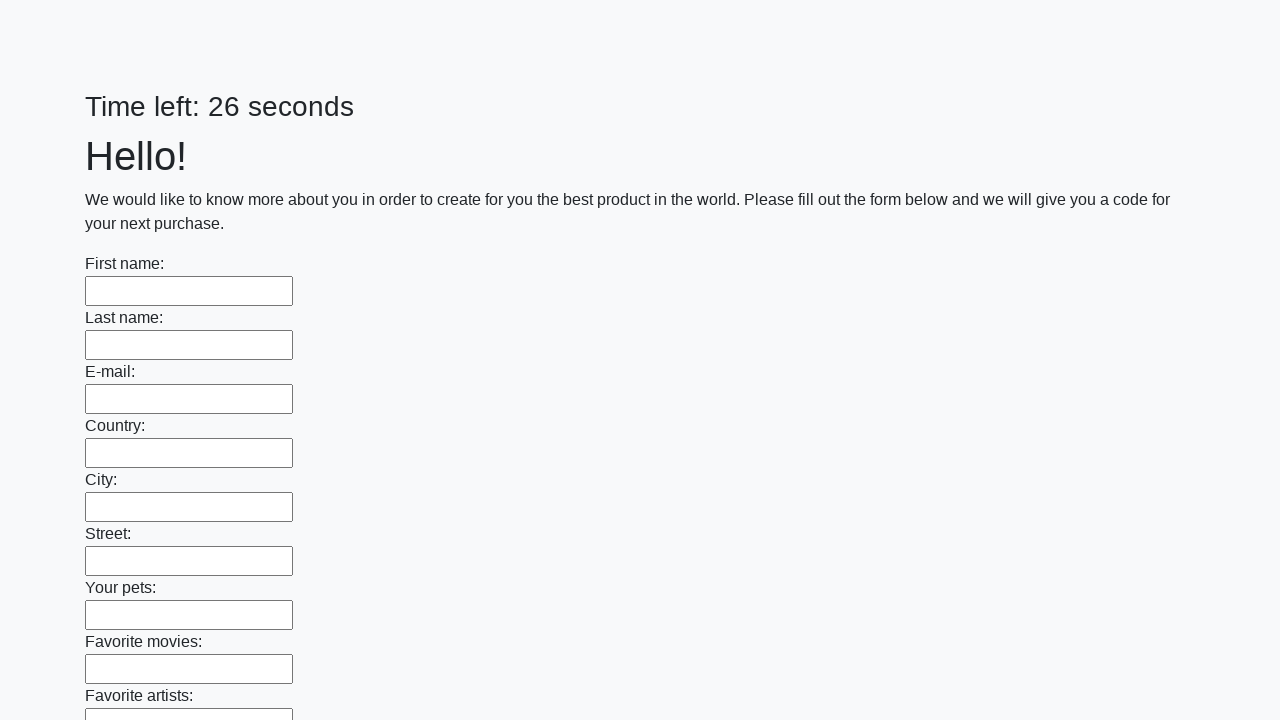

Located all input elements on the form
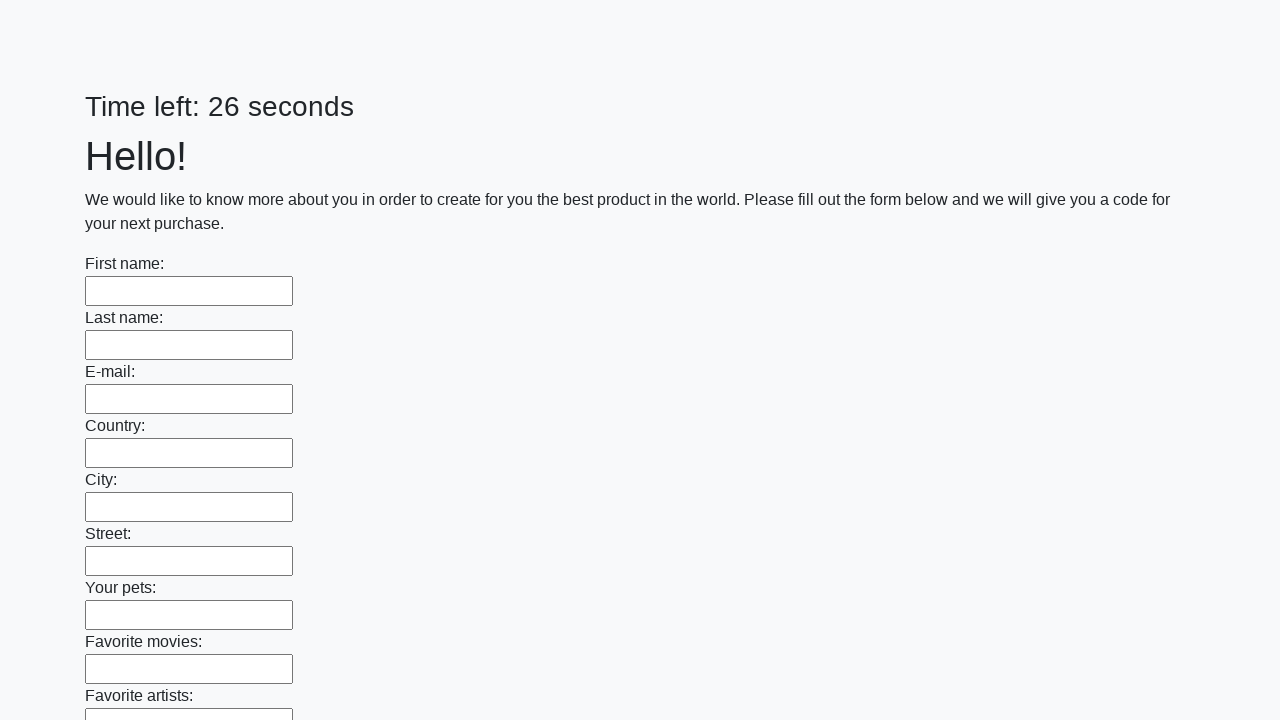

Filled an input field with 'My answer' on input >> nth=0
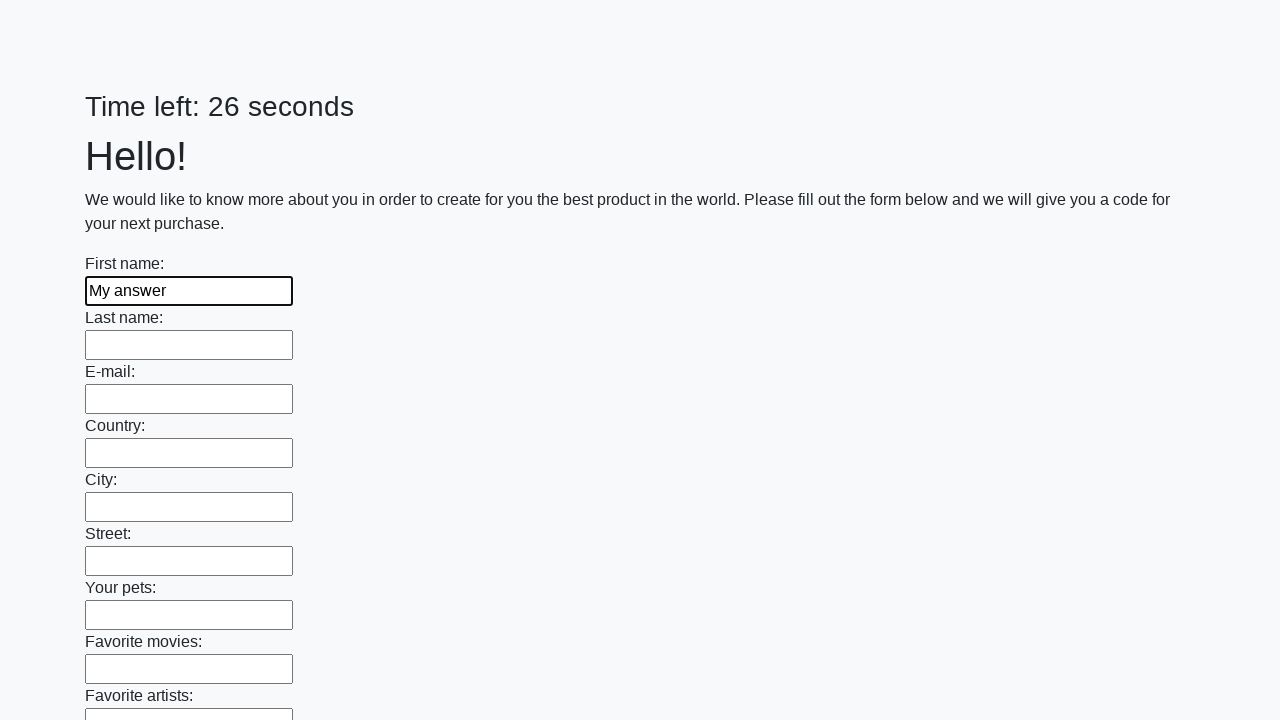

Filled an input field with 'My answer' on input >> nth=1
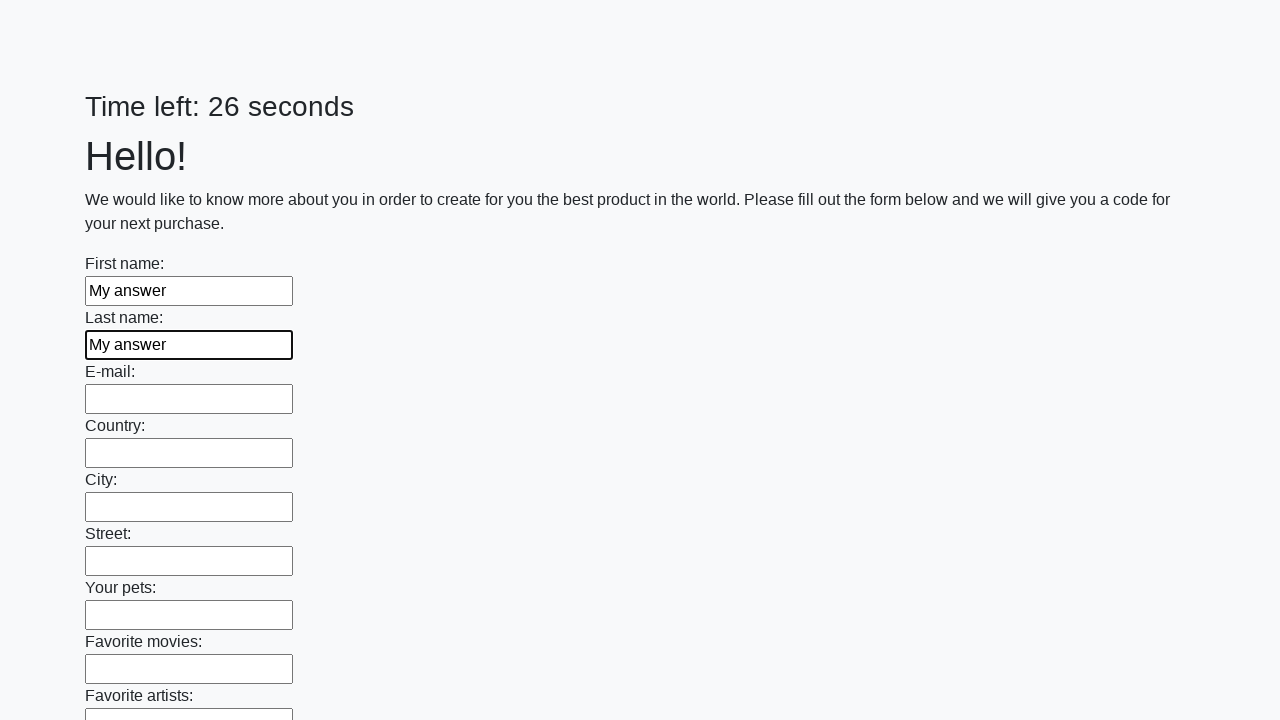

Filled an input field with 'My answer' on input >> nth=2
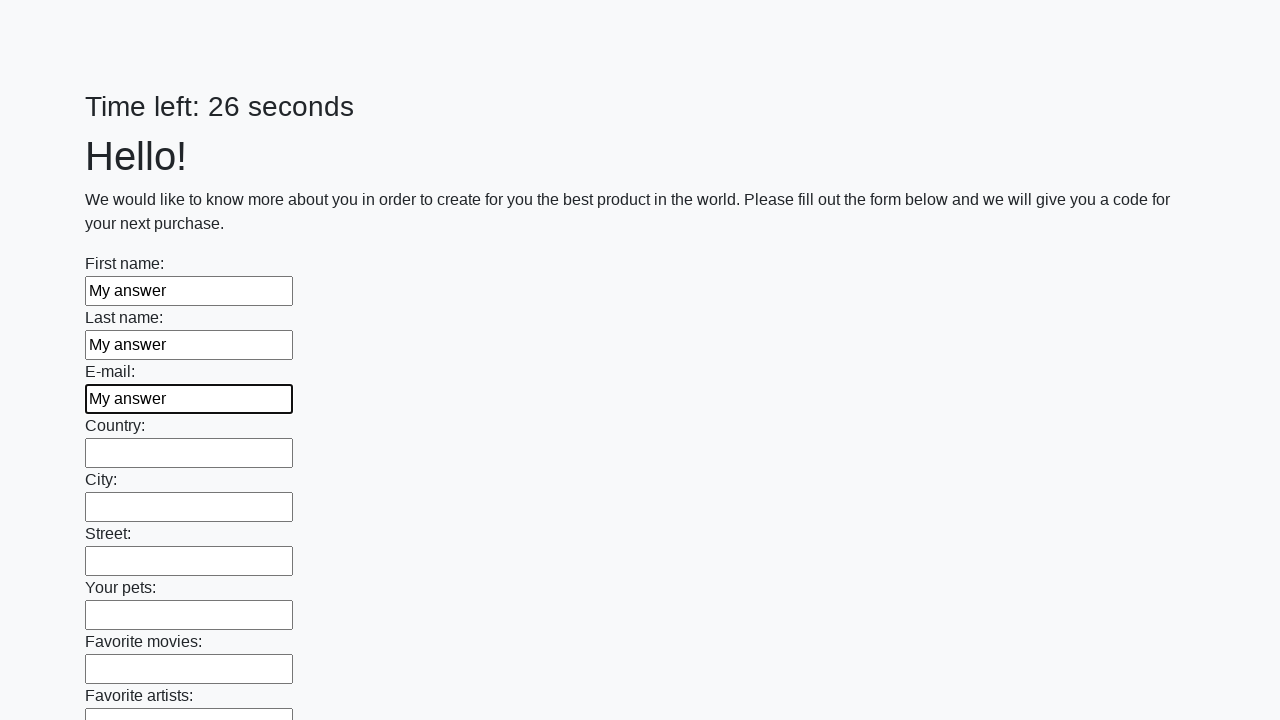

Filled an input field with 'My answer' on input >> nth=3
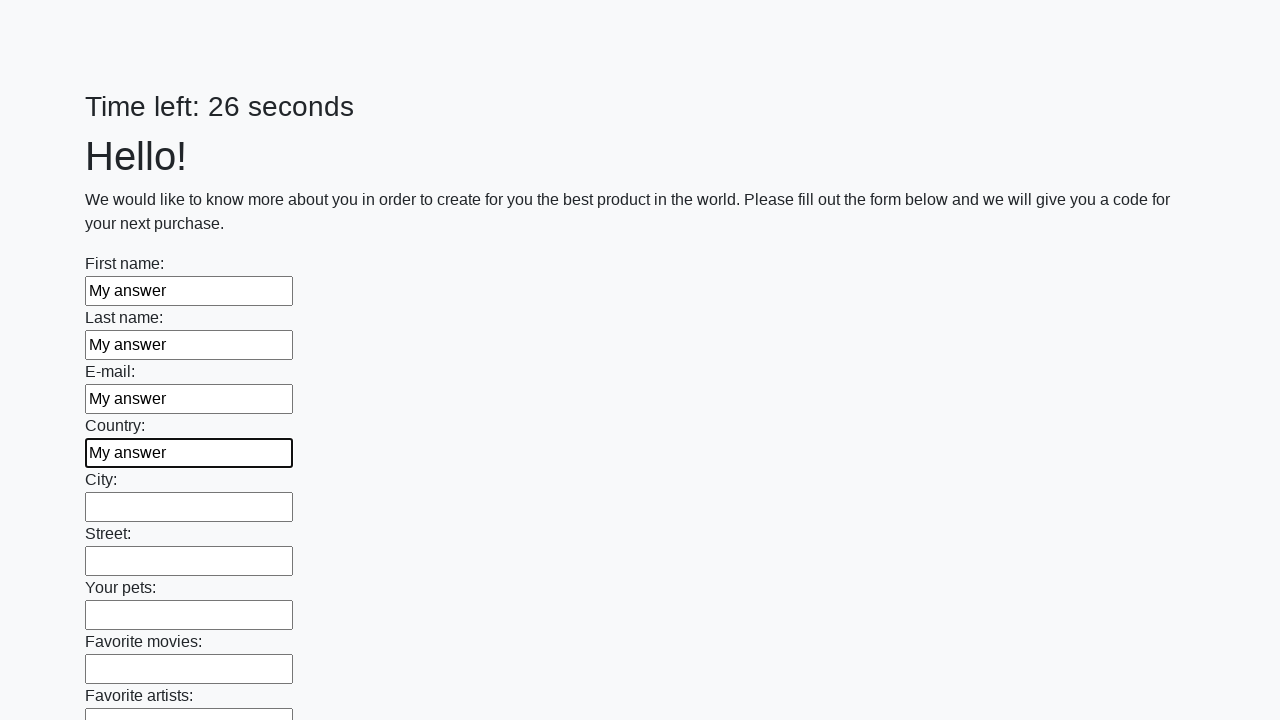

Filled an input field with 'My answer' on input >> nth=4
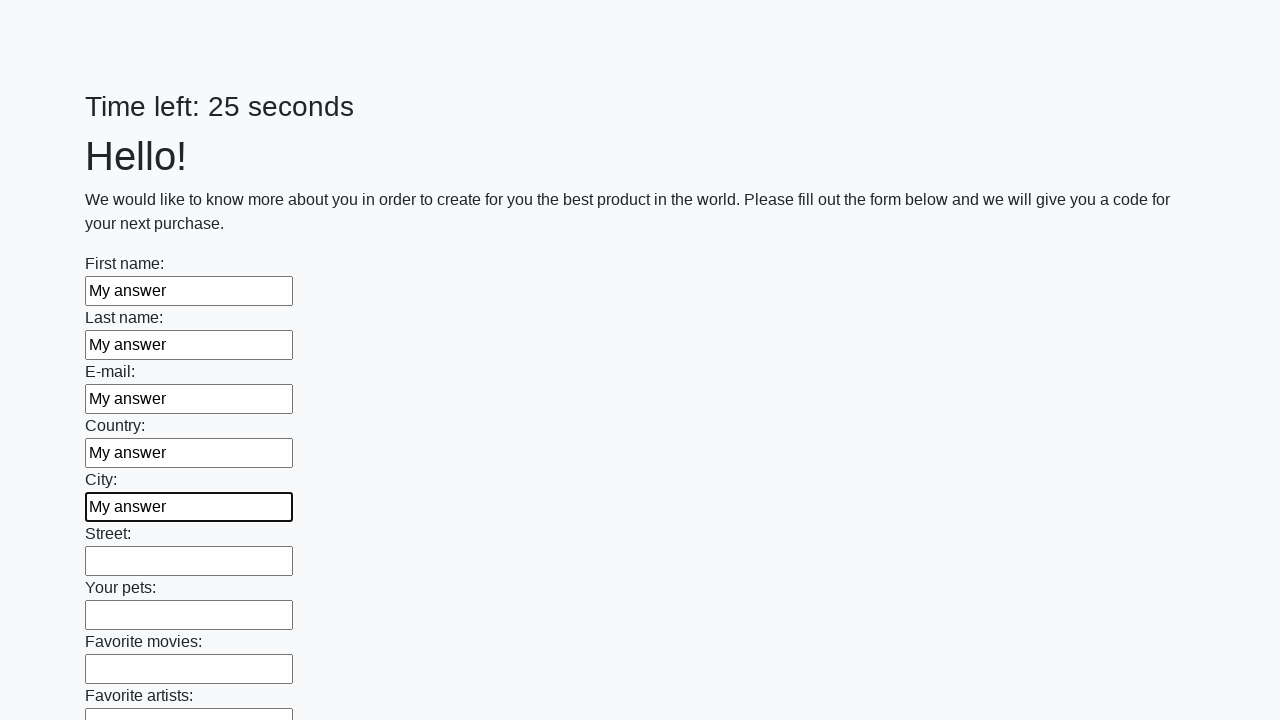

Filled an input field with 'My answer' on input >> nth=5
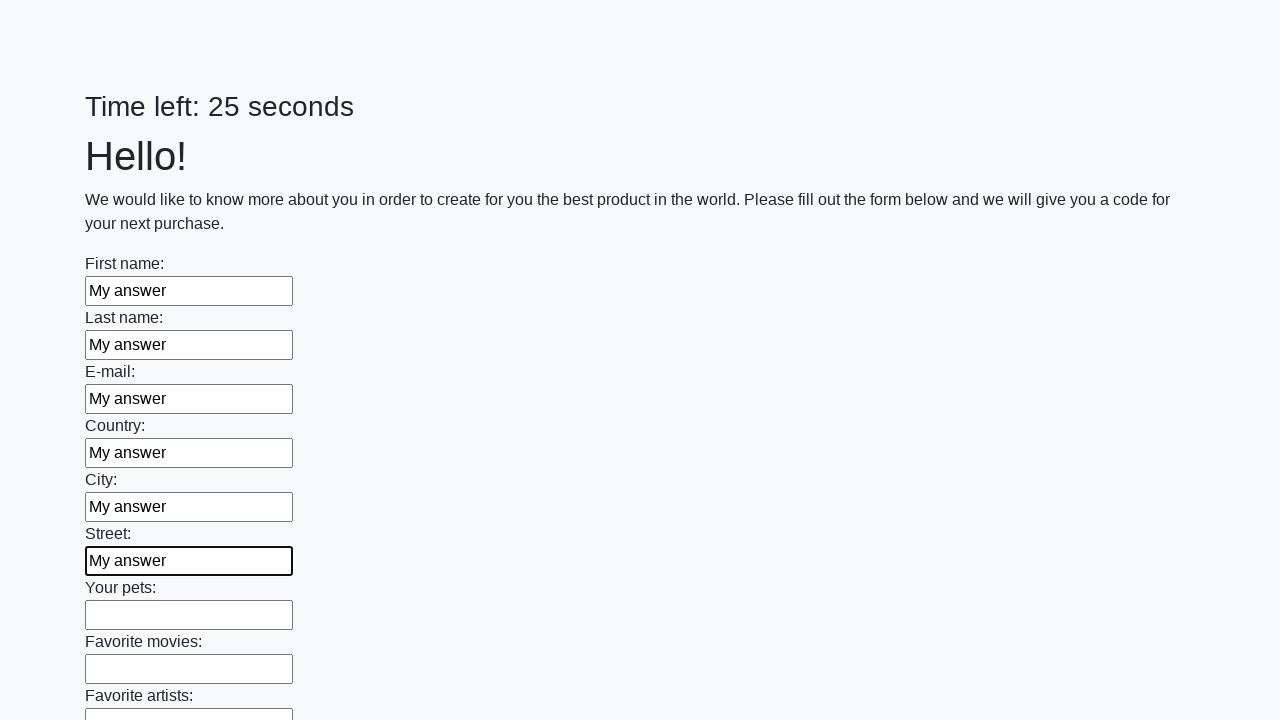

Filled an input field with 'My answer' on input >> nth=6
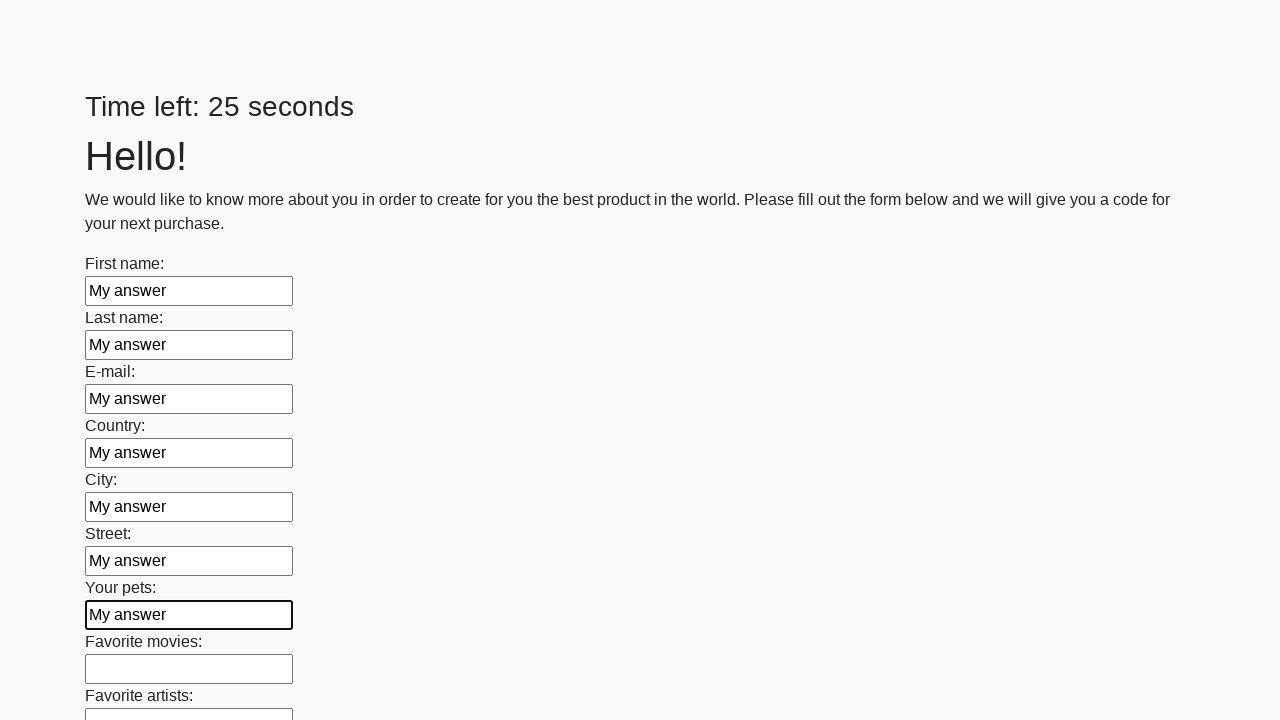

Filled an input field with 'My answer' on input >> nth=7
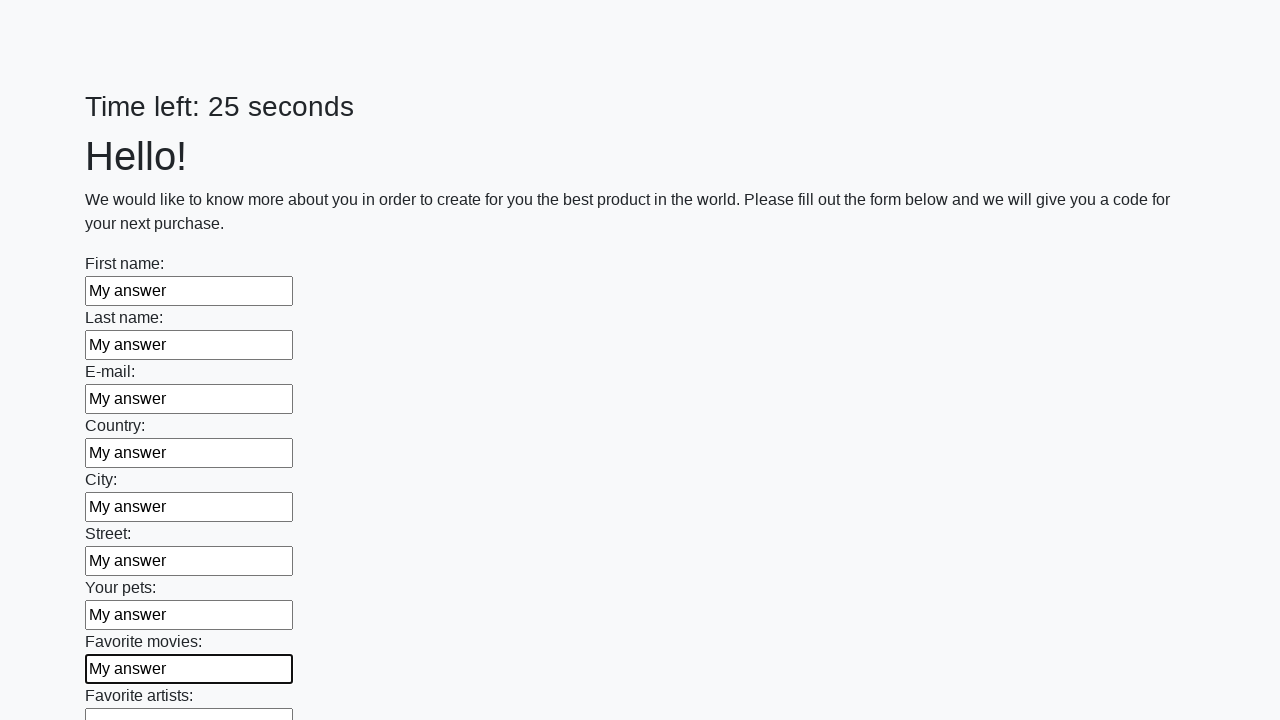

Filled an input field with 'My answer' on input >> nth=8
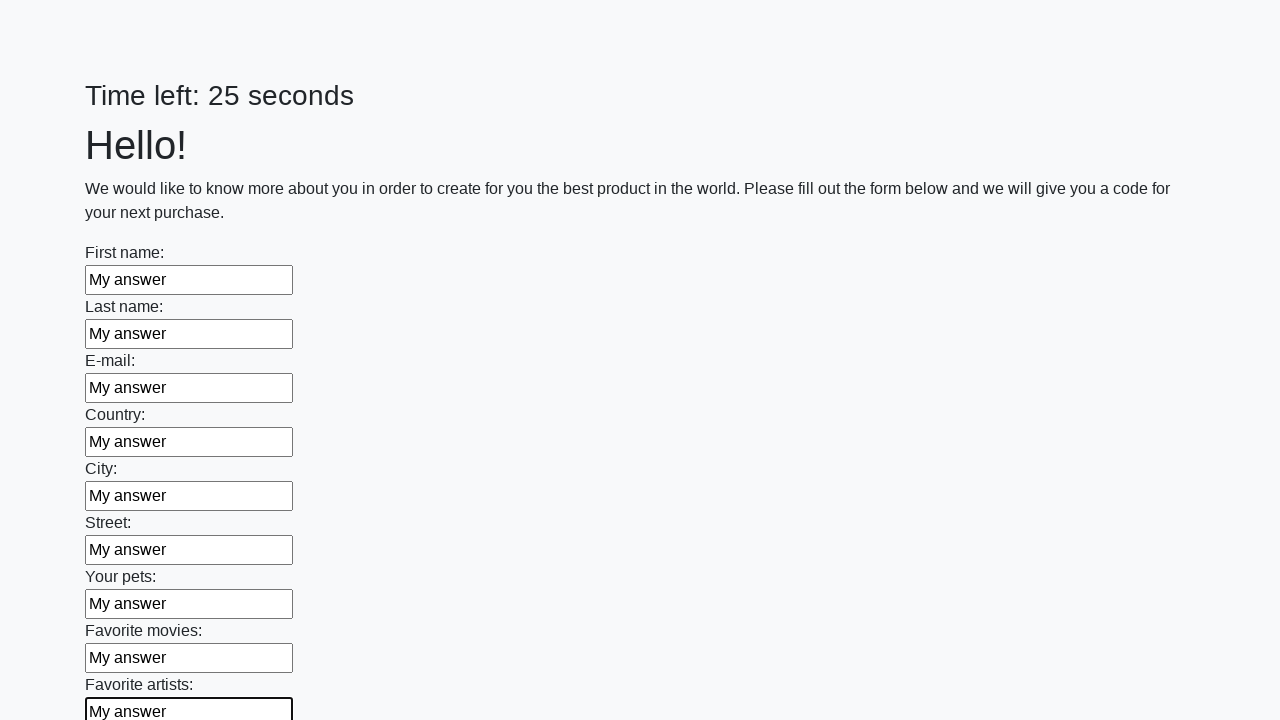

Filled an input field with 'My answer' on input >> nth=9
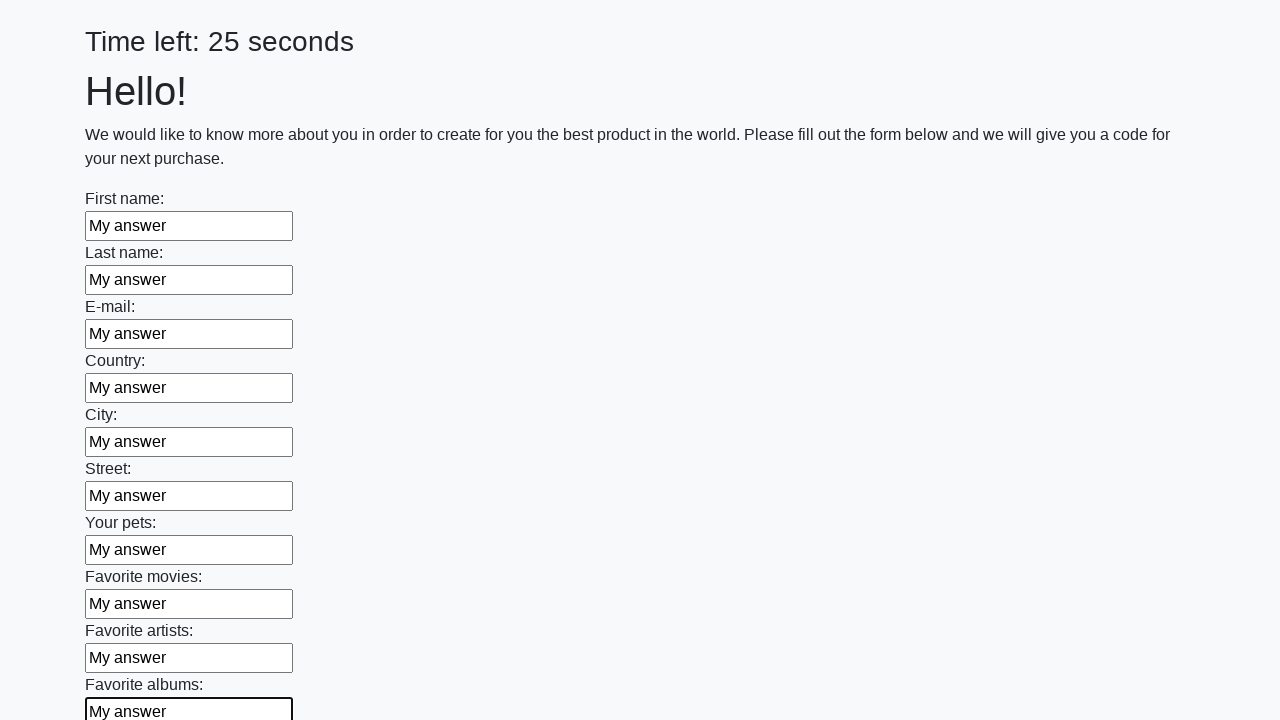

Filled an input field with 'My answer' on input >> nth=10
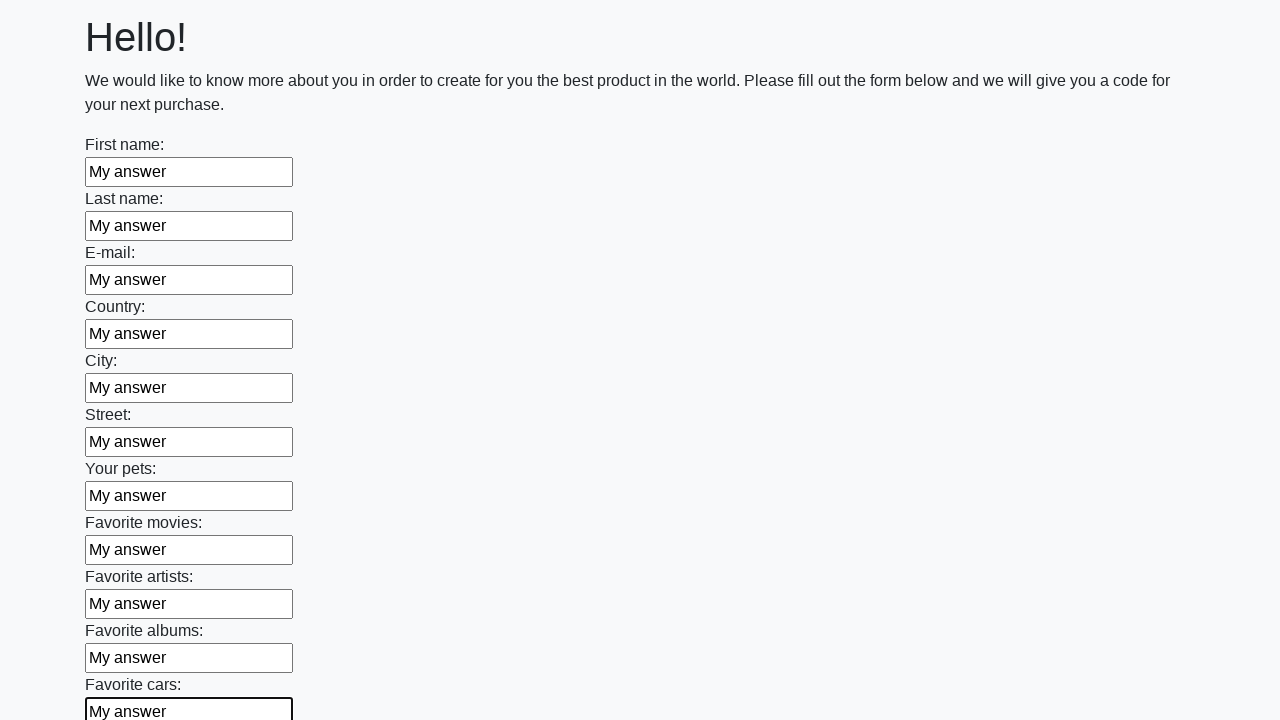

Filled an input field with 'My answer' on input >> nth=11
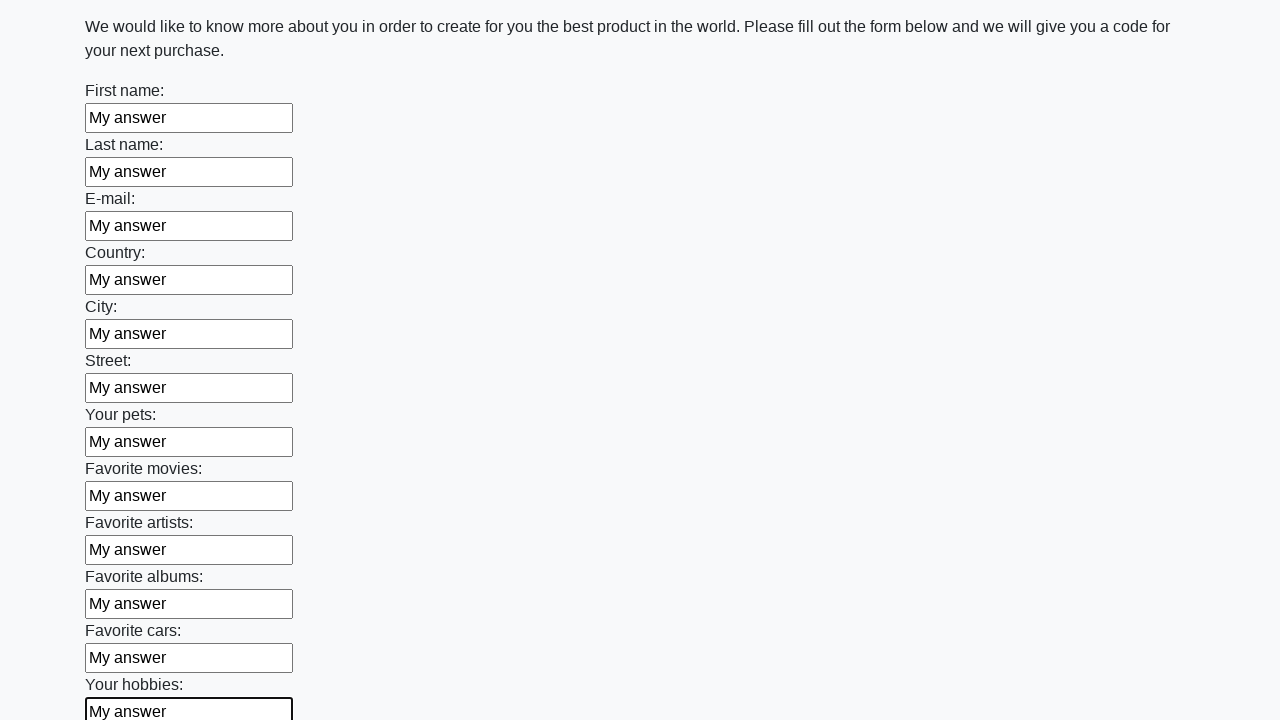

Filled an input field with 'My answer' on input >> nth=12
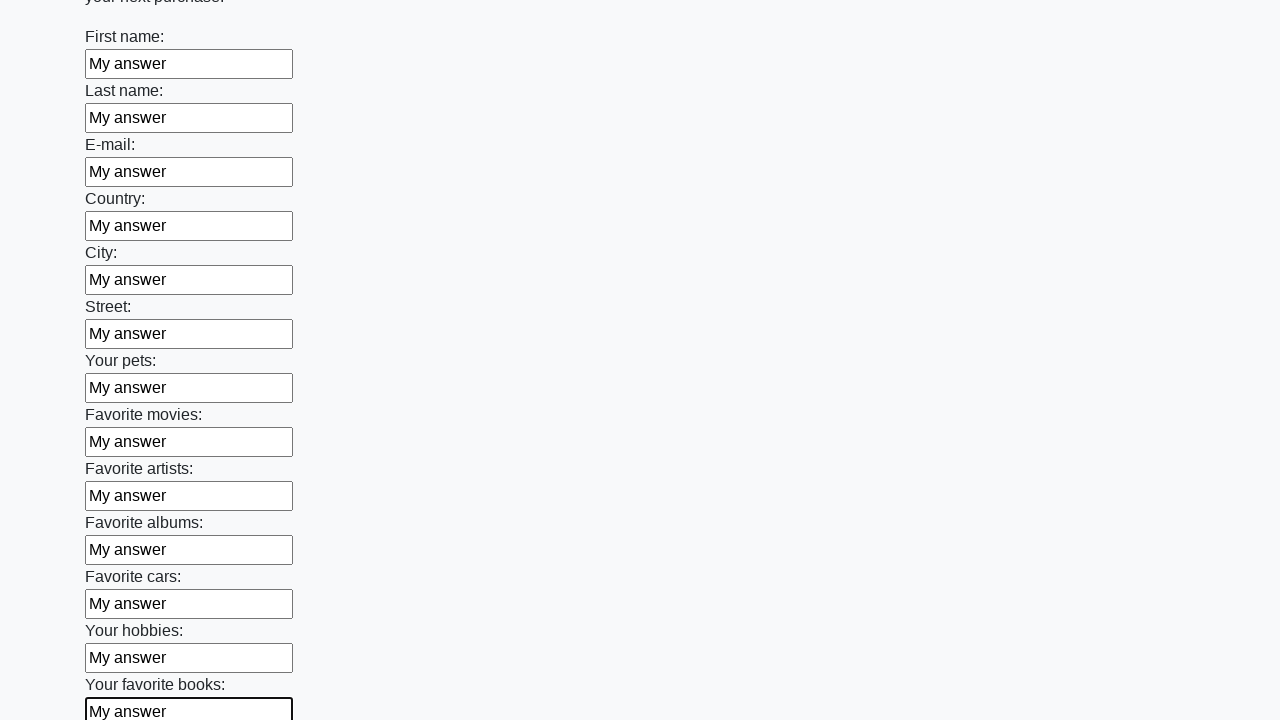

Filled an input field with 'My answer' on input >> nth=13
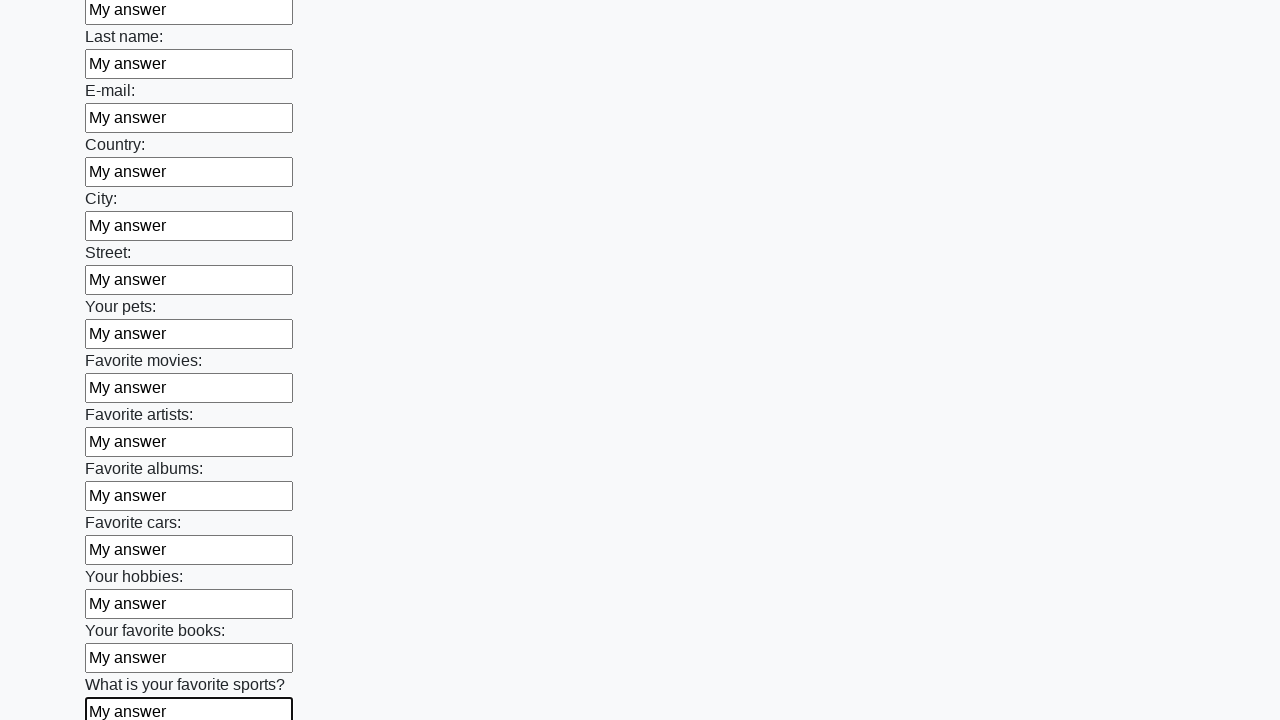

Filled an input field with 'My answer' on input >> nth=14
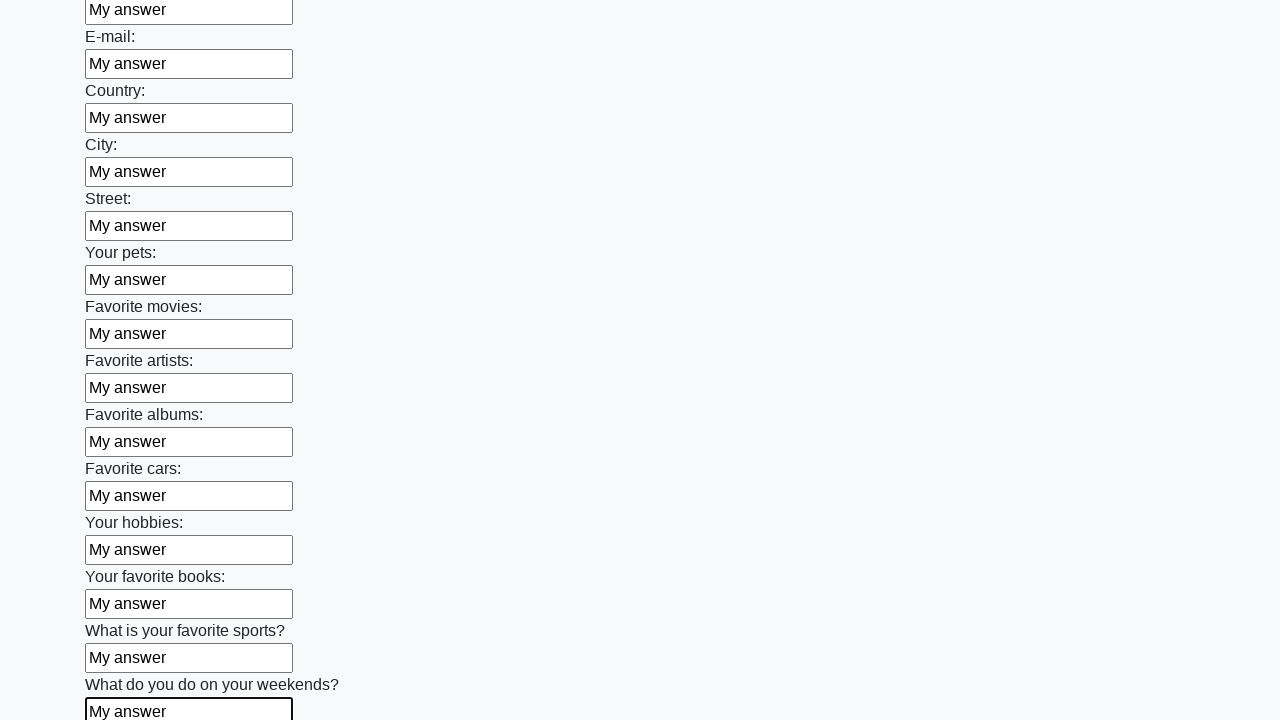

Filled an input field with 'My answer' on input >> nth=15
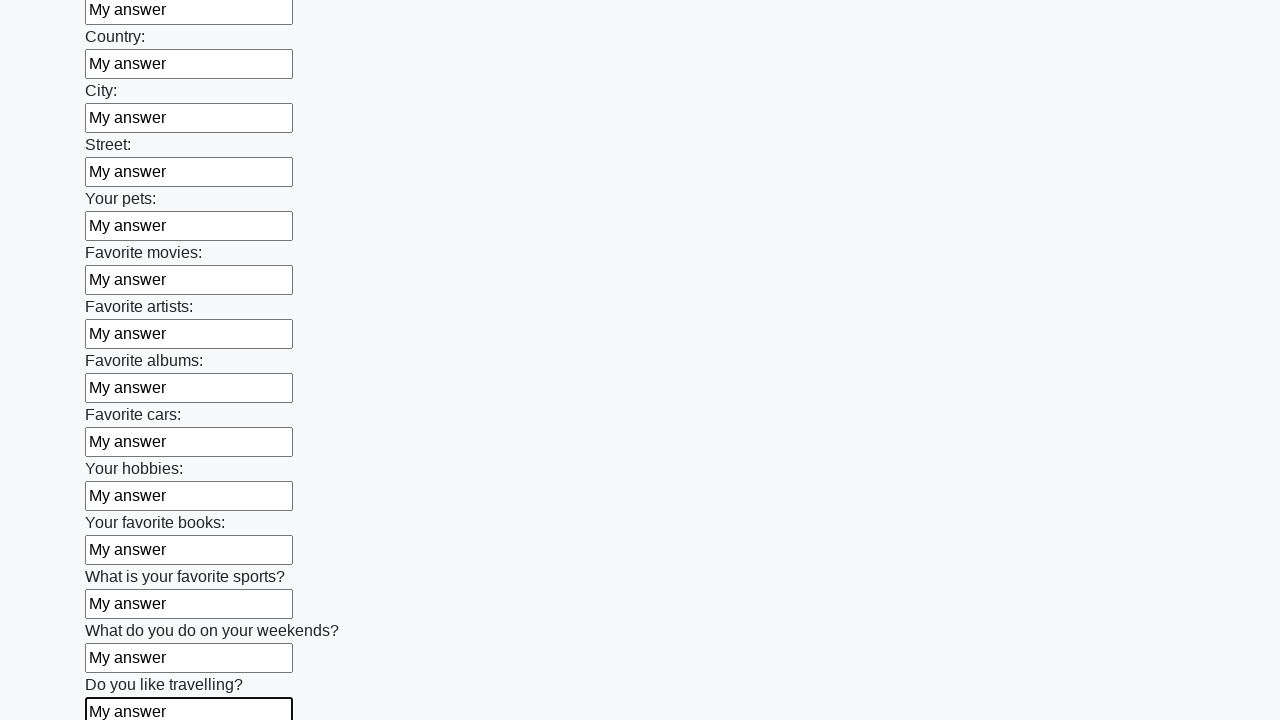

Filled an input field with 'My answer' on input >> nth=16
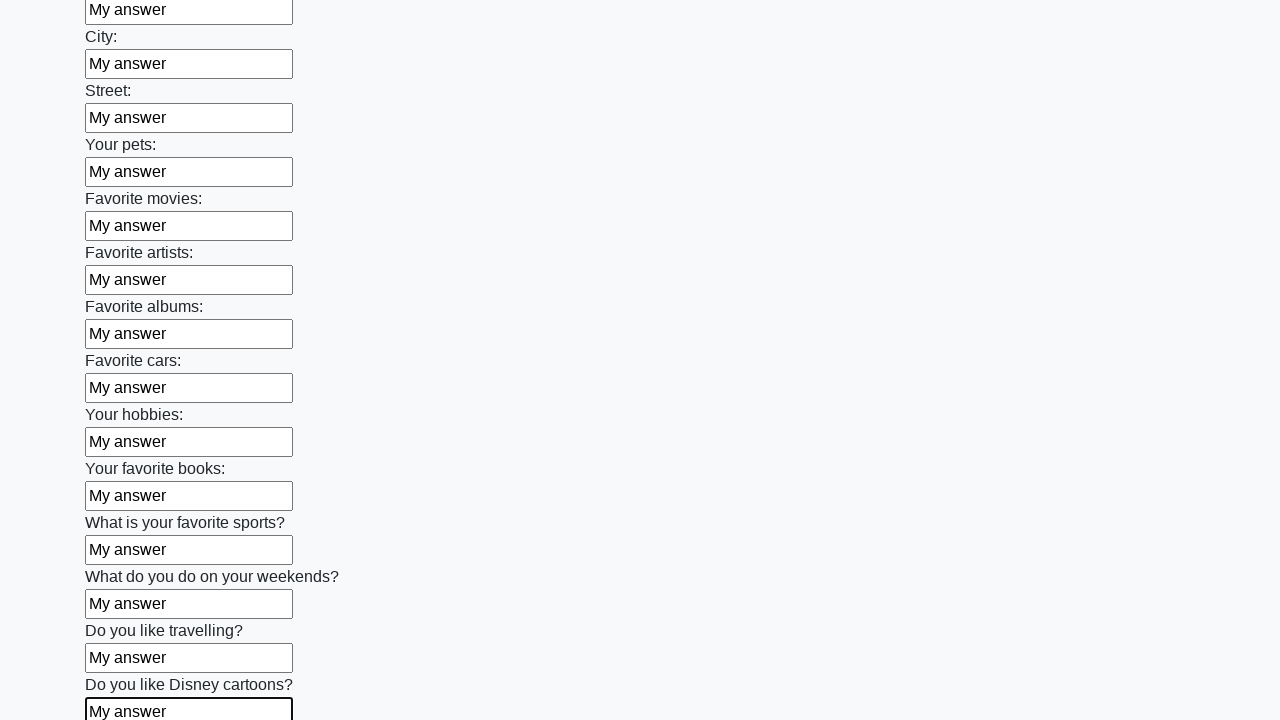

Filled an input field with 'My answer' on input >> nth=17
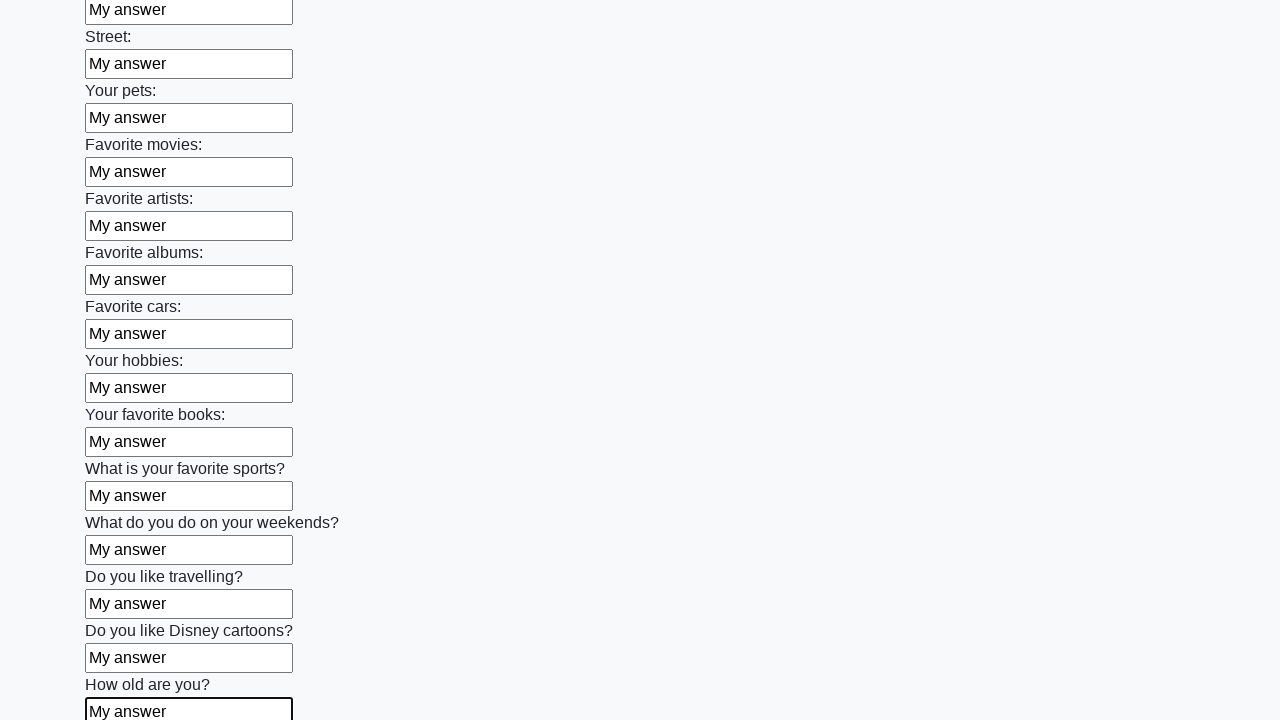

Filled an input field with 'My answer' on input >> nth=18
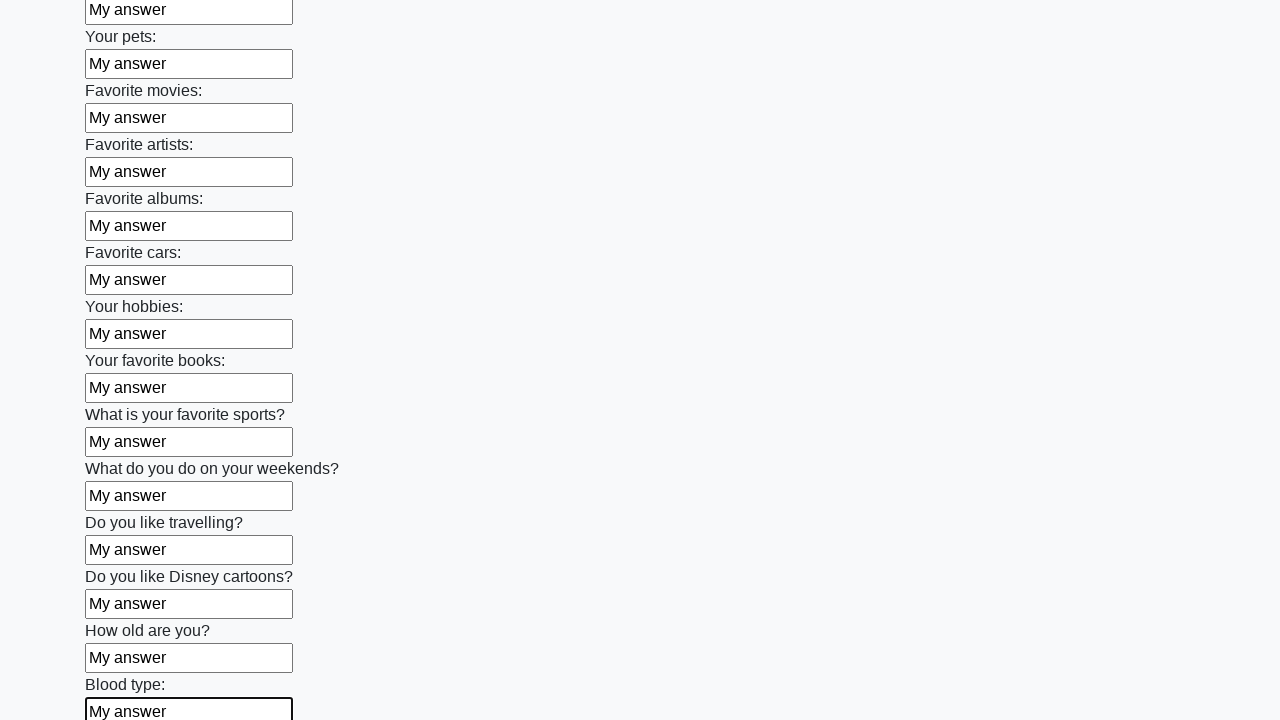

Filled an input field with 'My answer' on input >> nth=19
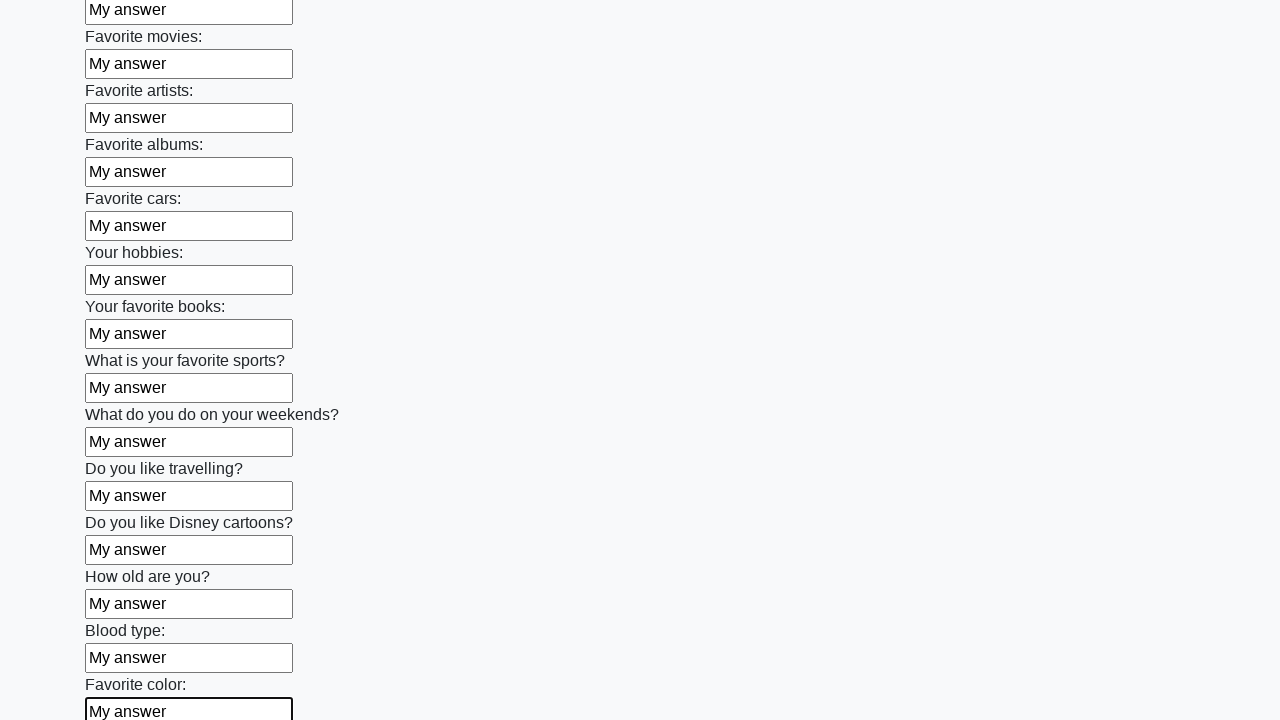

Filled an input field with 'My answer' on input >> nth=20
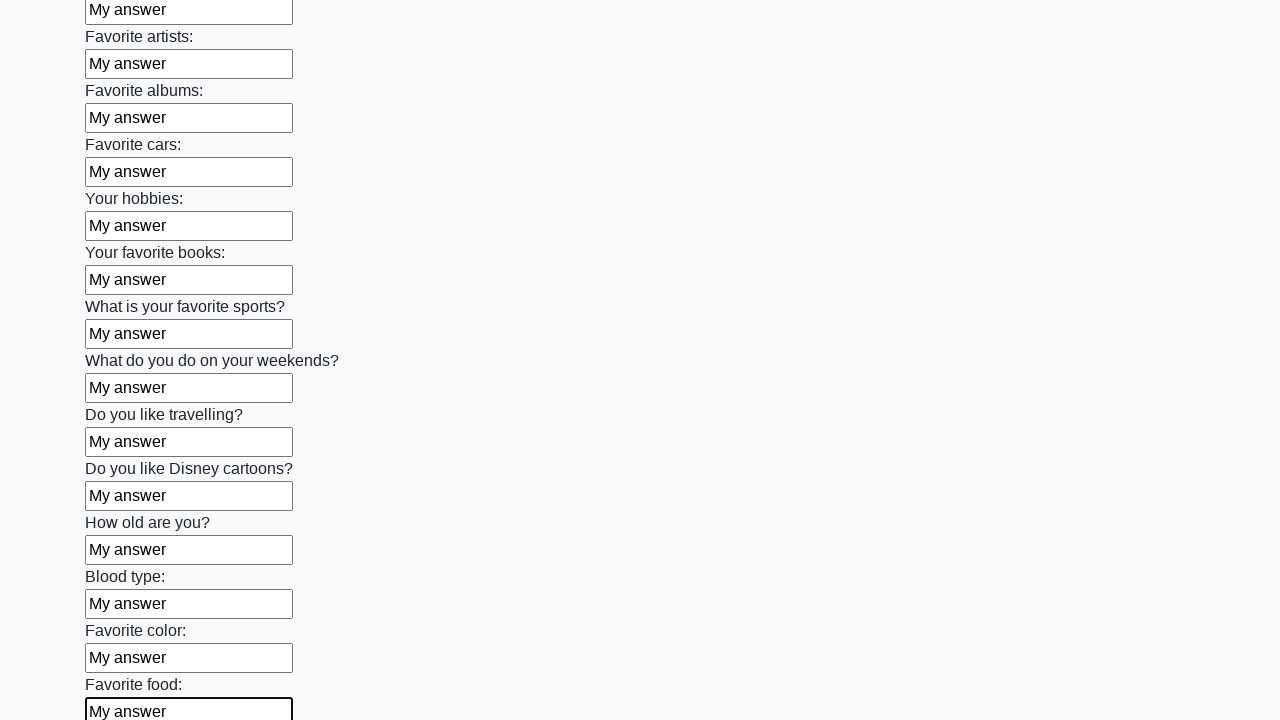

Filled an input field with 'My answer' on input >> nth=21
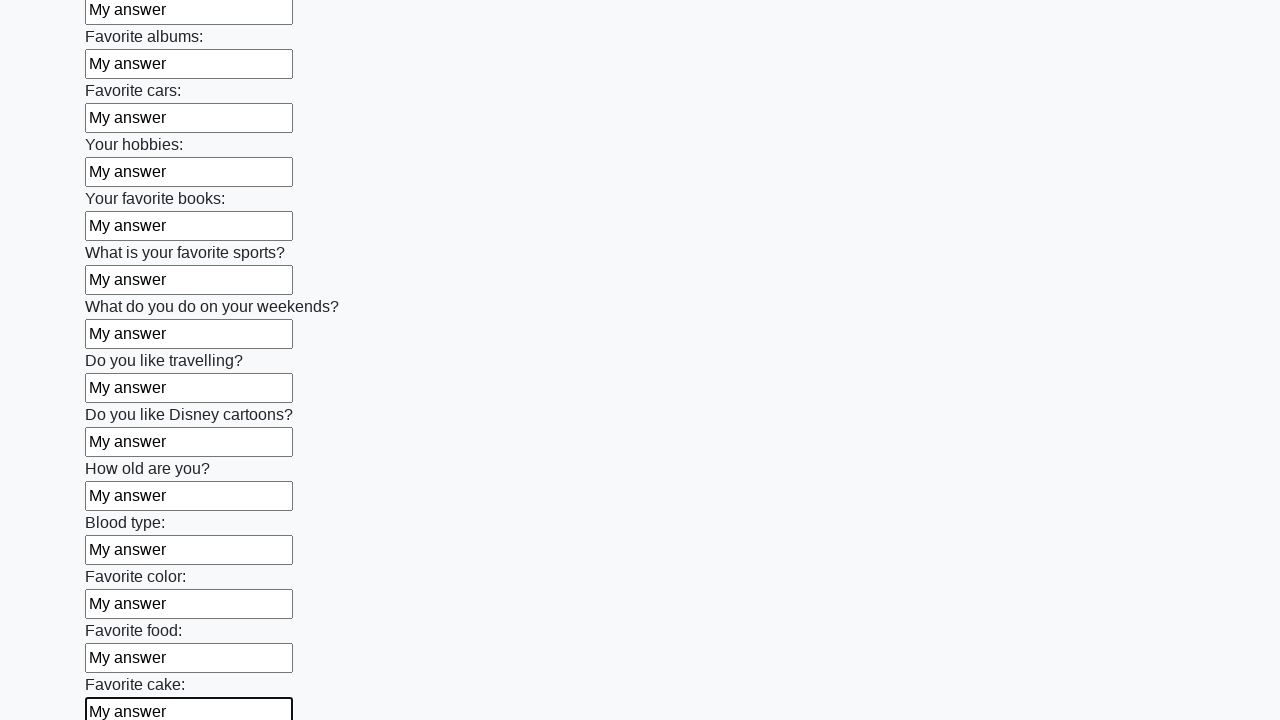

Filled an input field with 'My answer' on input >> nth=22
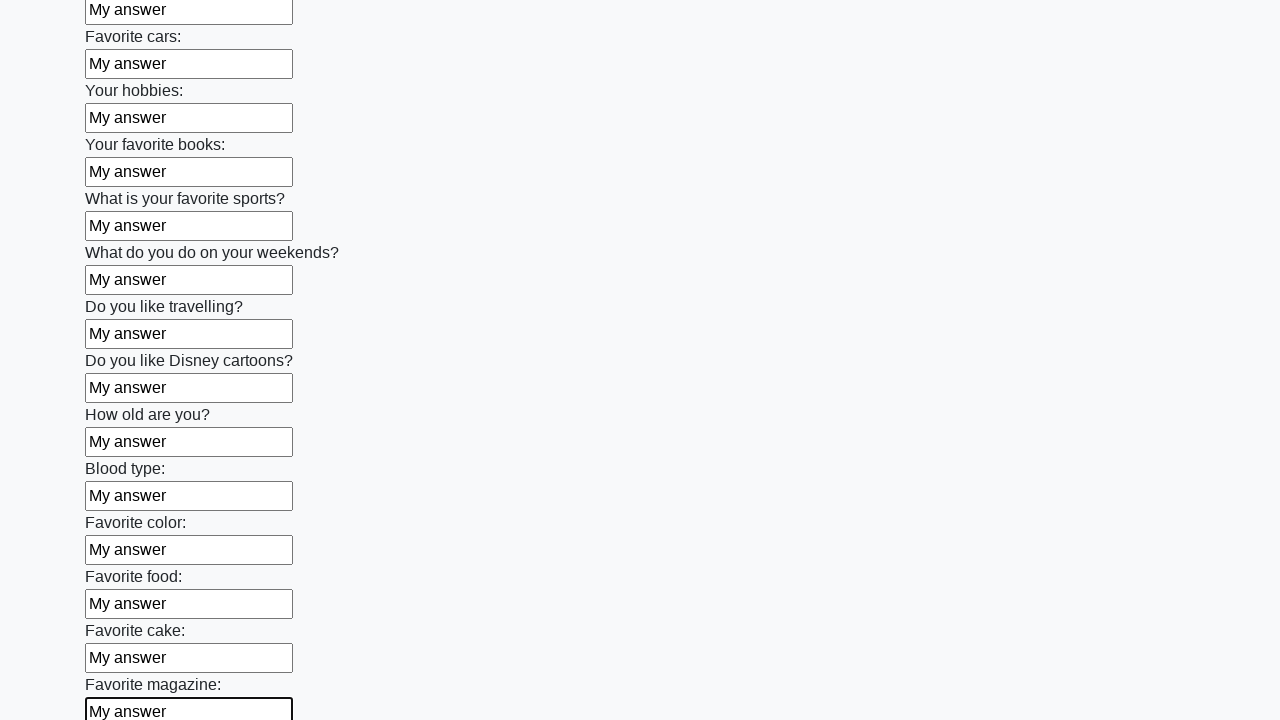

Filled an input field with 'My answer' on input >> nth=23
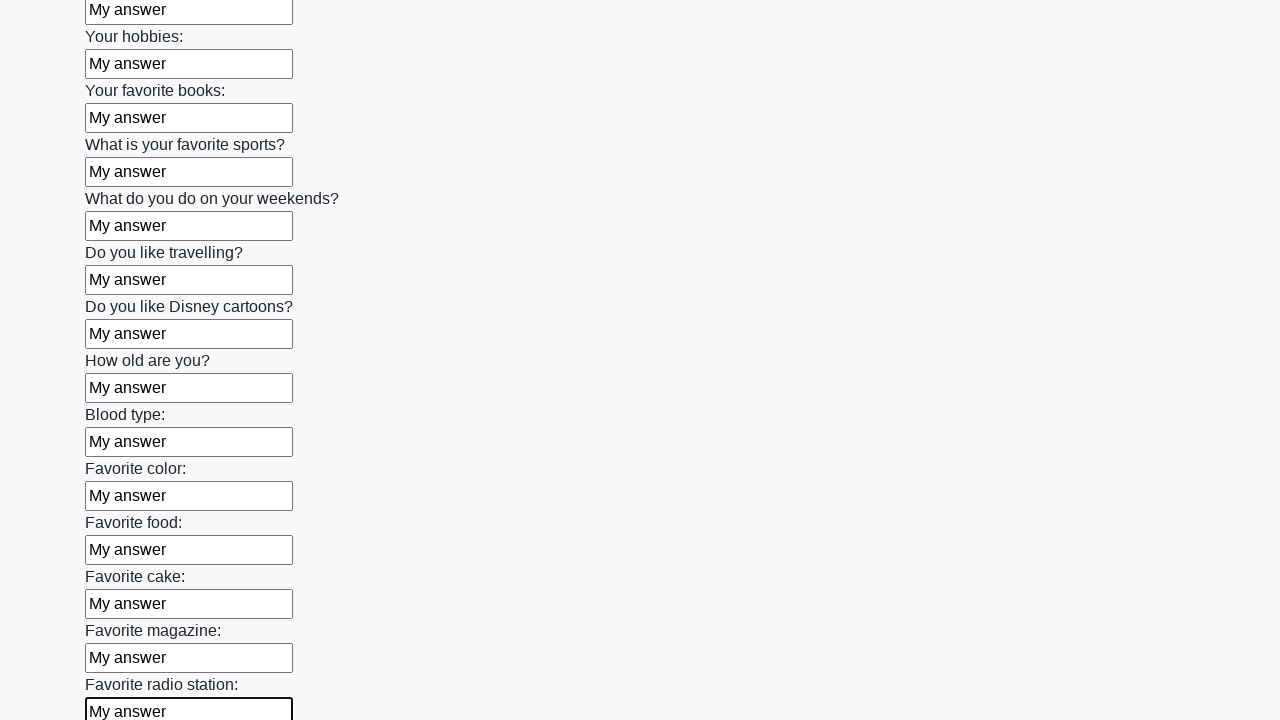

Filled an input field with 'My answer' on input >> nth=24
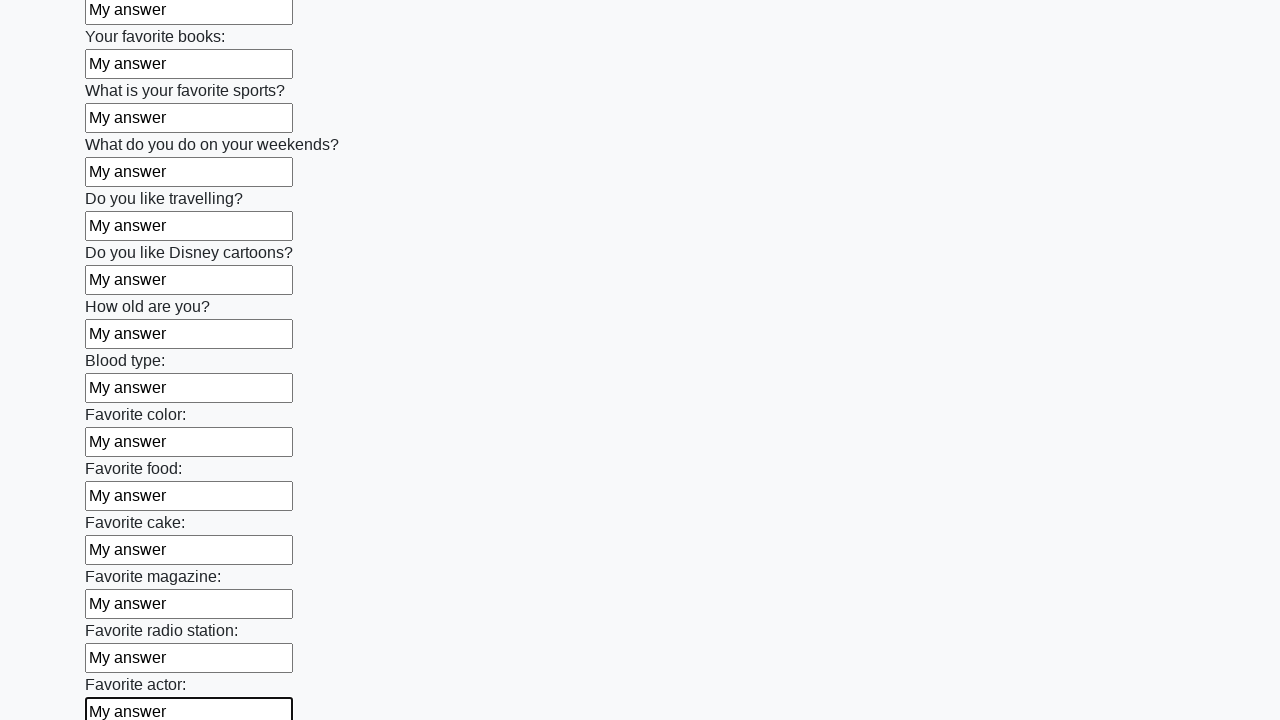

Filled an input field with 'My answer' on input >> nth=25
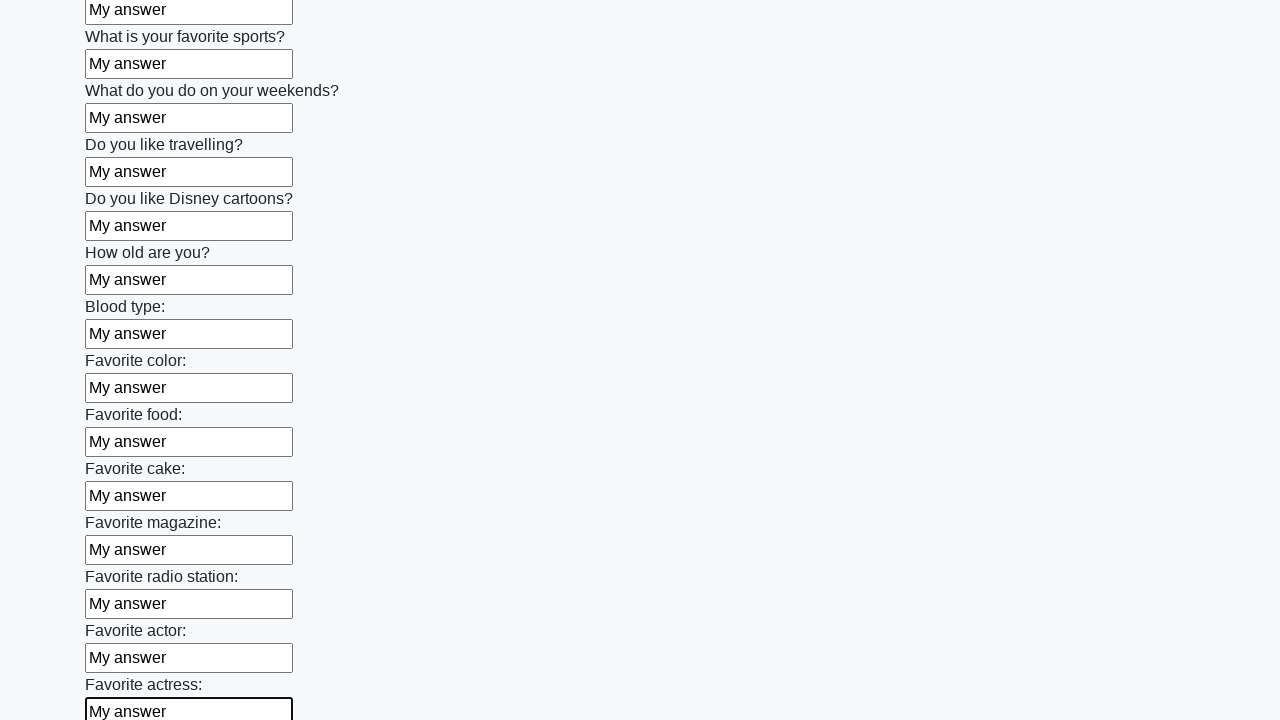

Filled an input field with 'My answer' on input >> nth=26
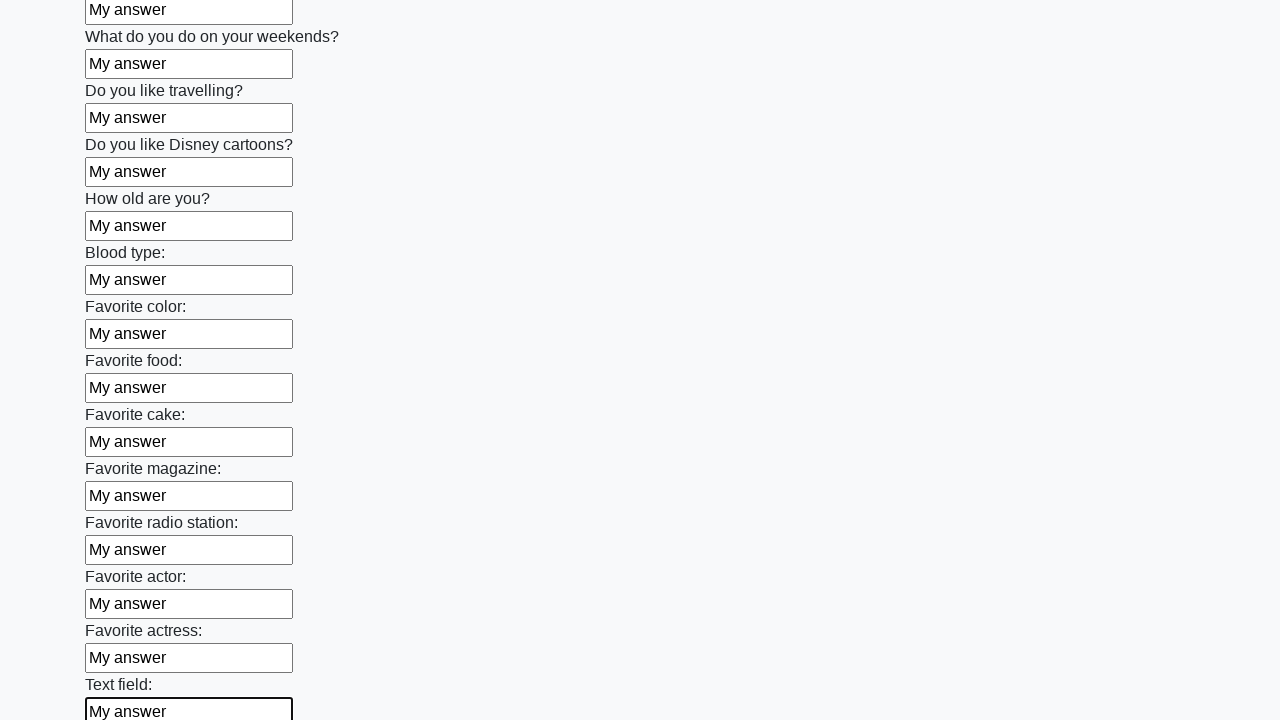

Filled an input field with 'My answer' on input >> nth=27
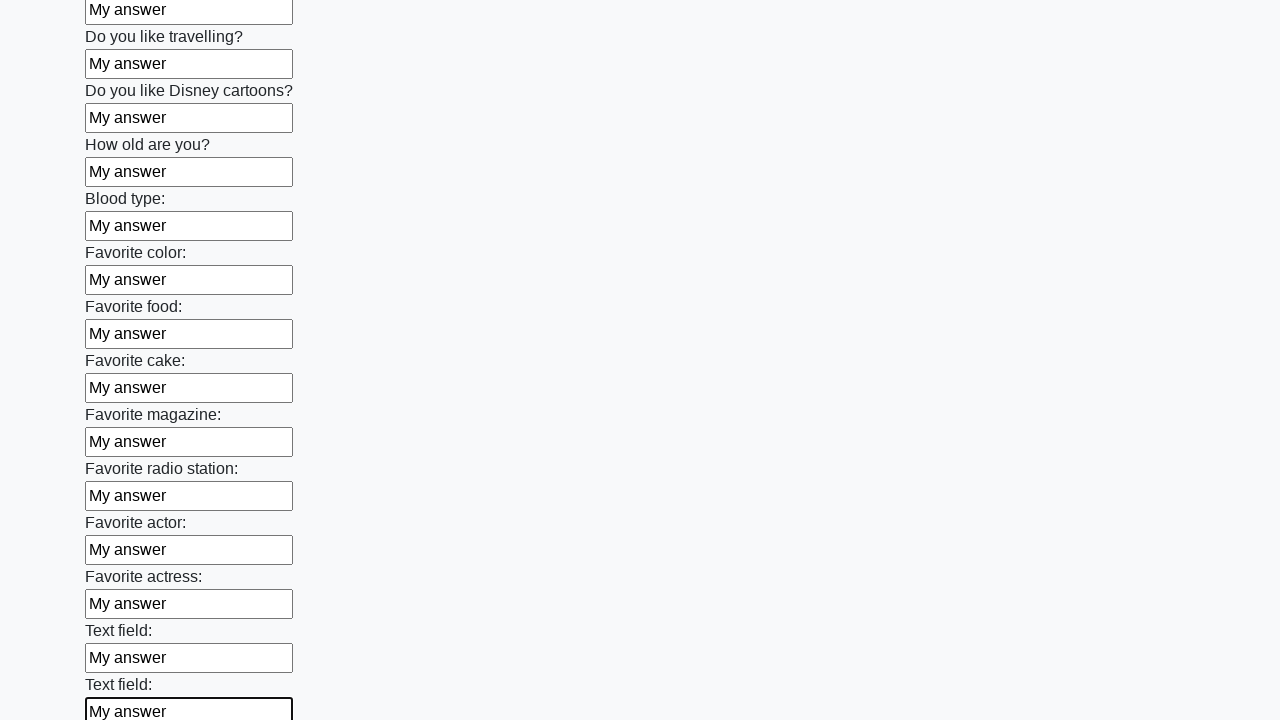

Filled an input field with 'My answer' on input >> nth=28
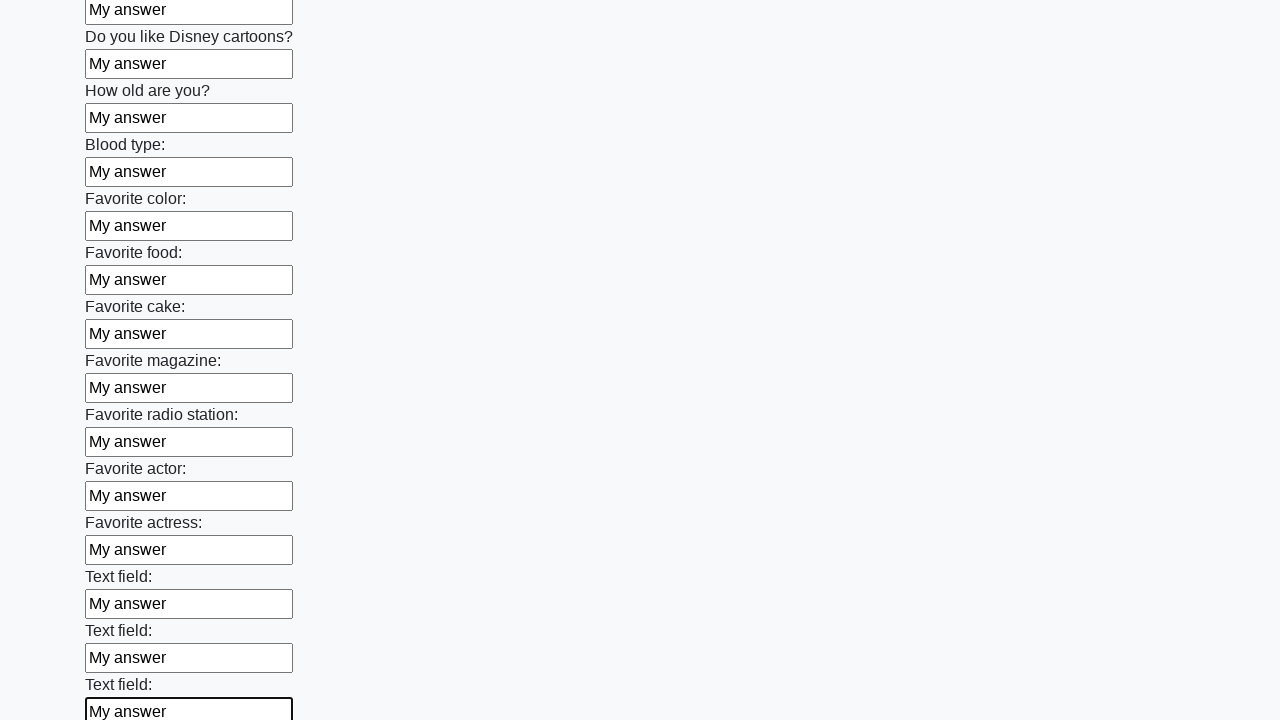

Filled an input field with 'My answer' on input >> nth=29
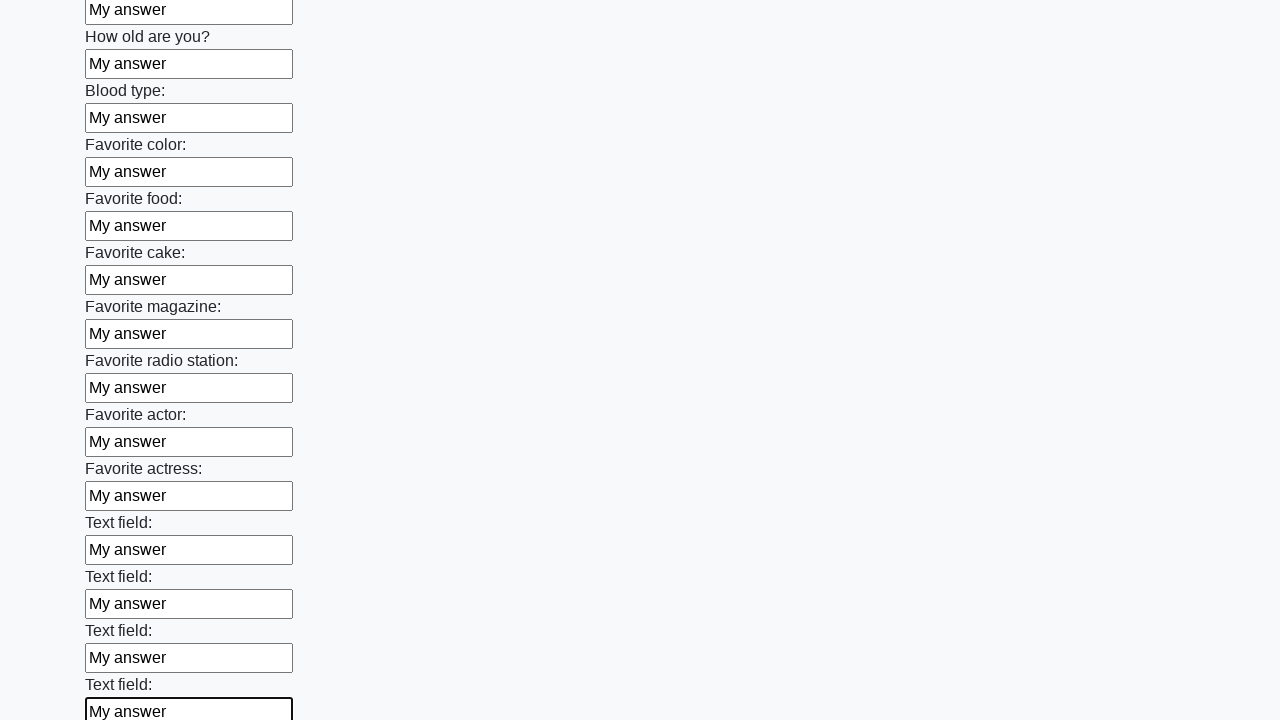

Filled an input field with 'My answer' on input >> nth=30
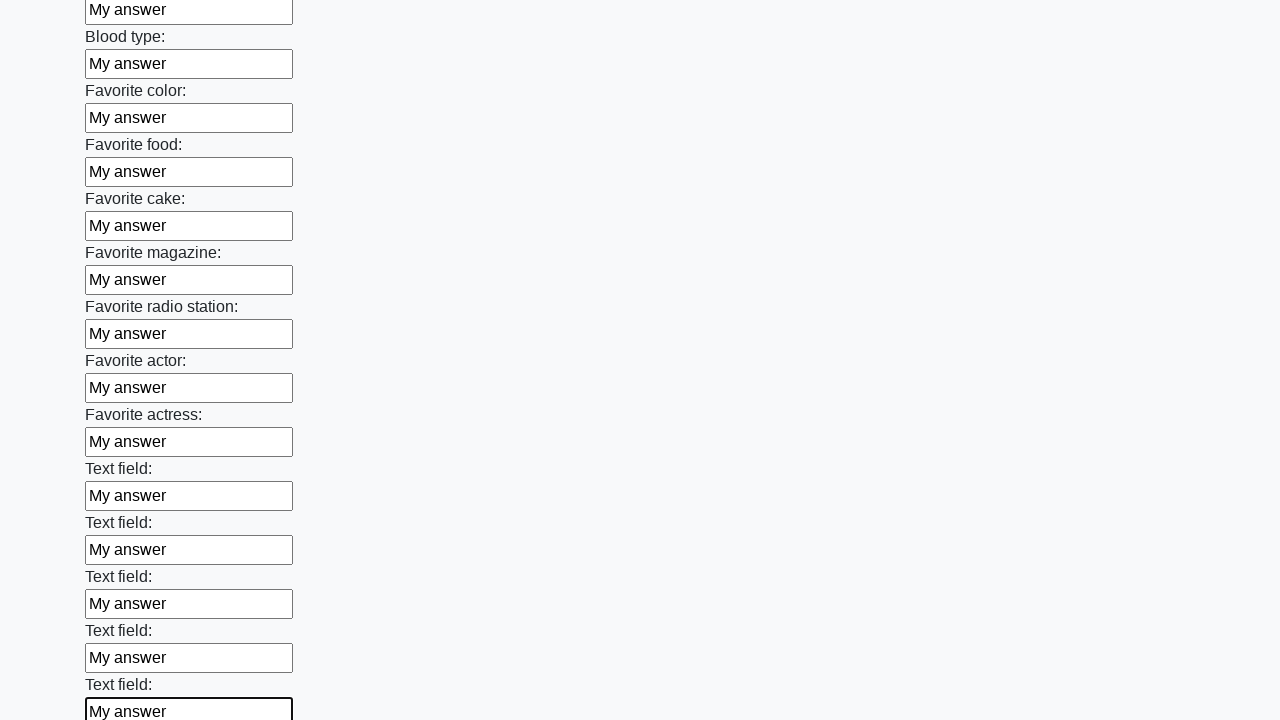

Filled an input field with 'My answer' on input >> nth=31
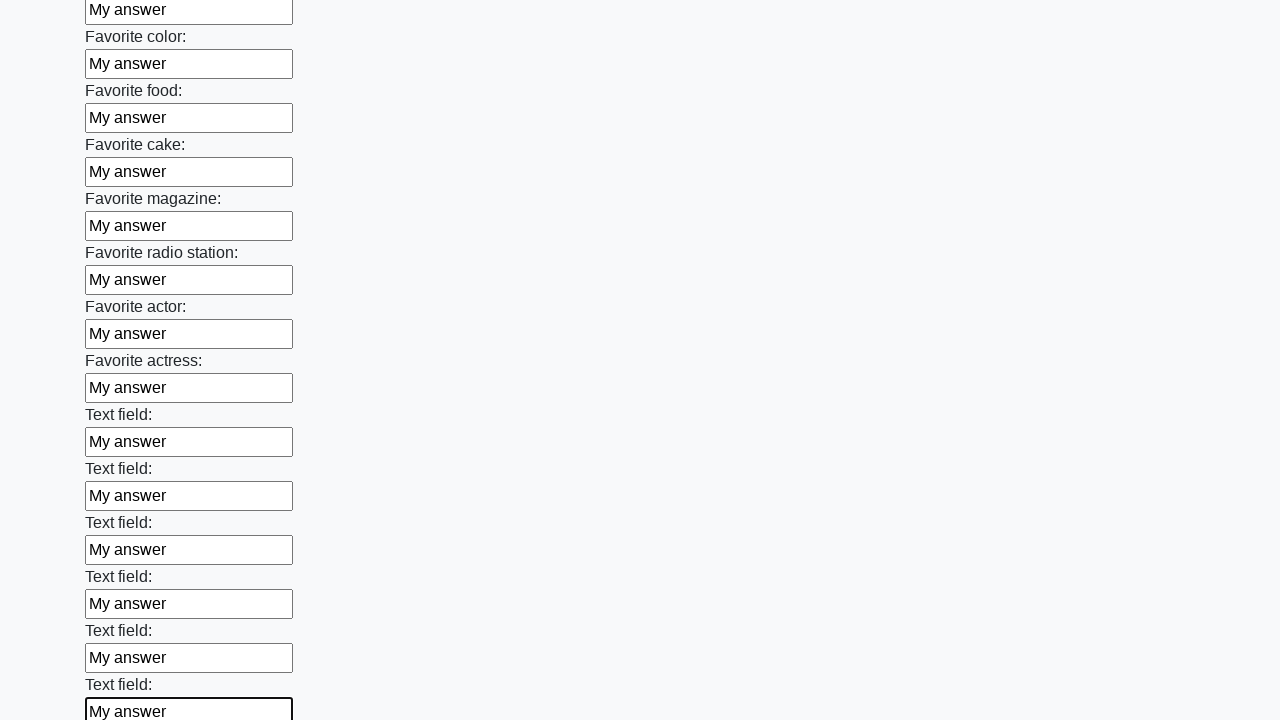

Filled an input field with 'My answer' on input >> nth=32
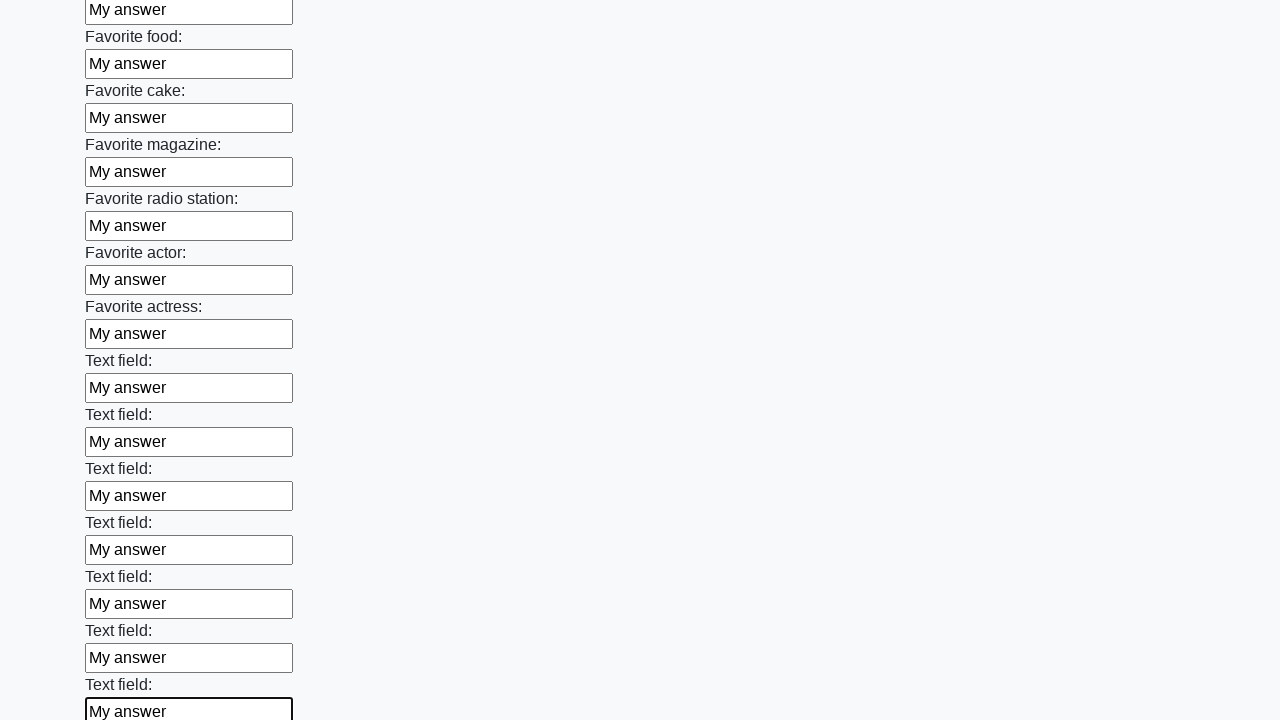

Filled an input field with 'My answer' on input >> nth=33
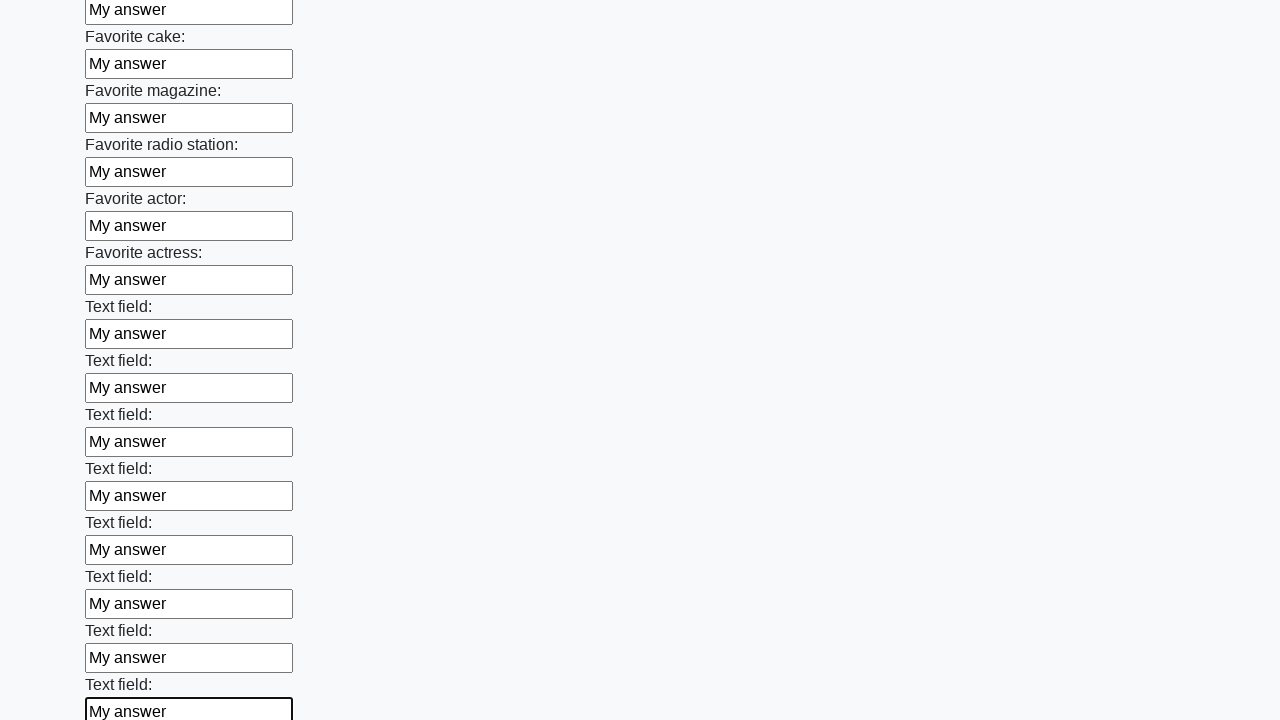

Filled an input field with 'My answer' on input >> nth=34
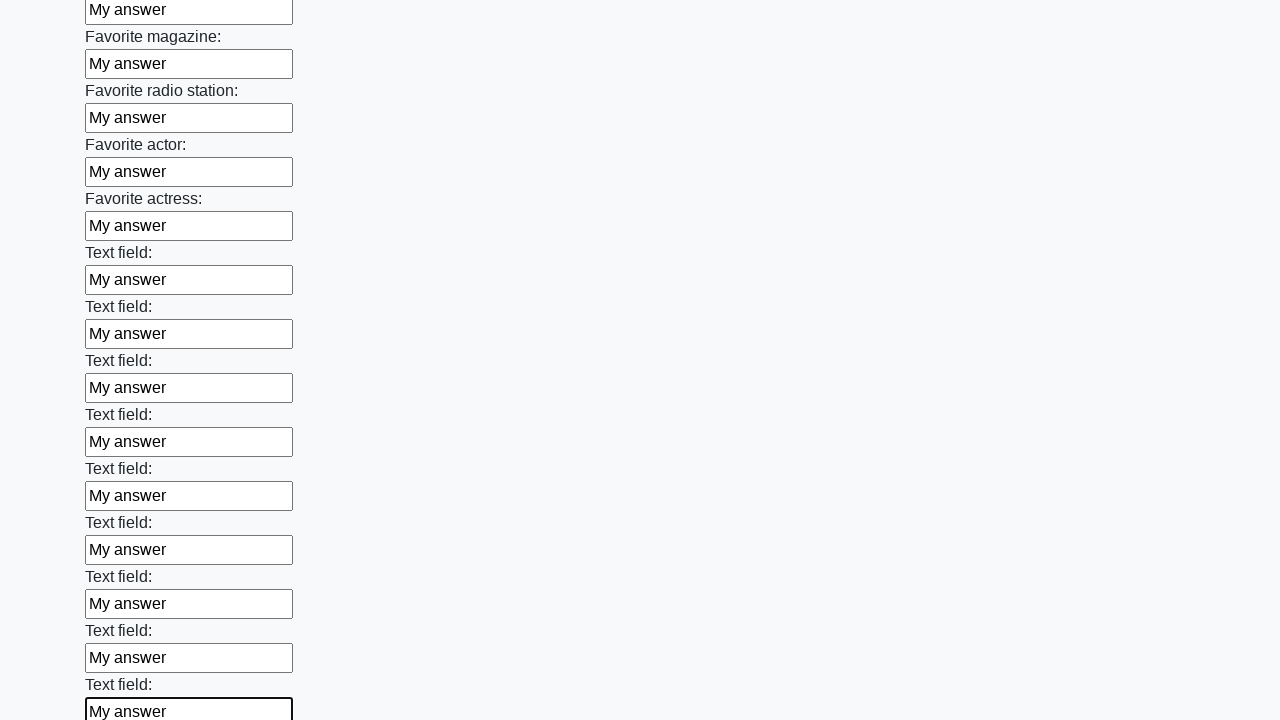

Filled an input field with 'My answer' on input >> nth=35
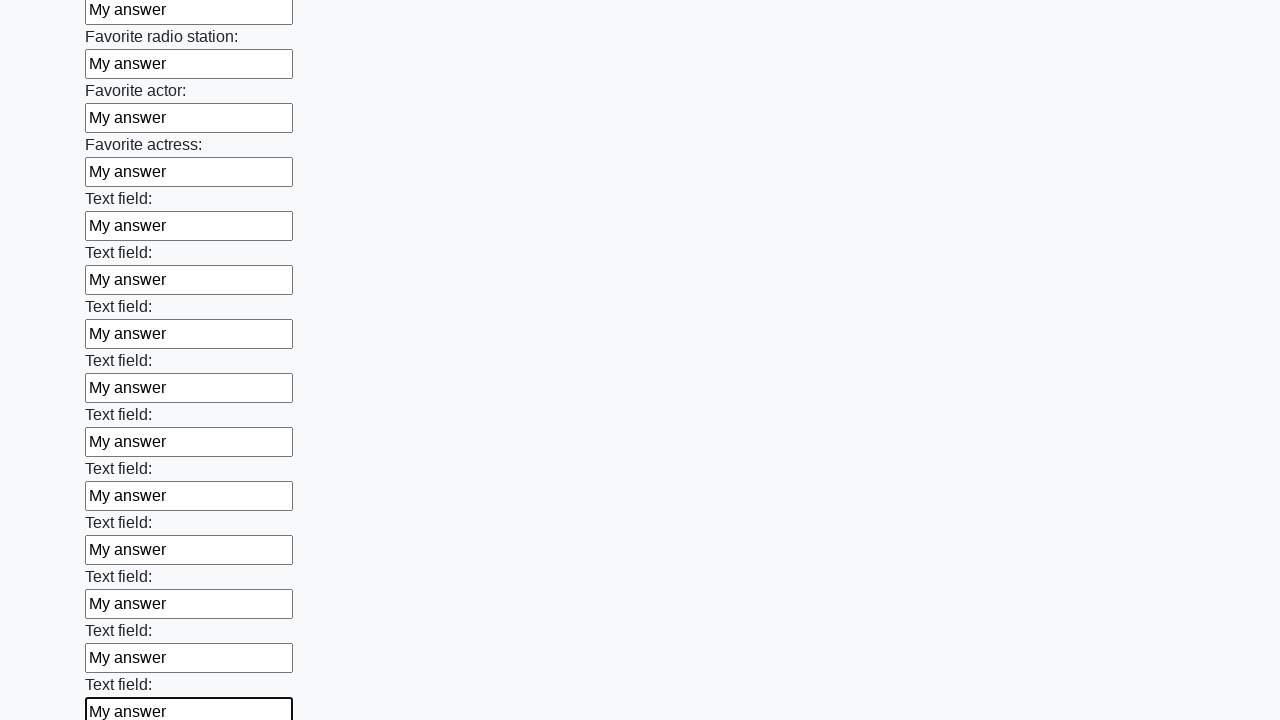

Filled an input field with 'My answer' on input >> nth=36
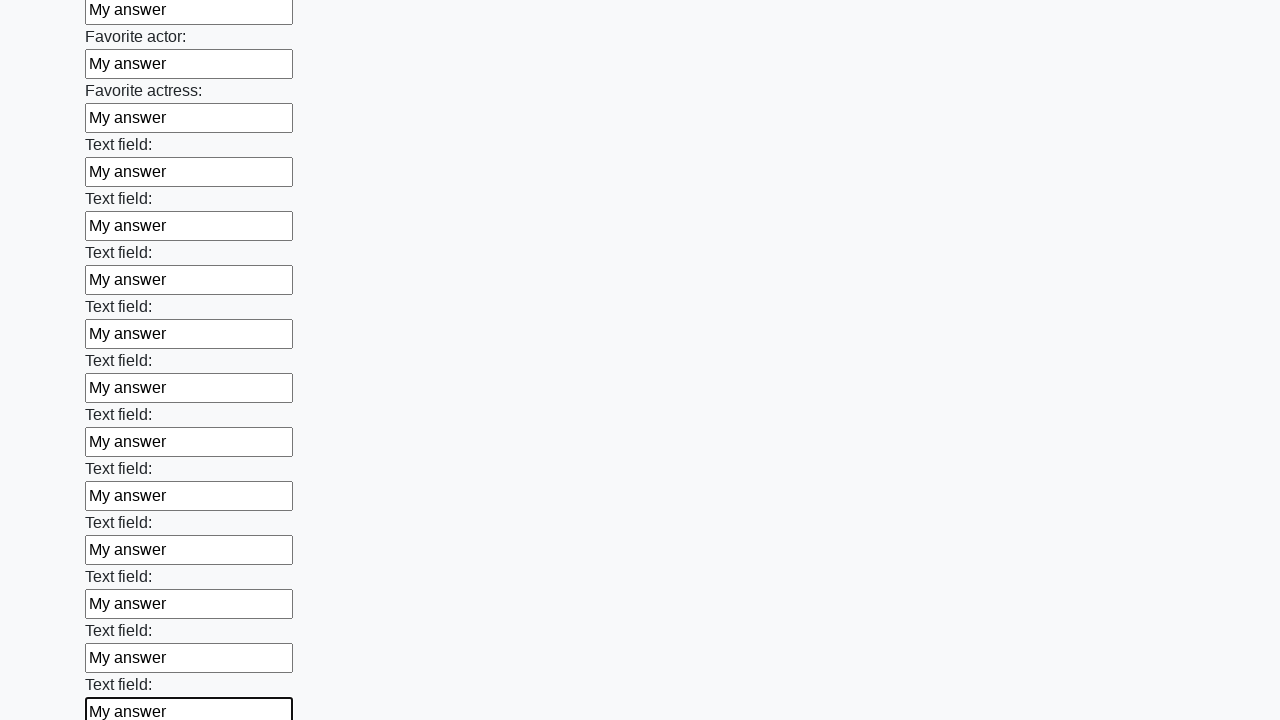

Filled an input field with 'My answer' on input >> nth=37
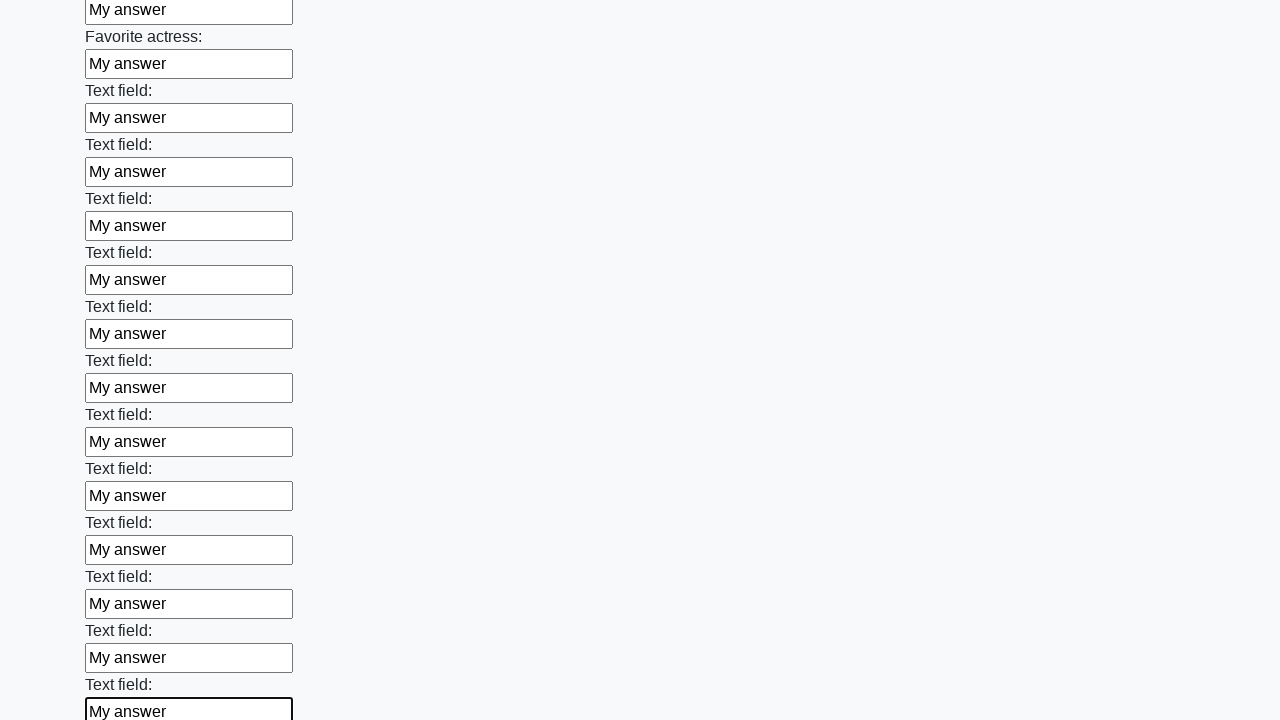

Filled an input field with 'My answer' on input >> nth=38
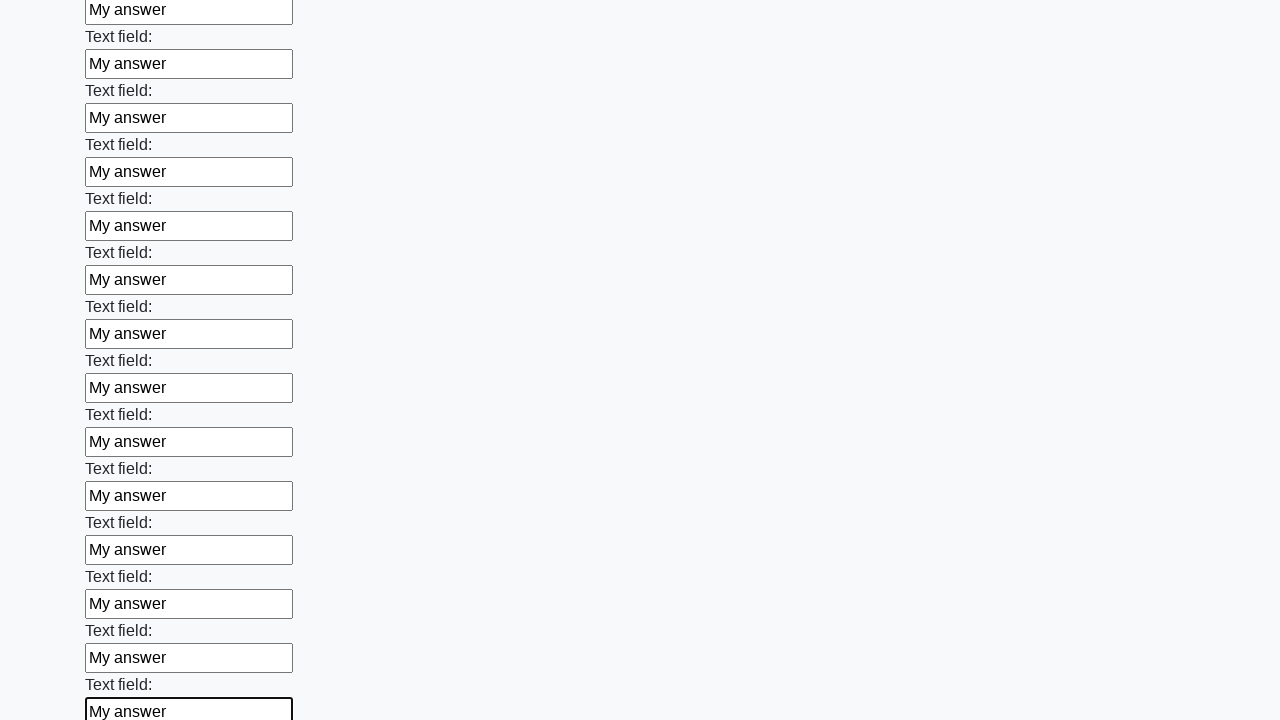

Filled an input field with 'My answer' on input >> nth=39
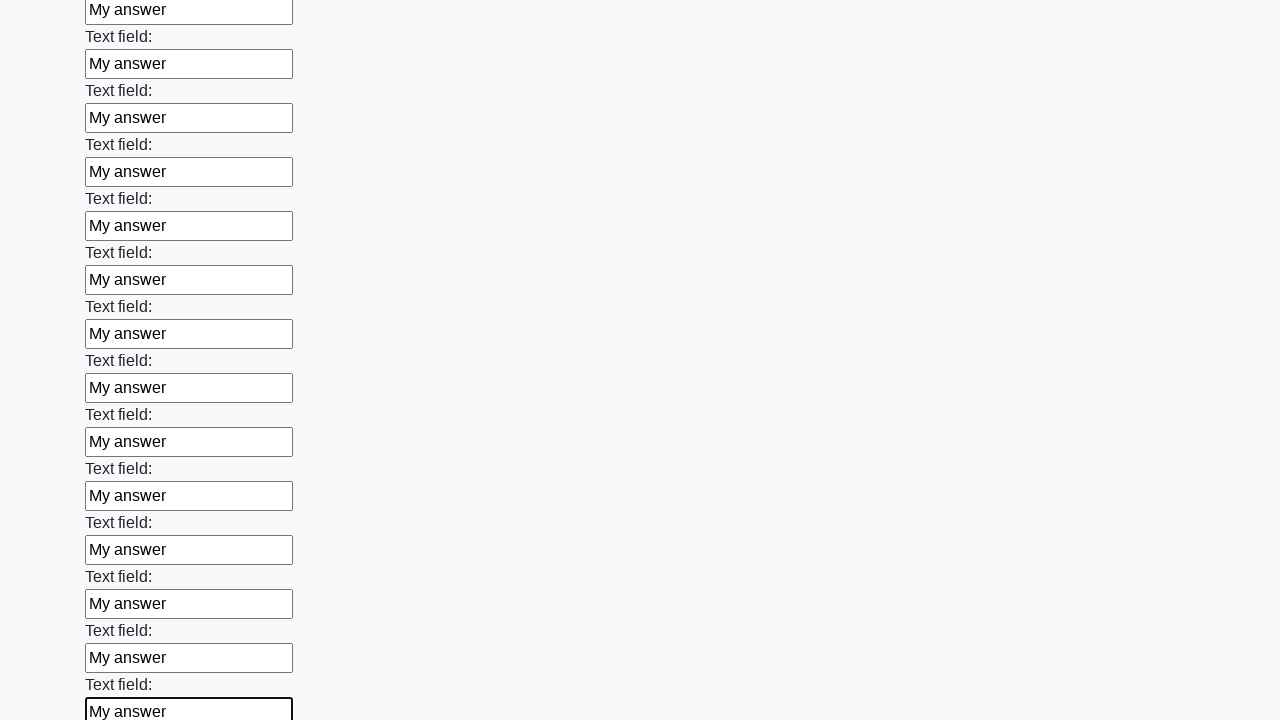

Filled an input field with 'My answer' on input >> nth=40
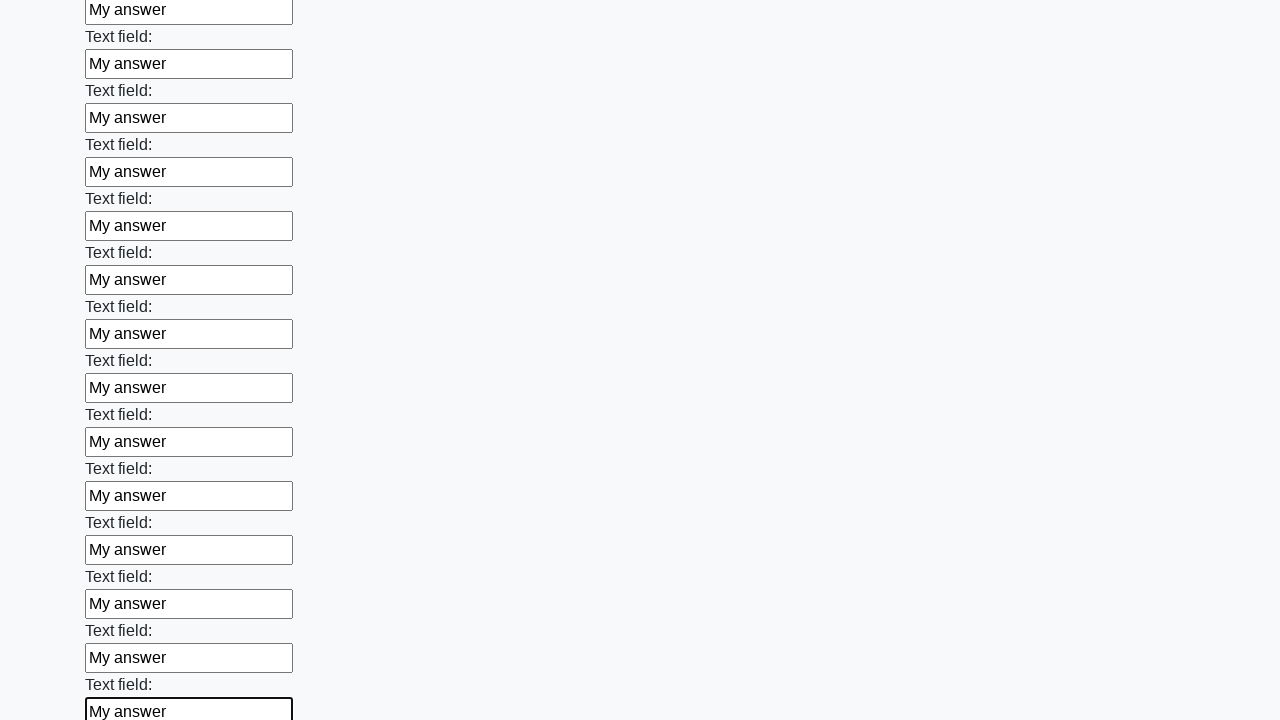

Filled an input field with 'My answer' on input >> nth=41
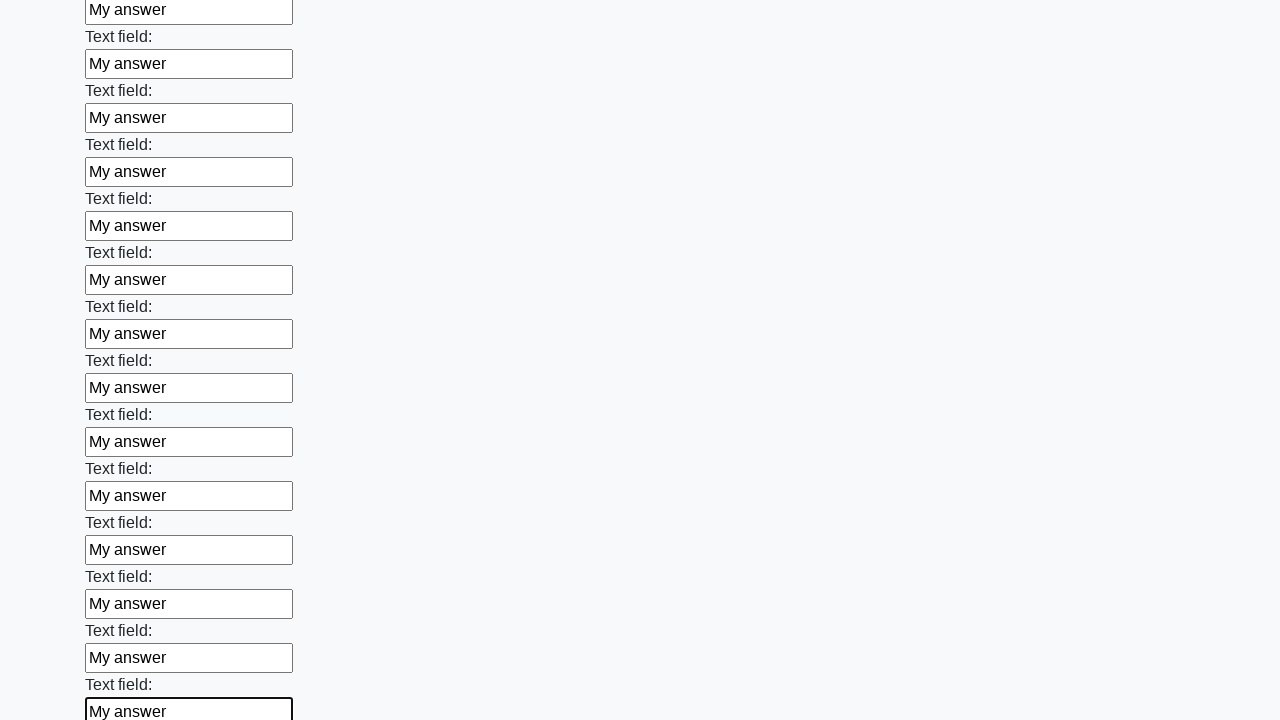

Filled an input field with 'My answer' on input >> nth=42
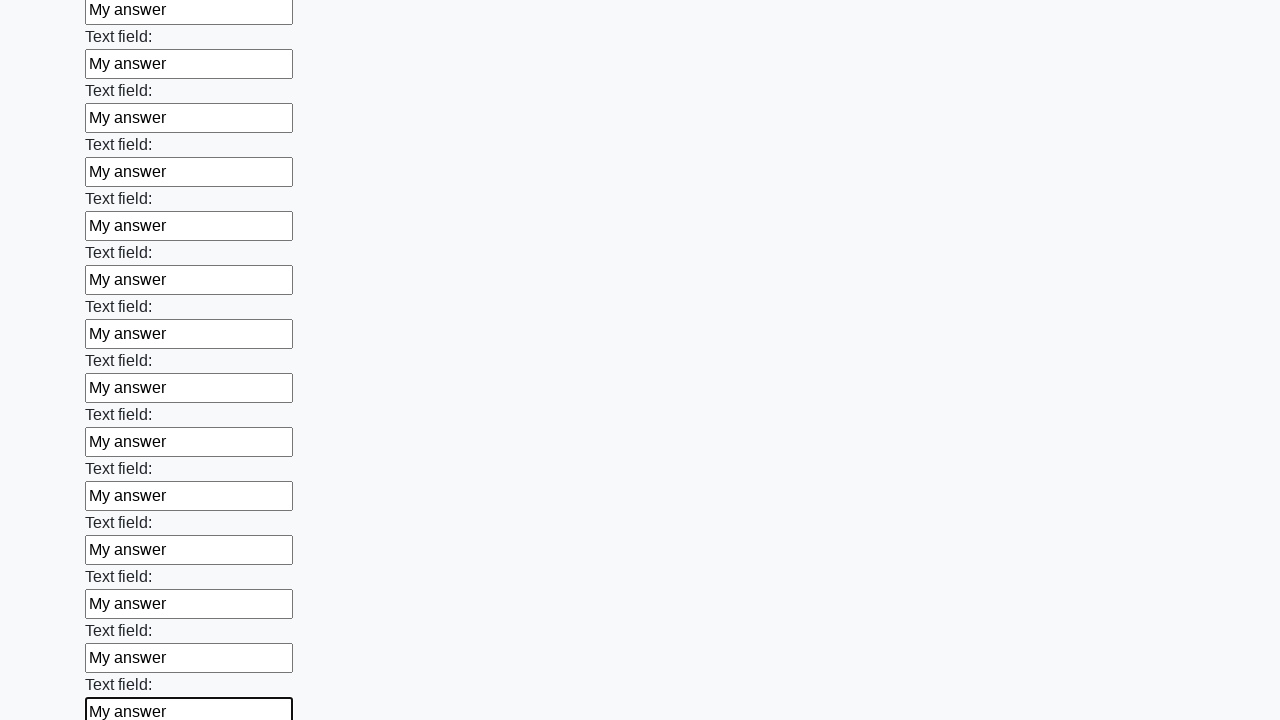

Filled an input field with 'My answer' on input >> nth=43
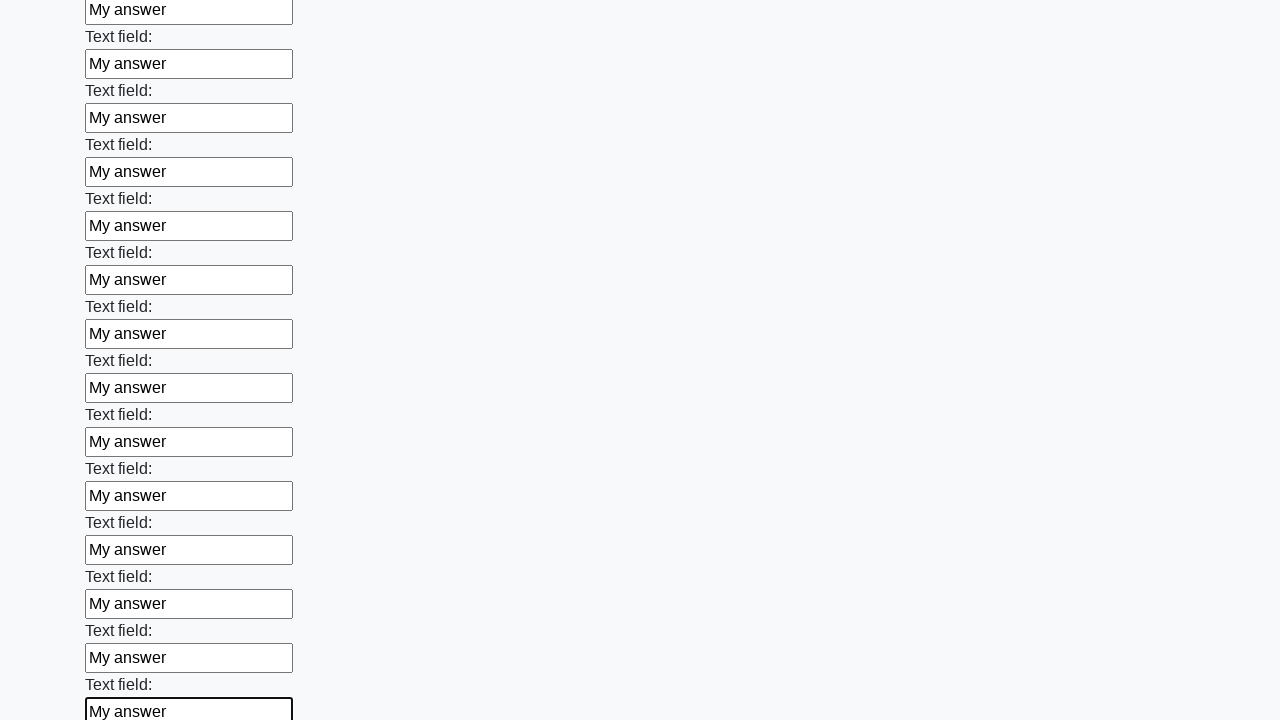

Filled an input field with 'My answer' on input >> nth=44
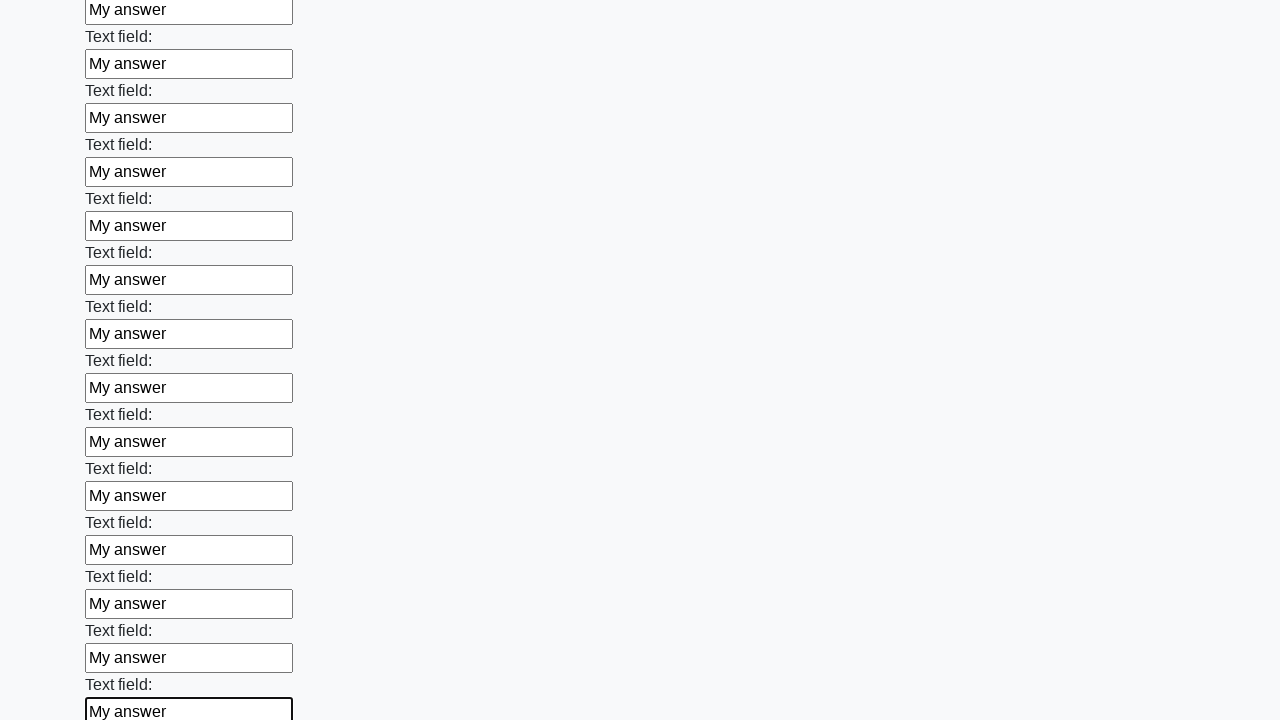

Filled an input field with 'My answer' on input >> nth=45
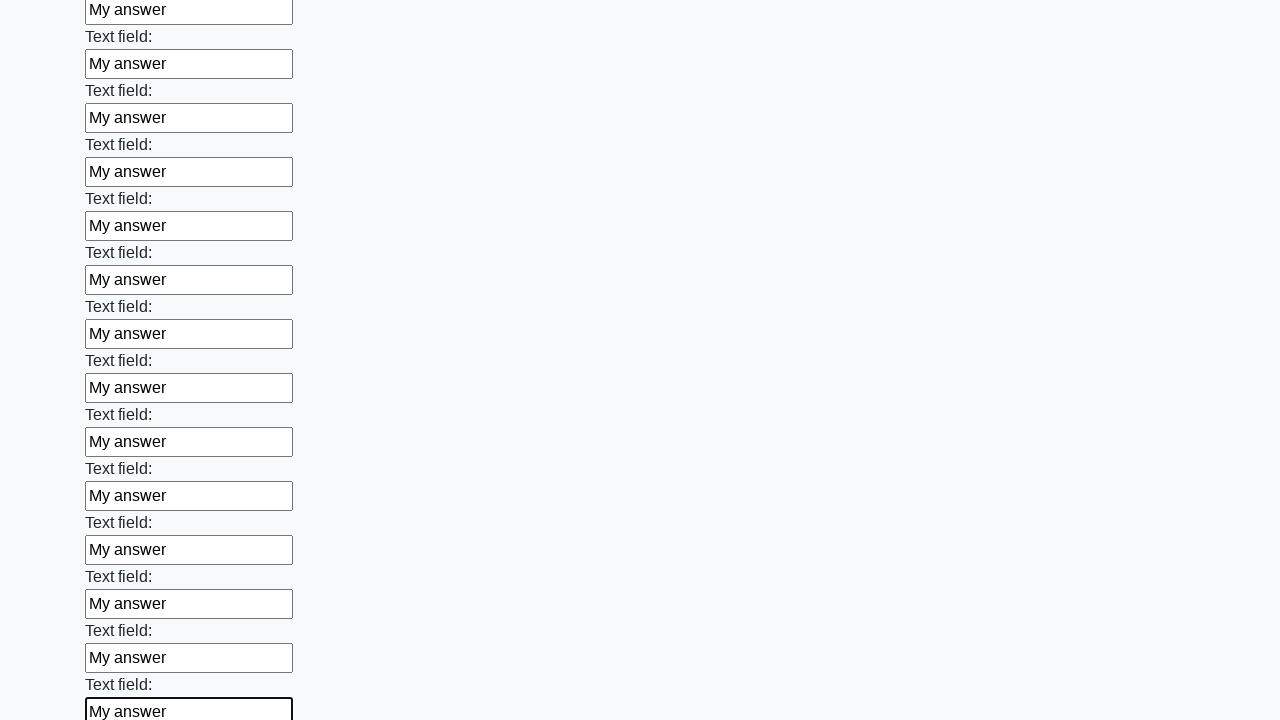

Filled an input field with 'My answer' on input >> nth=46
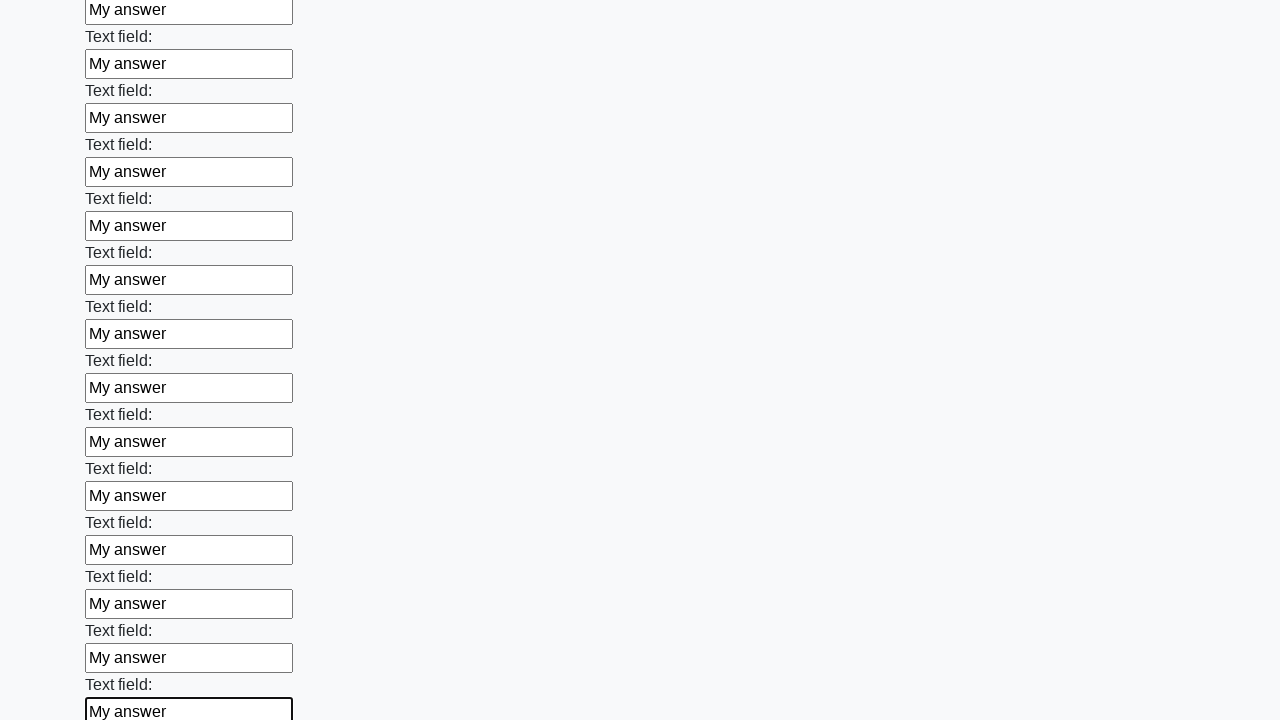

Filled an input field with 'My answer' on input >> nth=47
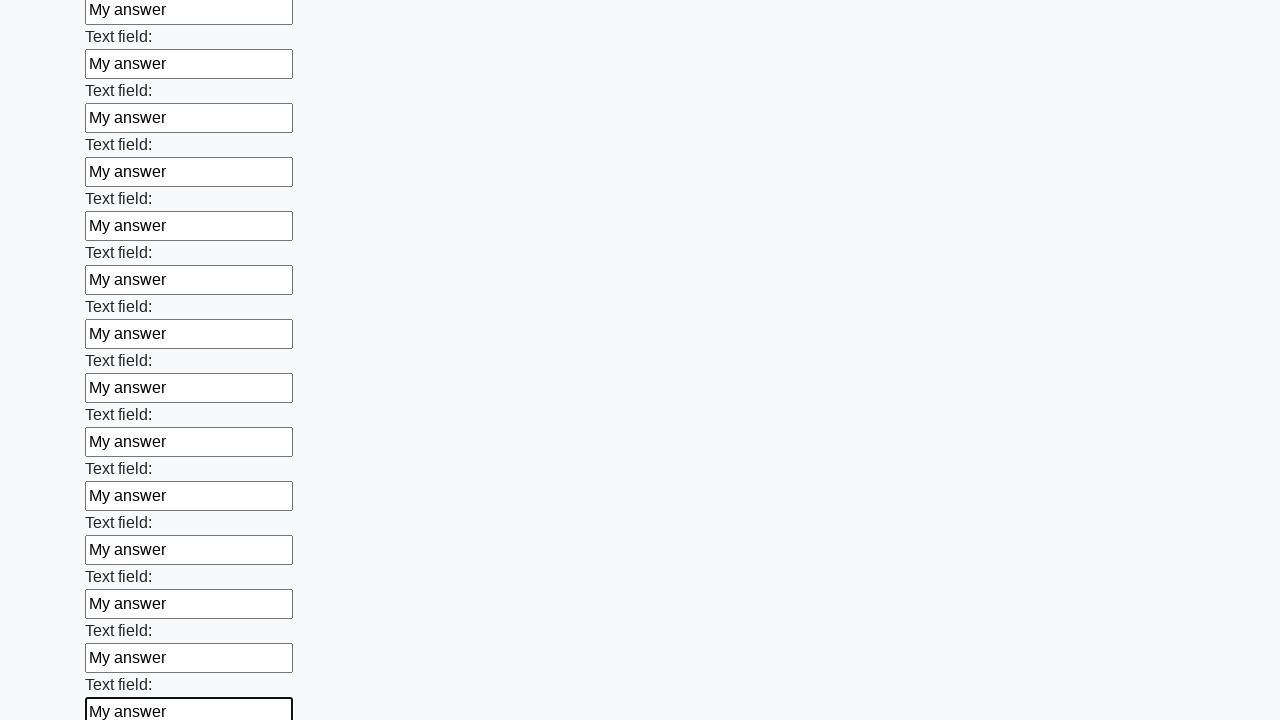

Filled an input field with 'My answer' on input >> nth=48
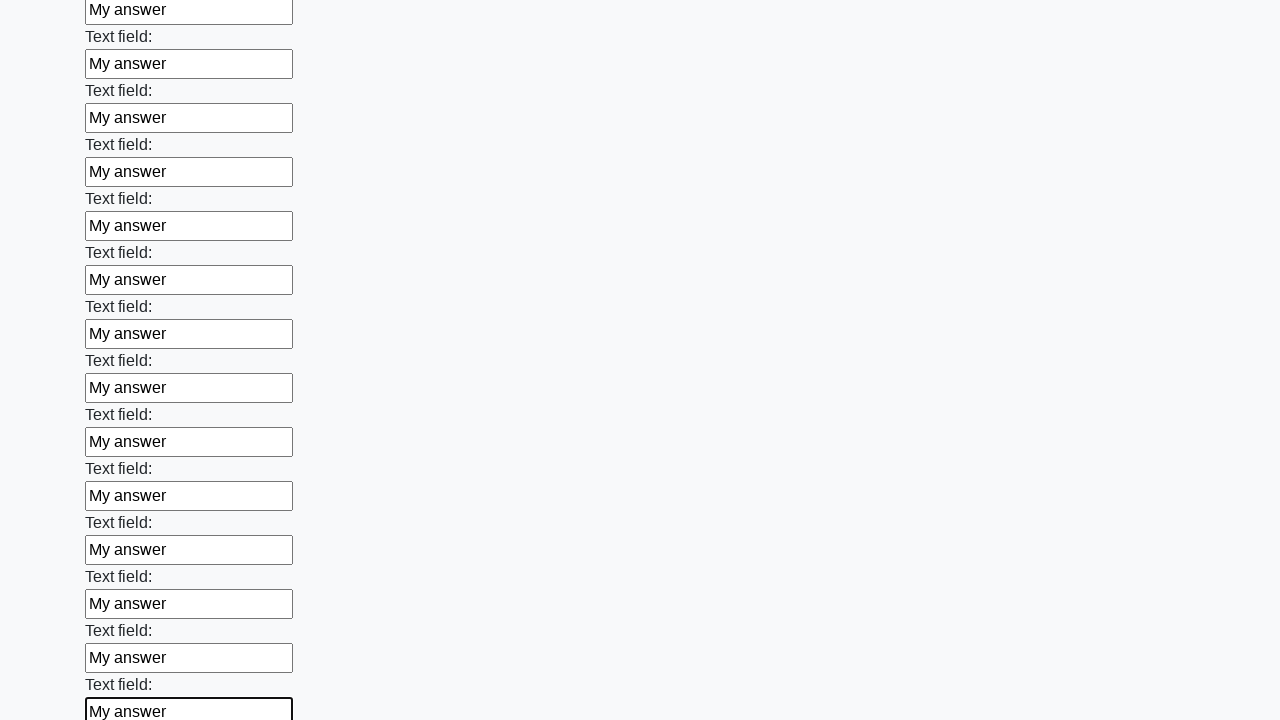

Filled an input field with 'My answer' on input >> nth=49
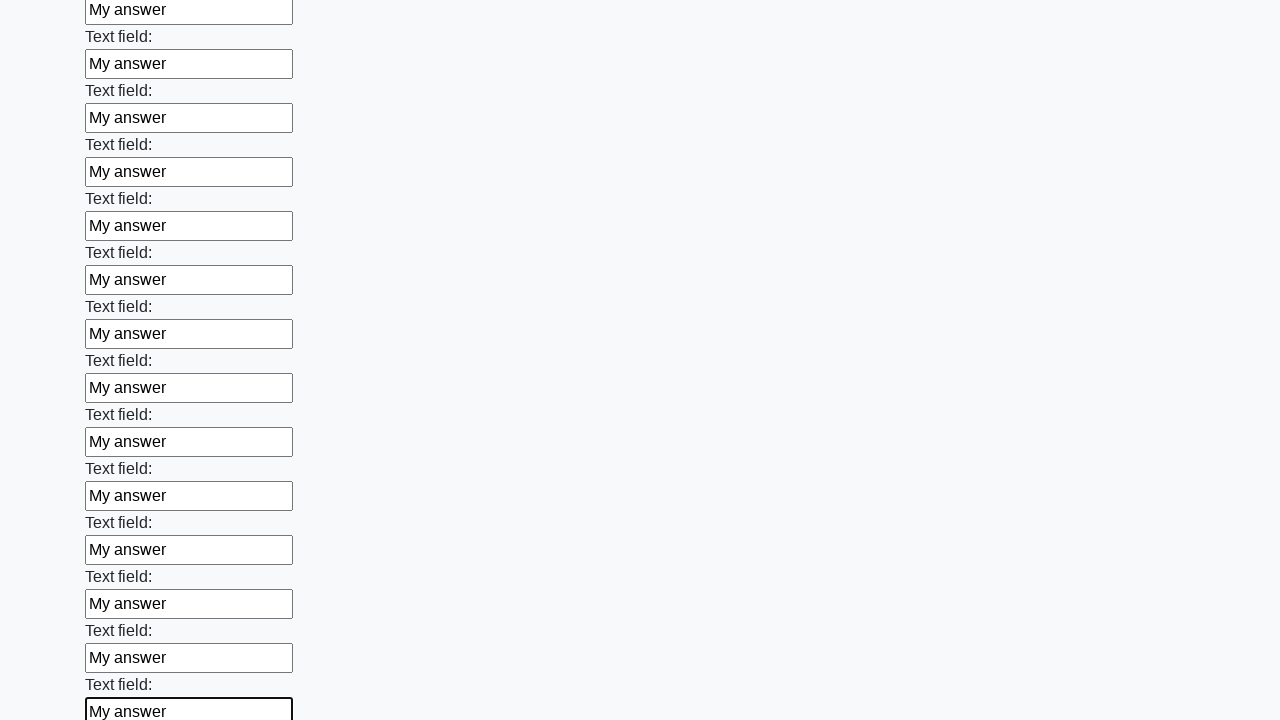

Filled an input field with 'My answer' on input >> nth=50
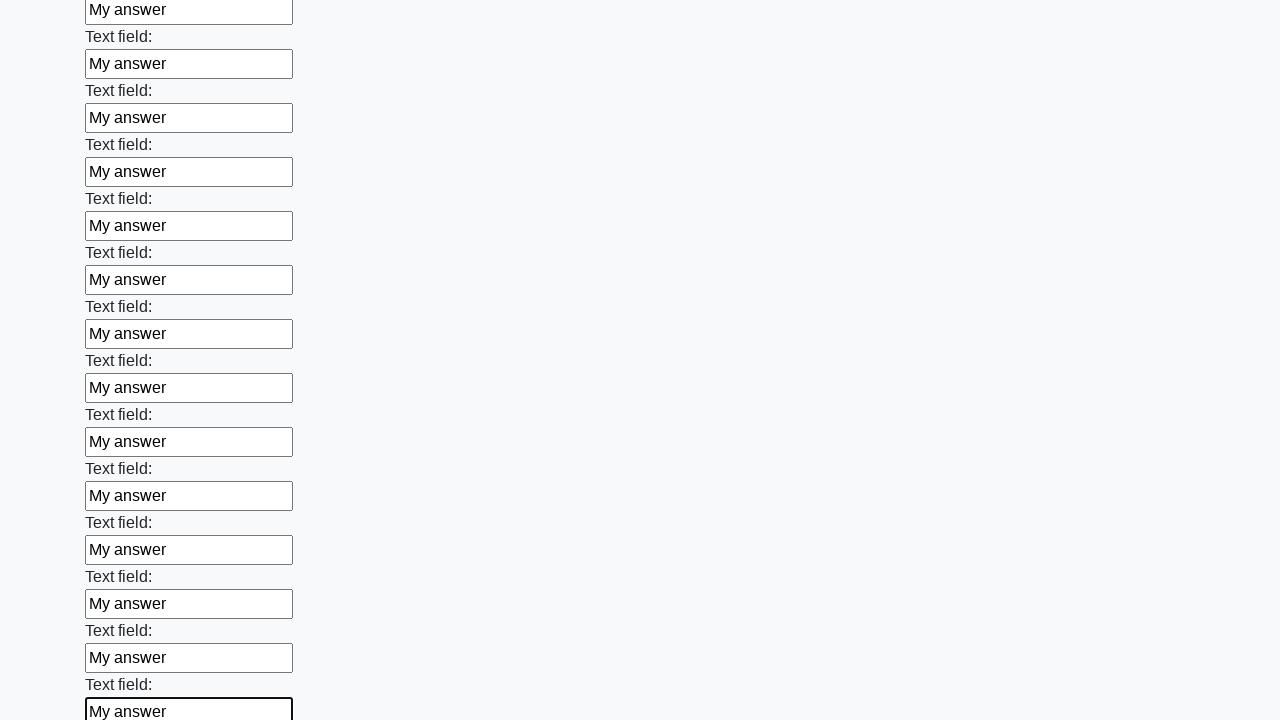

Filled an input field with 'My answer' on input >> nth=51
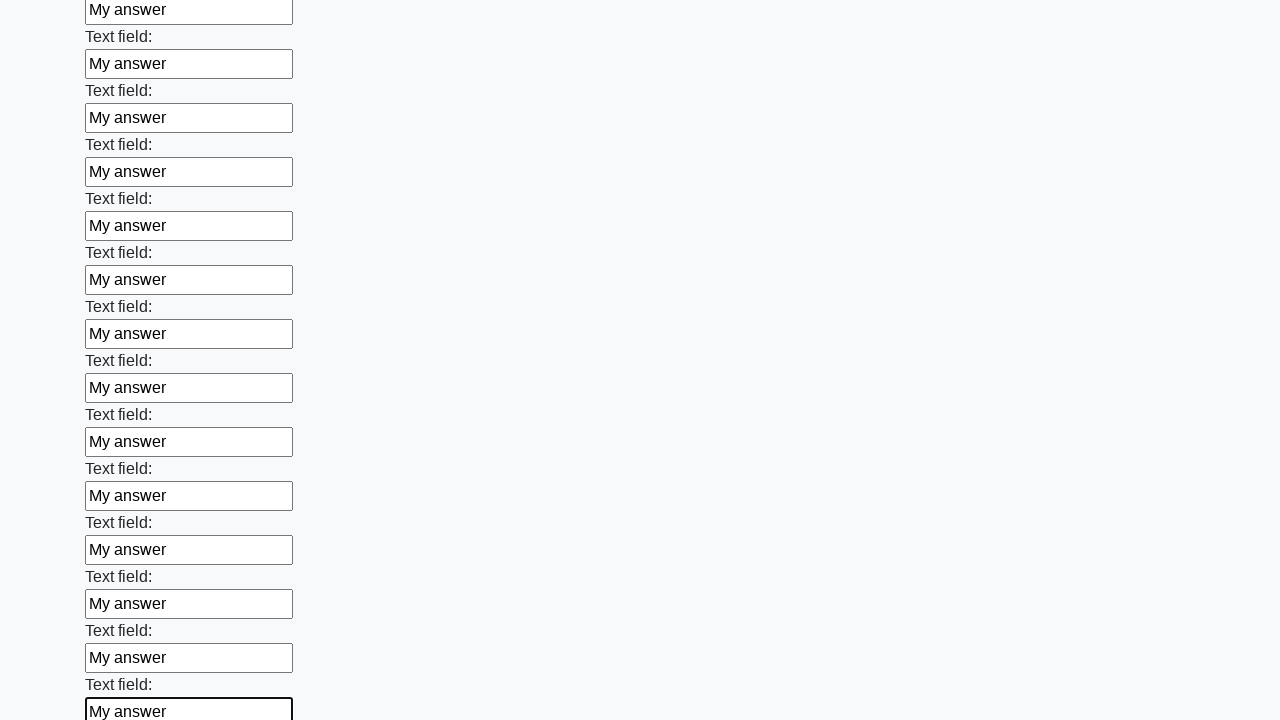

Filled an input field with 'My answer' on input >> nth=52
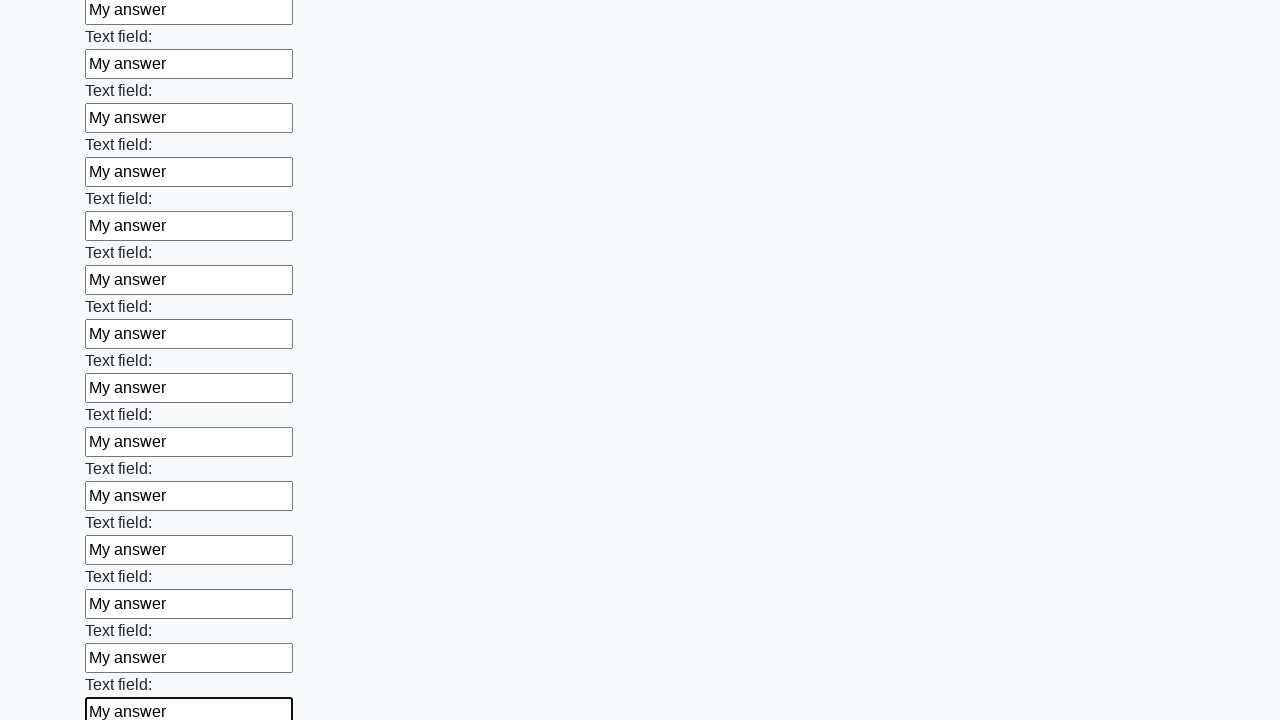

Filled an input field with 'My answer' on input >> nth=53
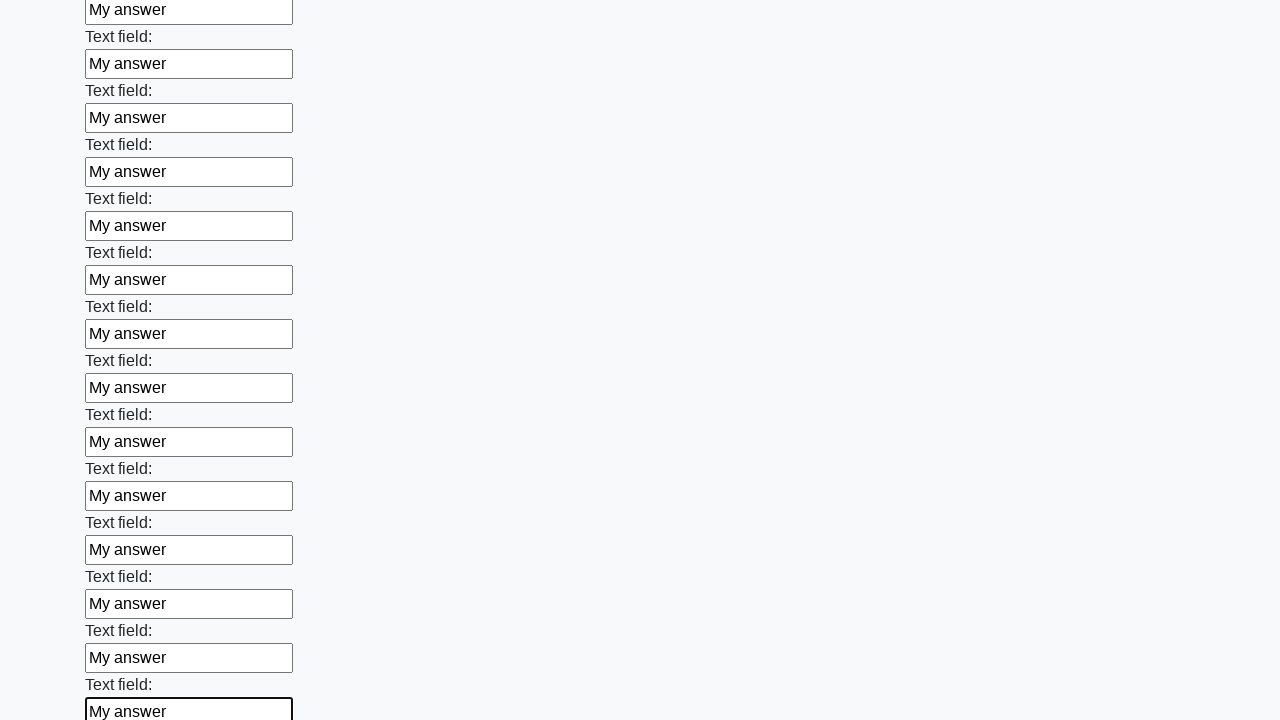

Filled an input field with 'My answer' on input >> nth=54
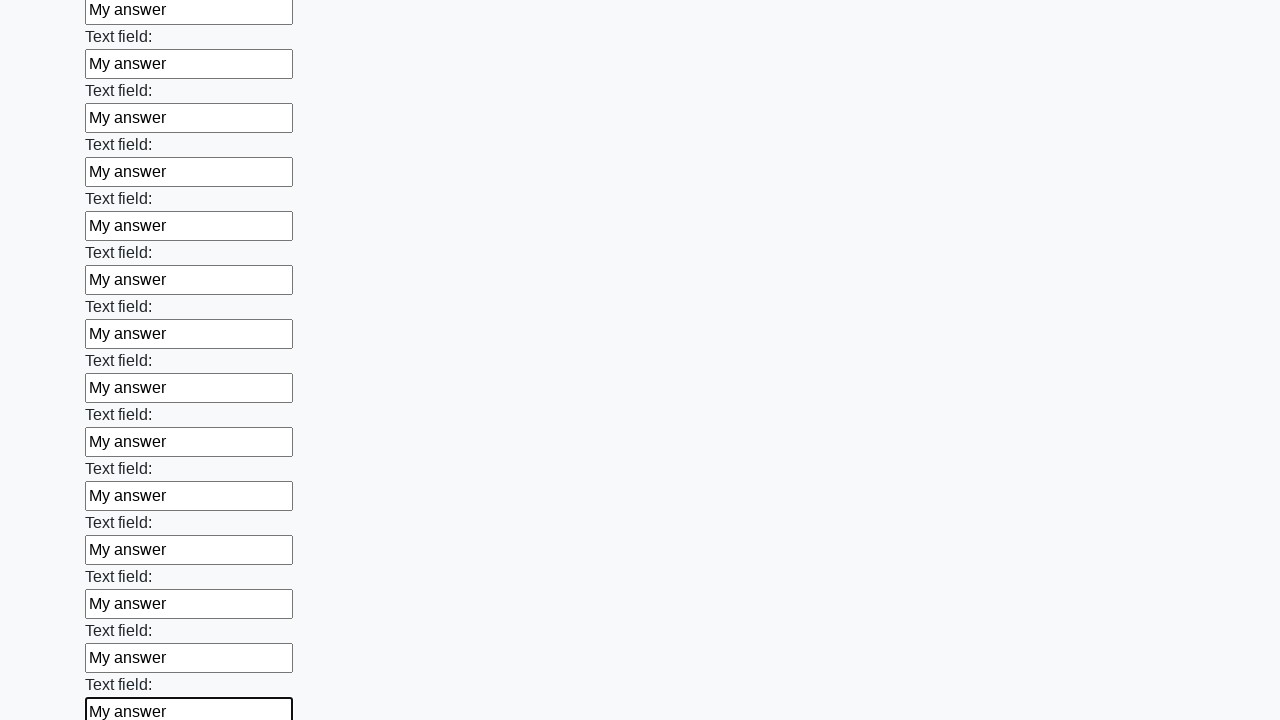

Filled an input field with 'My answer' on input >> nth=55
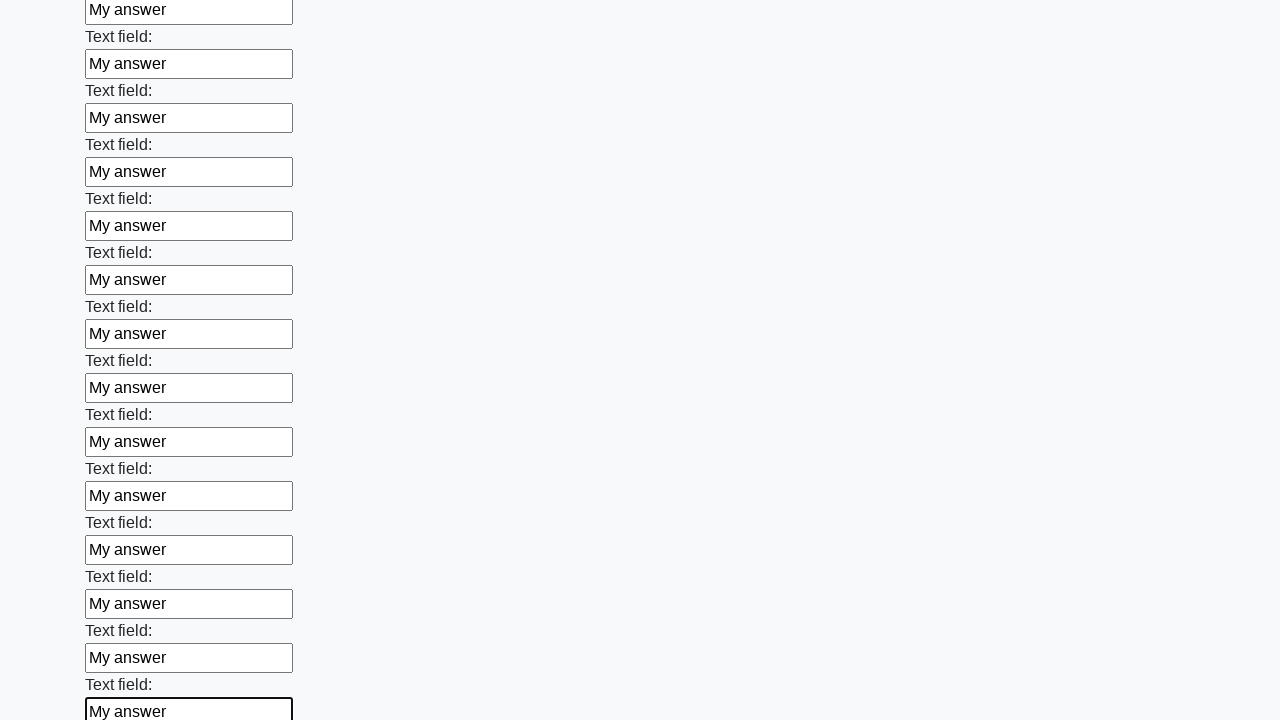

Filled an input field with 'My answer' on input >> nth=56
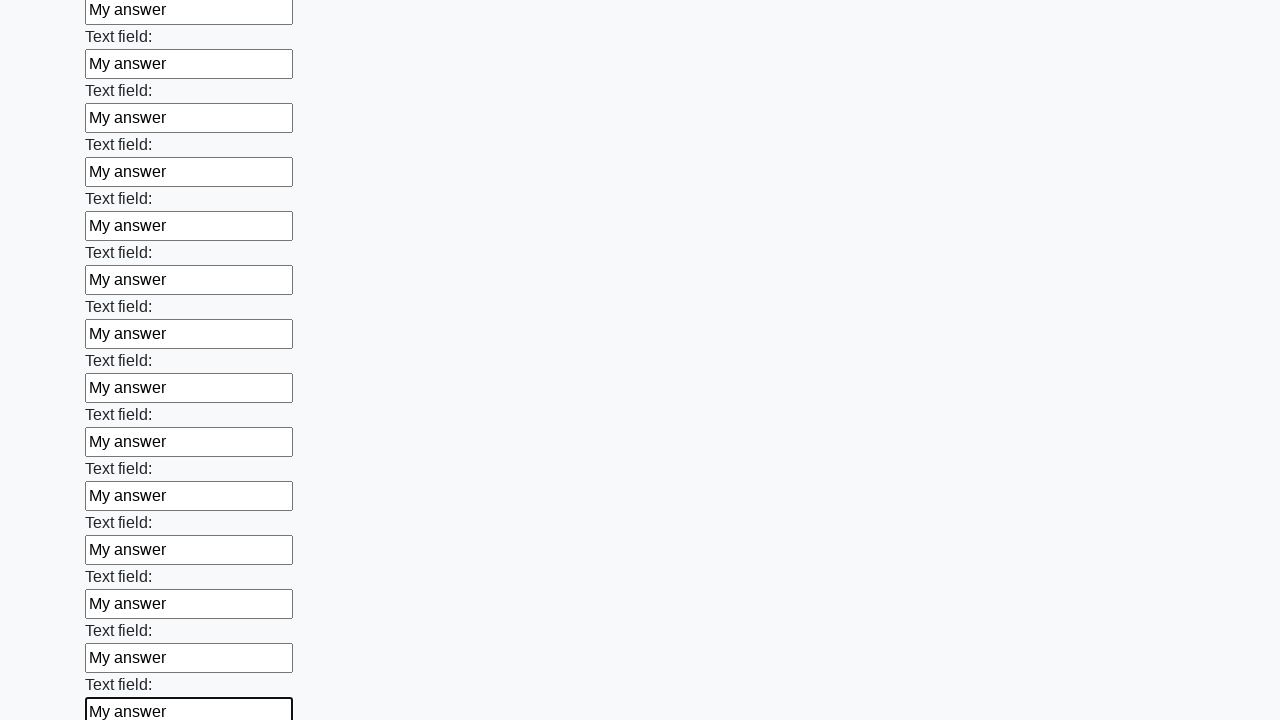

Filled an input field with 'My answer' on input >> nth=57
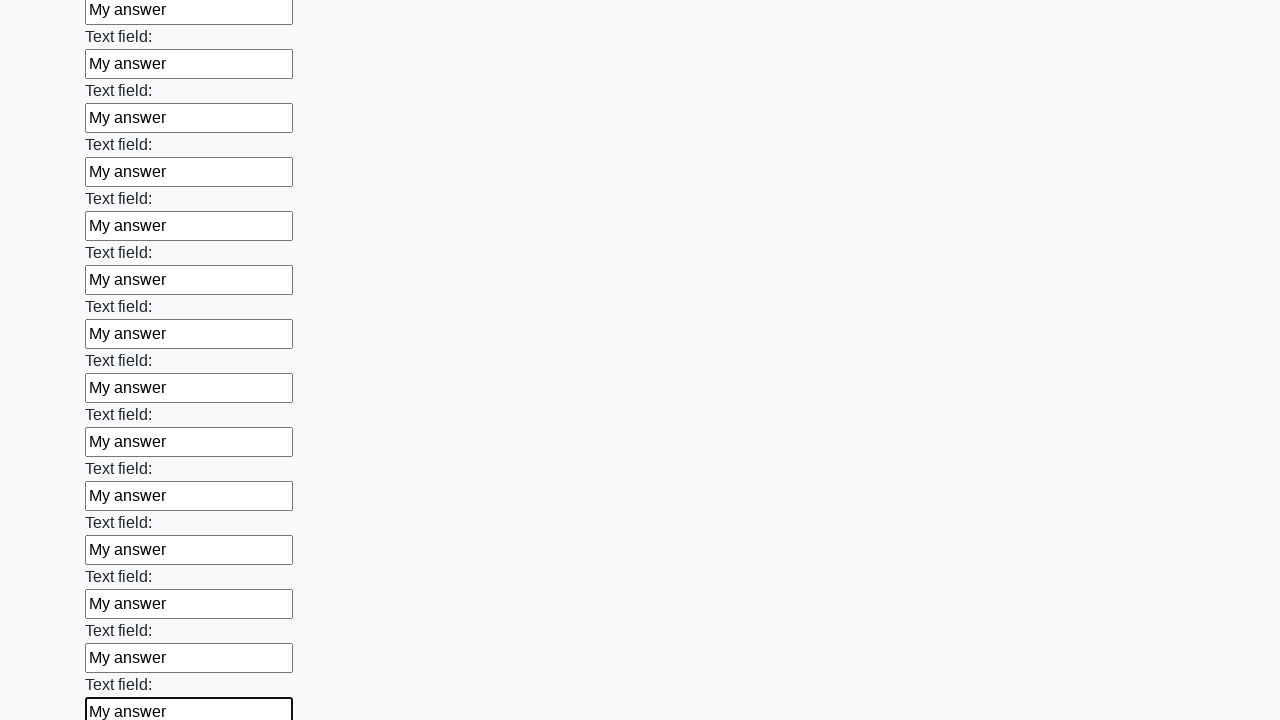

Filled an input field with 'My answer' on input >> nth=58
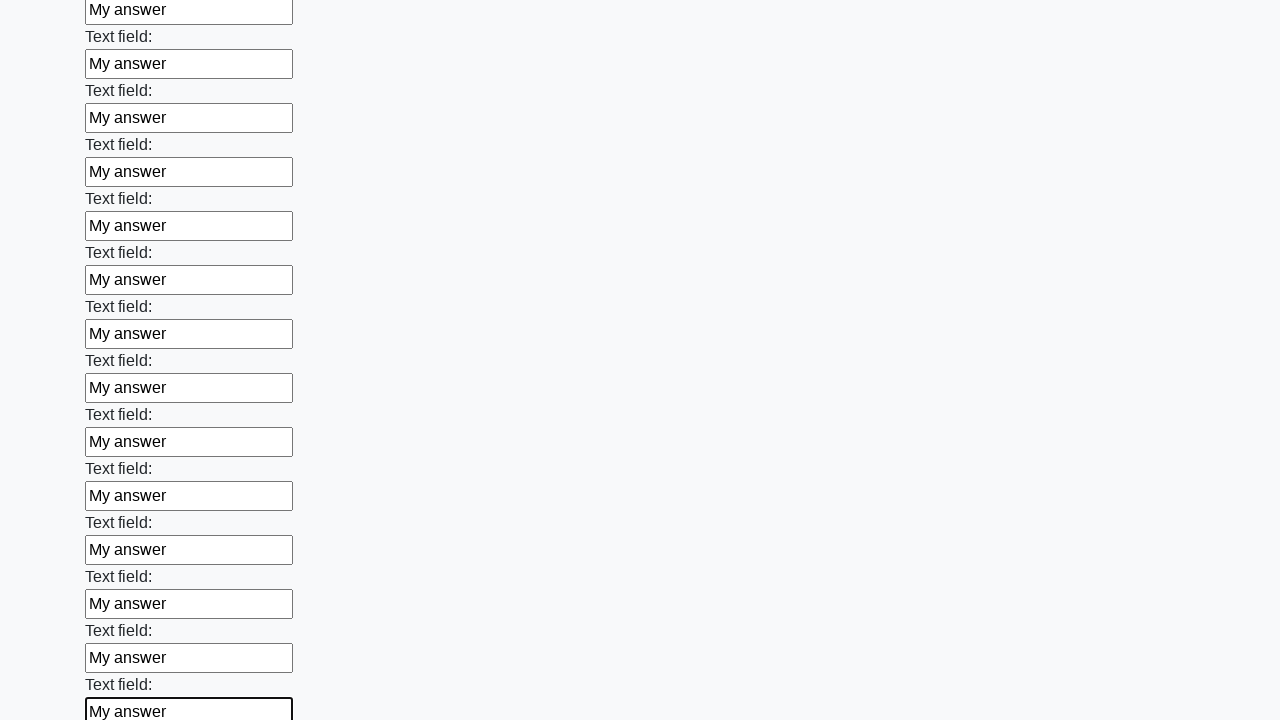

Filled an input field with 'My answer' on input >> nth=59
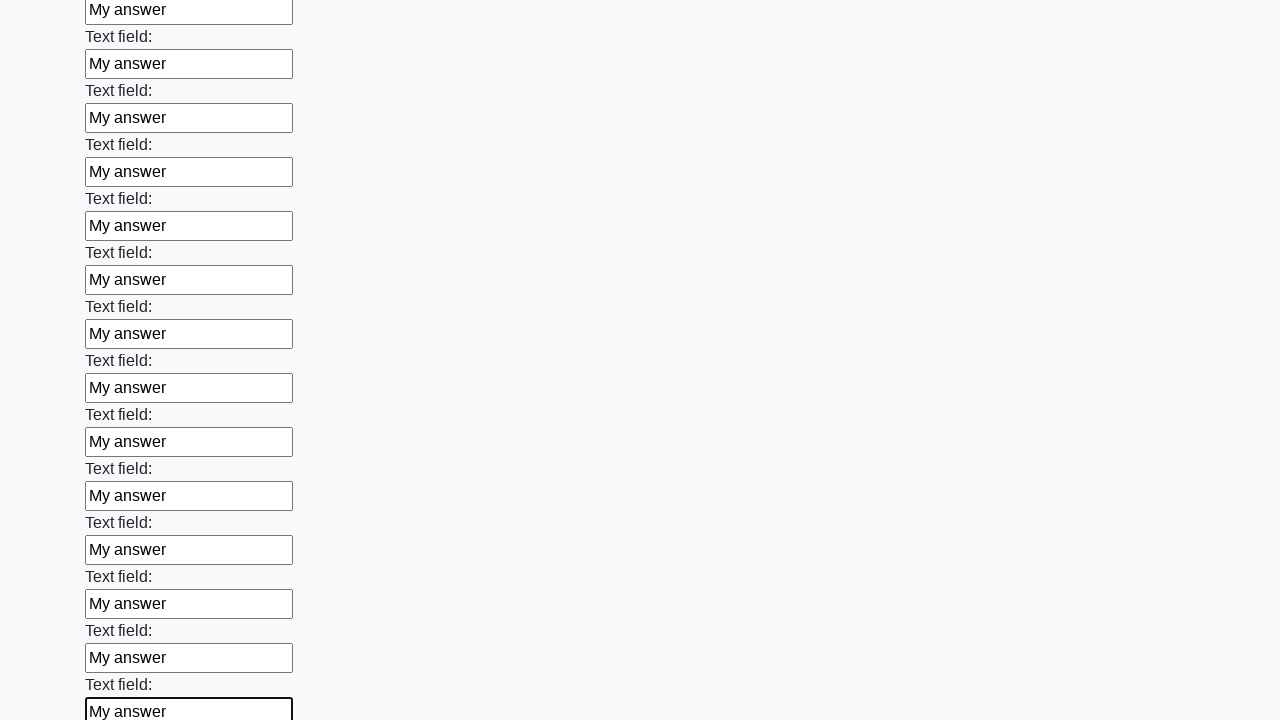

Filled an input field with 'My answer' on input >> nth=60
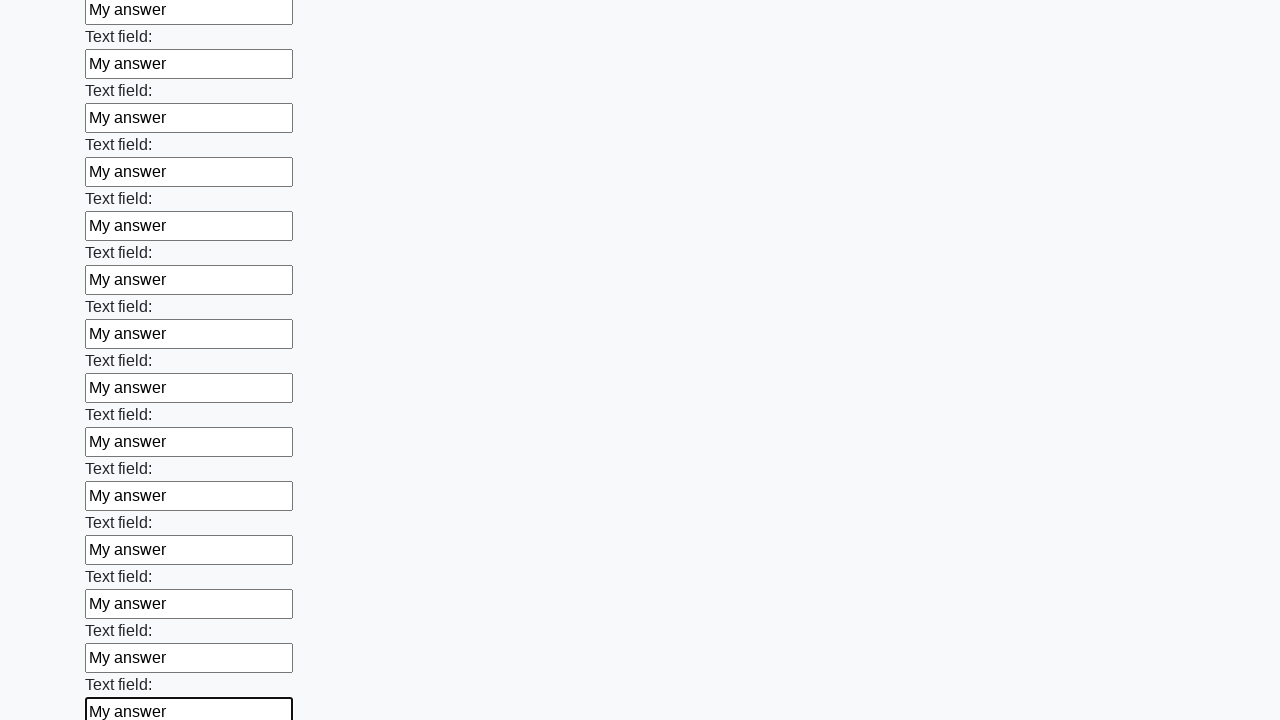

Filled an input field with 'My answer' on input >> nth=61
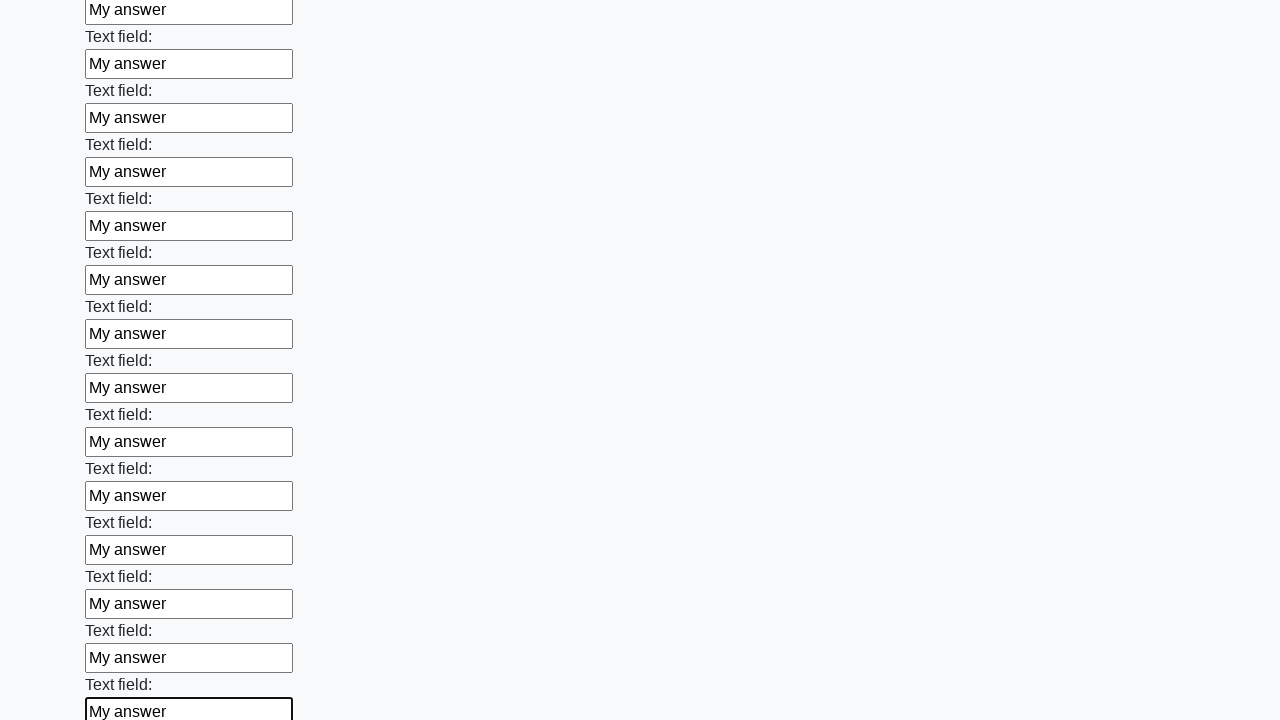

Filled an input field with 'My answer' on input >> nth=62
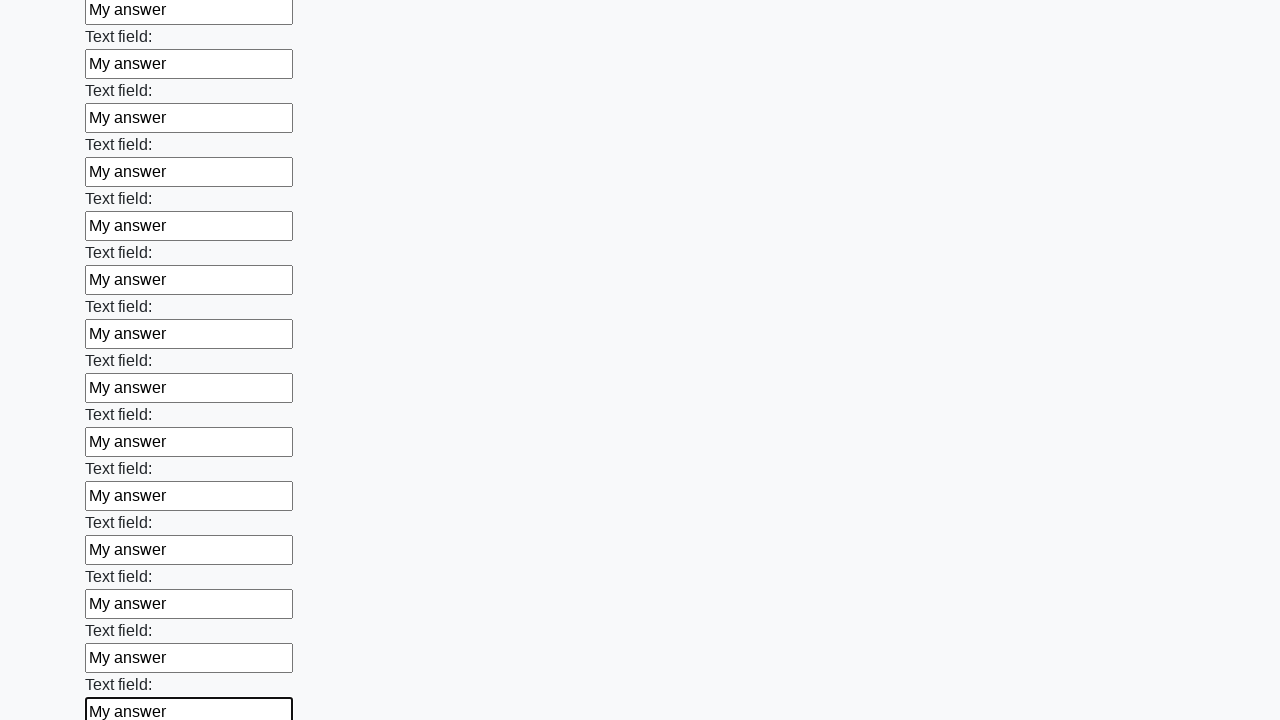

Filled an input field with 'My answer' on input >> nth=63
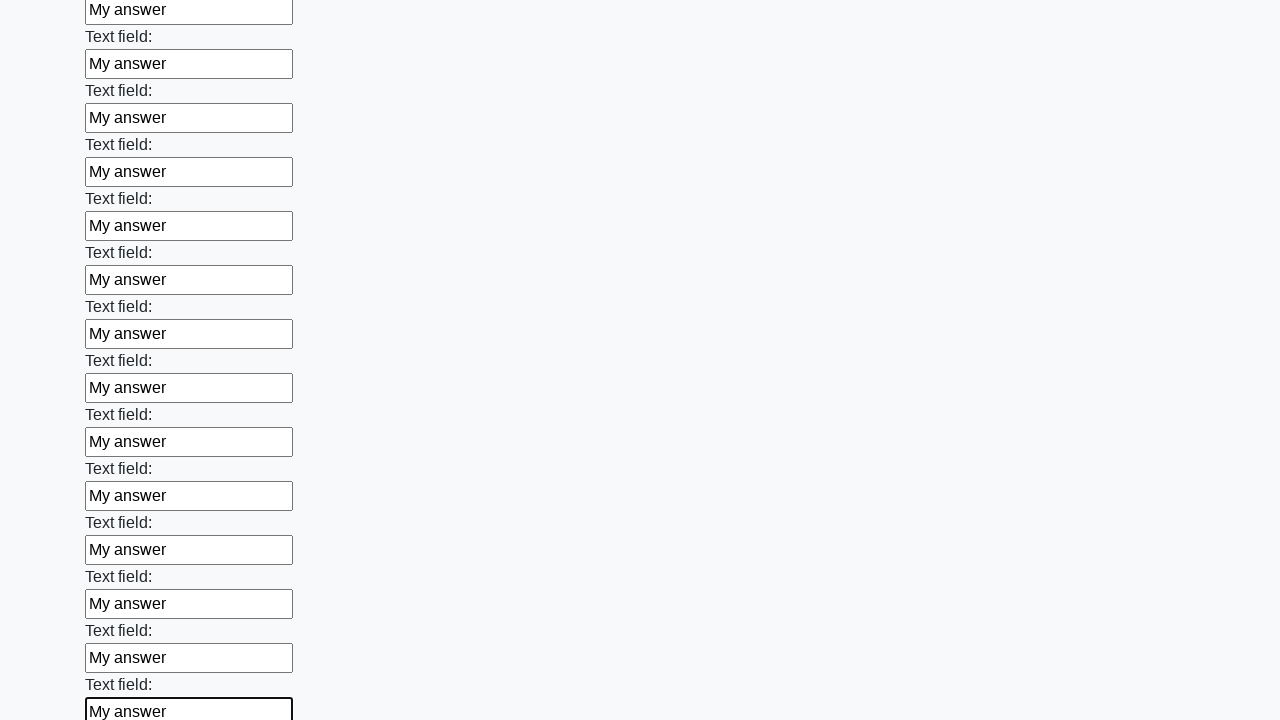

Filled an input field with 'My answer' on input >> nth=64
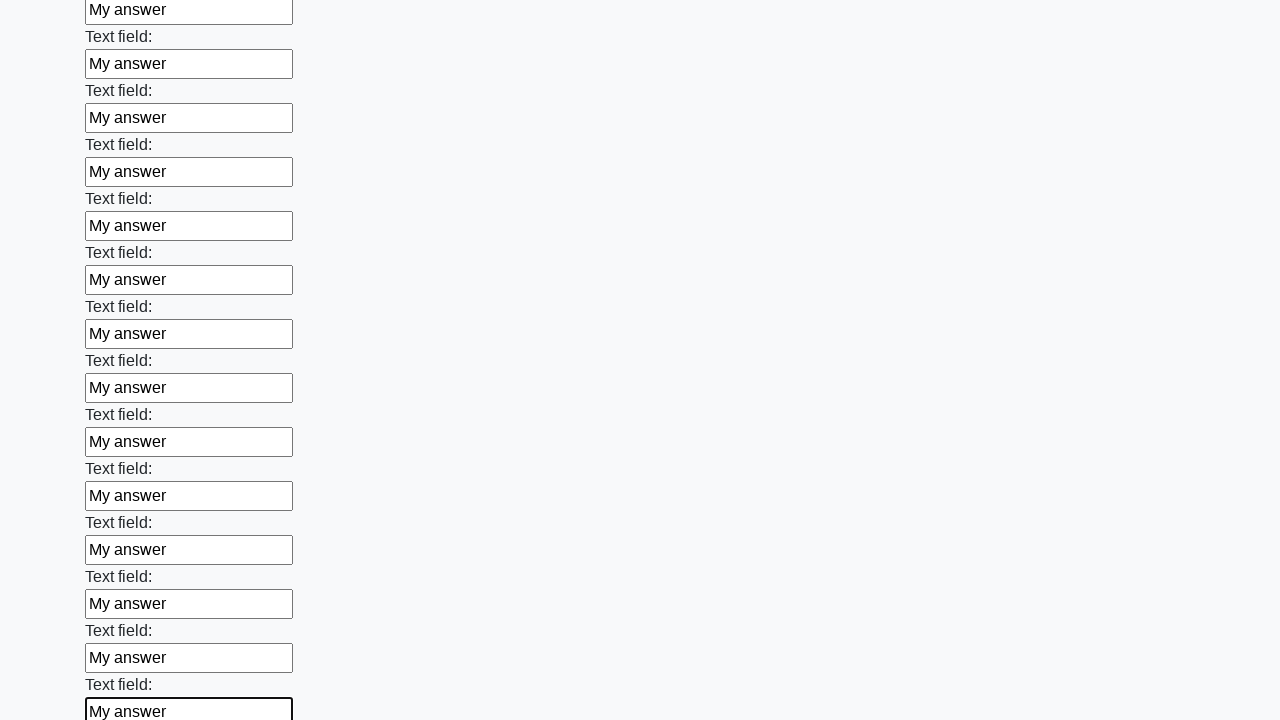

Filled an input field with 'My answer' on input >> nth=65
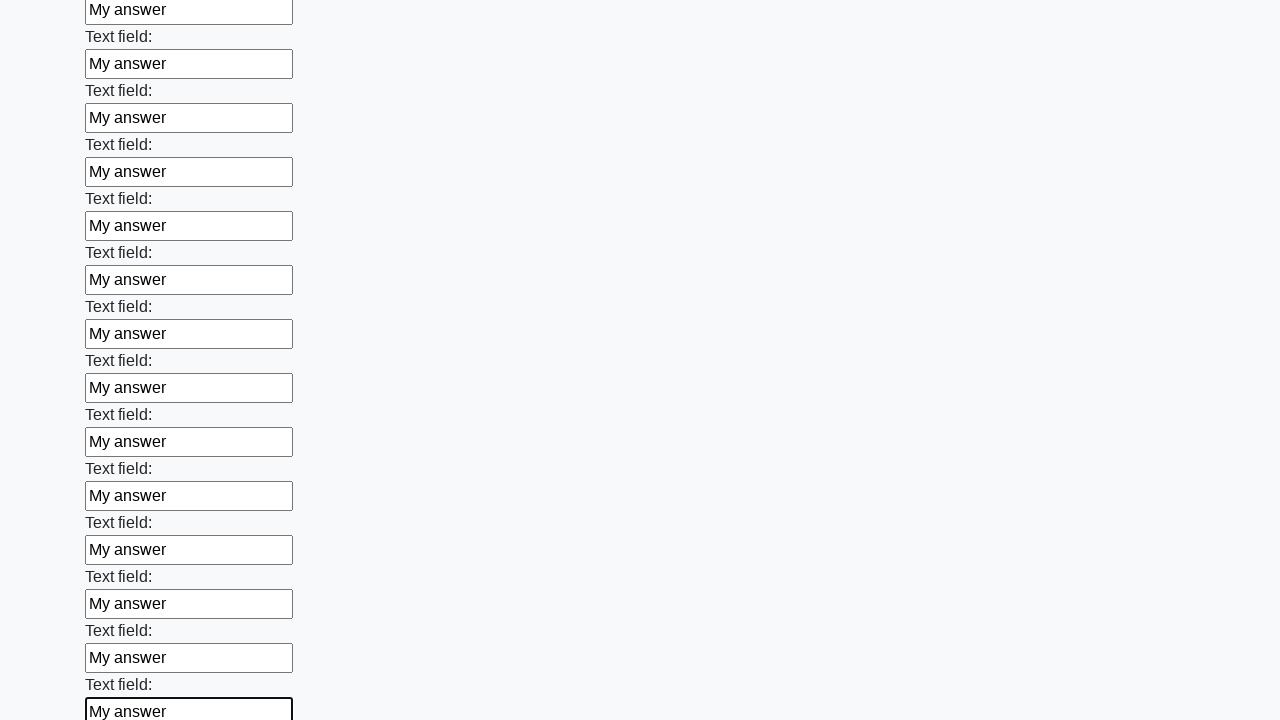

Filled an input field with 'My answer' on input >> nth=66
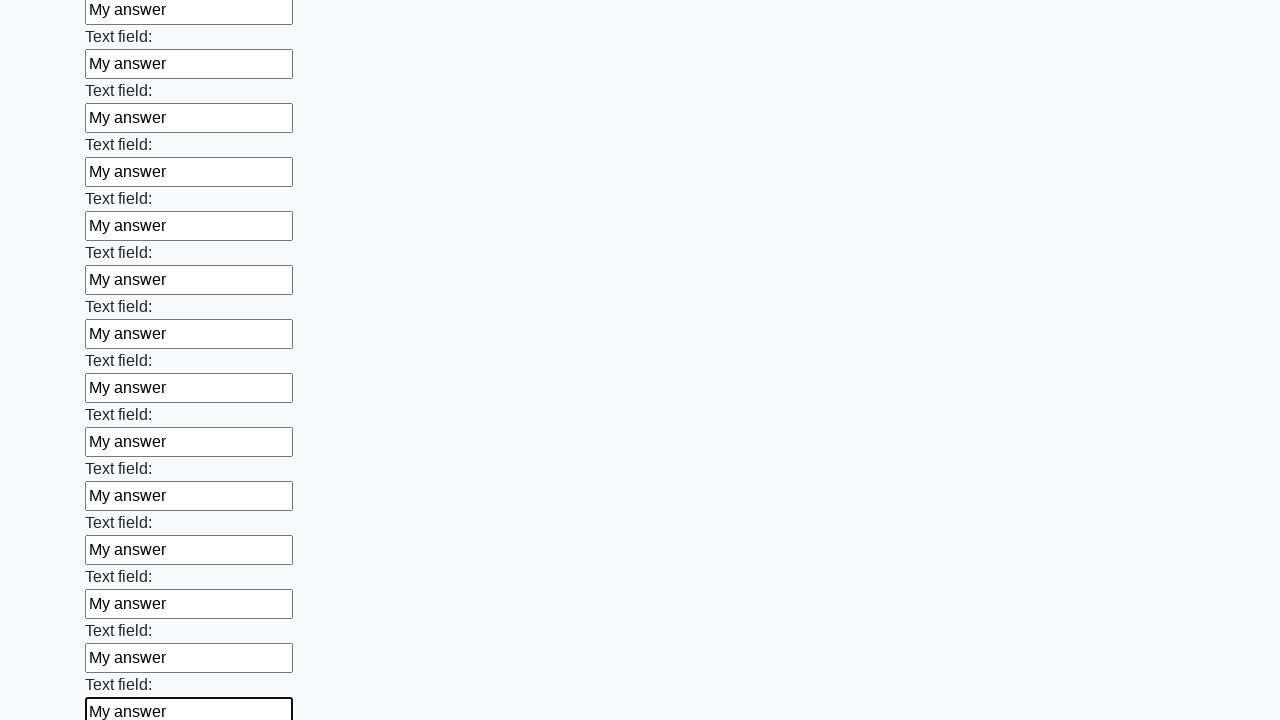

Filled an input field with 'My answer' on input >> nth=67
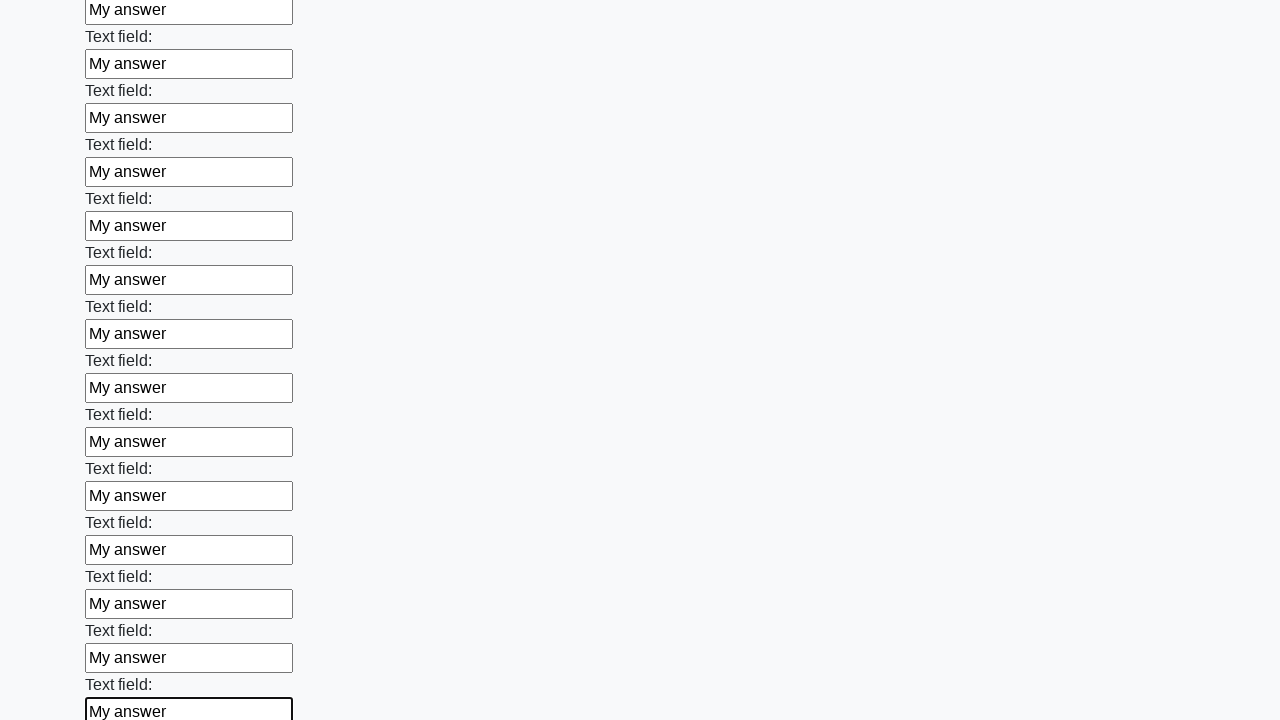

Filled an input field with 'My answer' on input >> nth=68
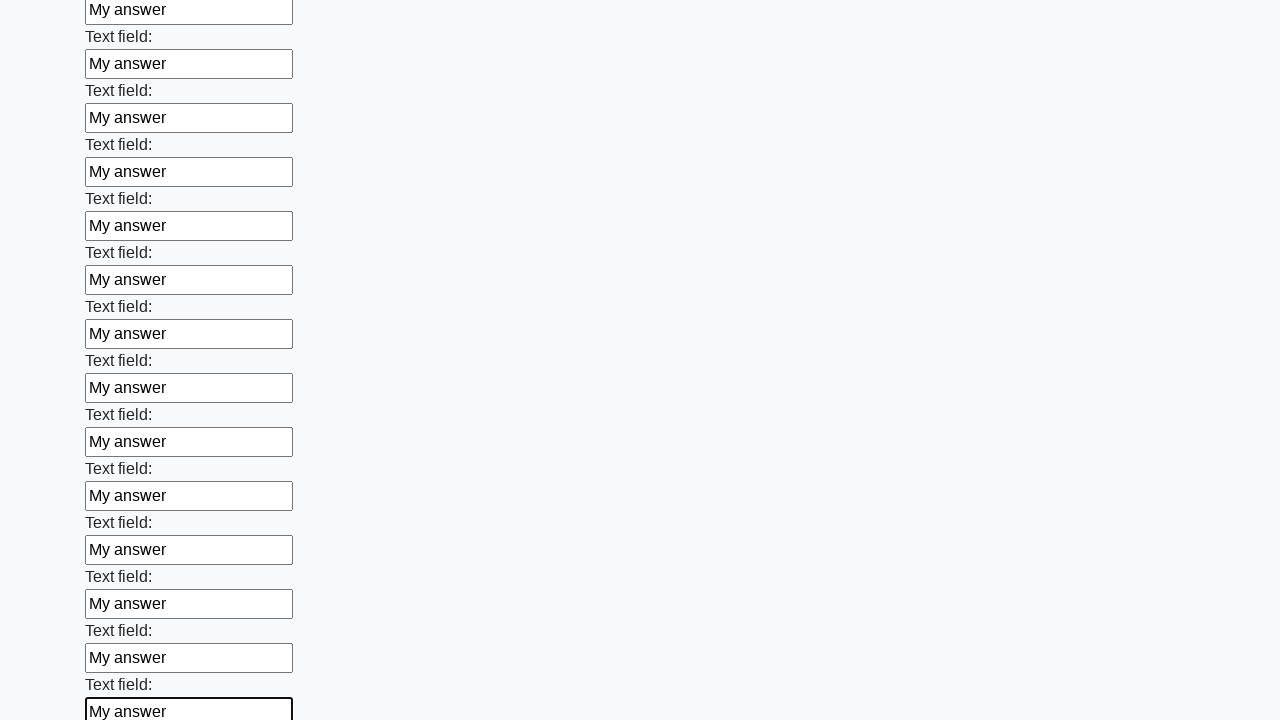

Filled an input field with 'My answer' on input >> nth=69
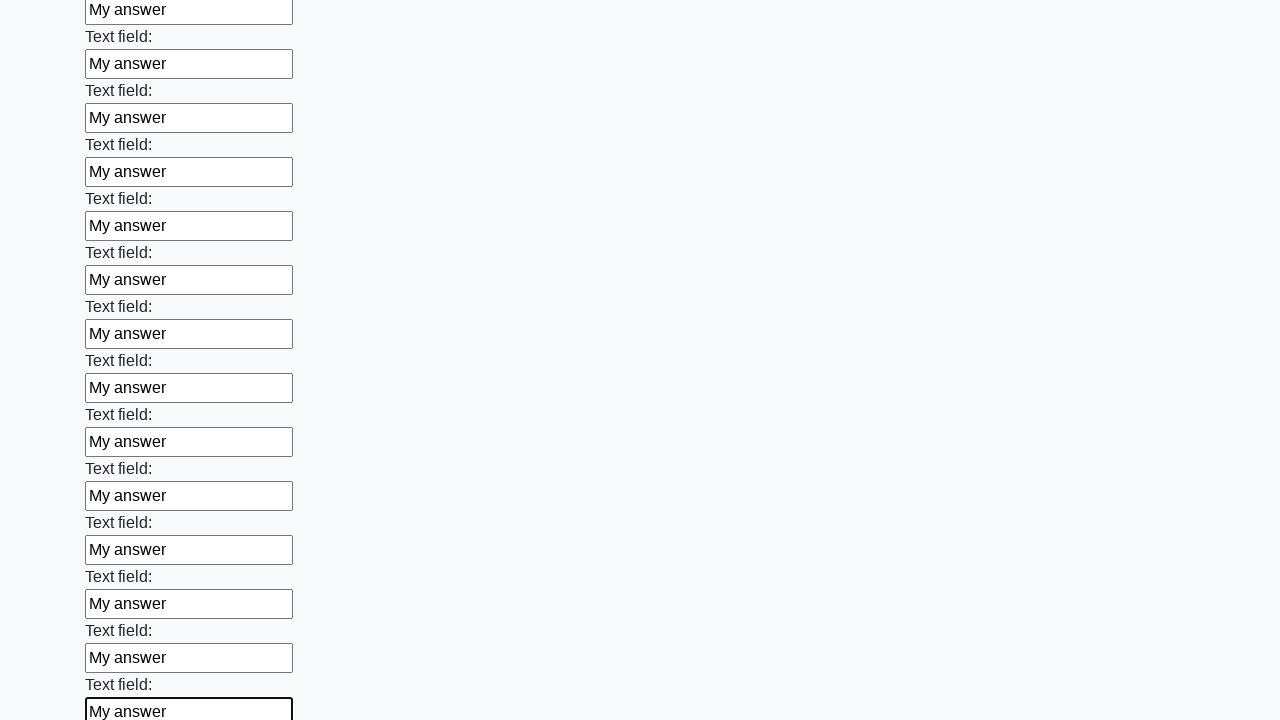

Filled an input field with 'My answer' on input >> nth=70
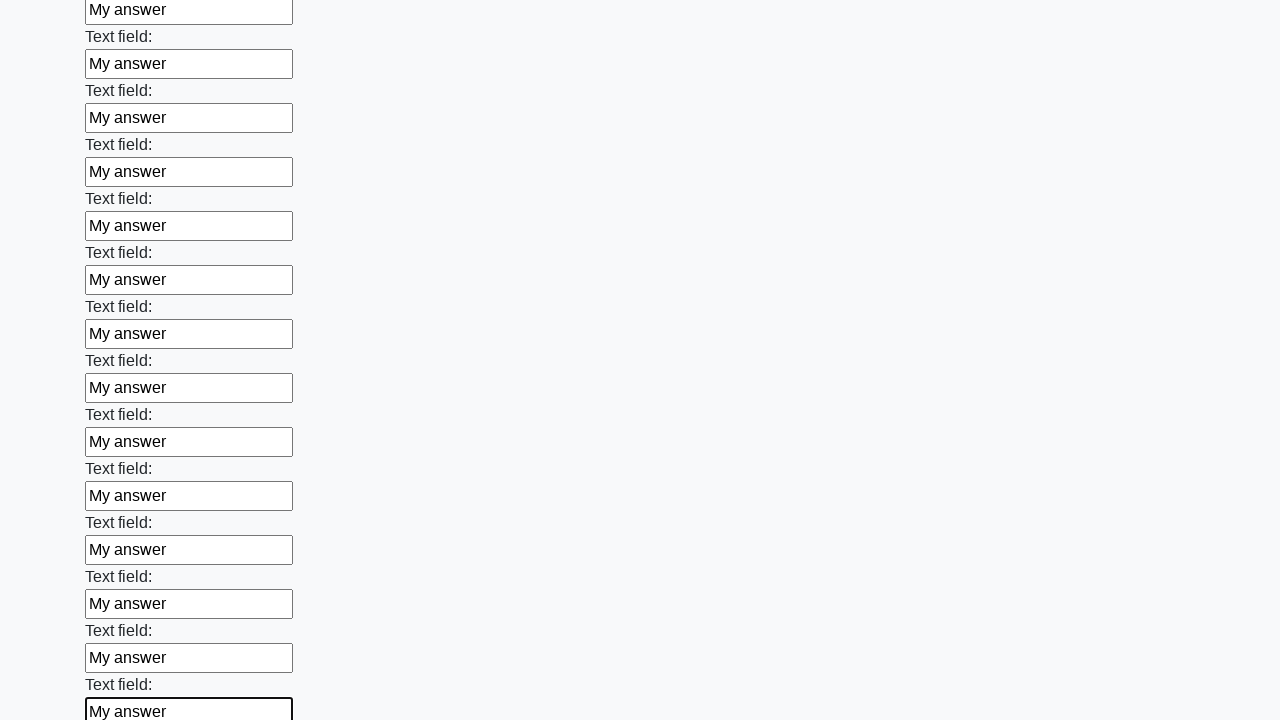

Filled an input field with 'My answer' on input >> nth=71
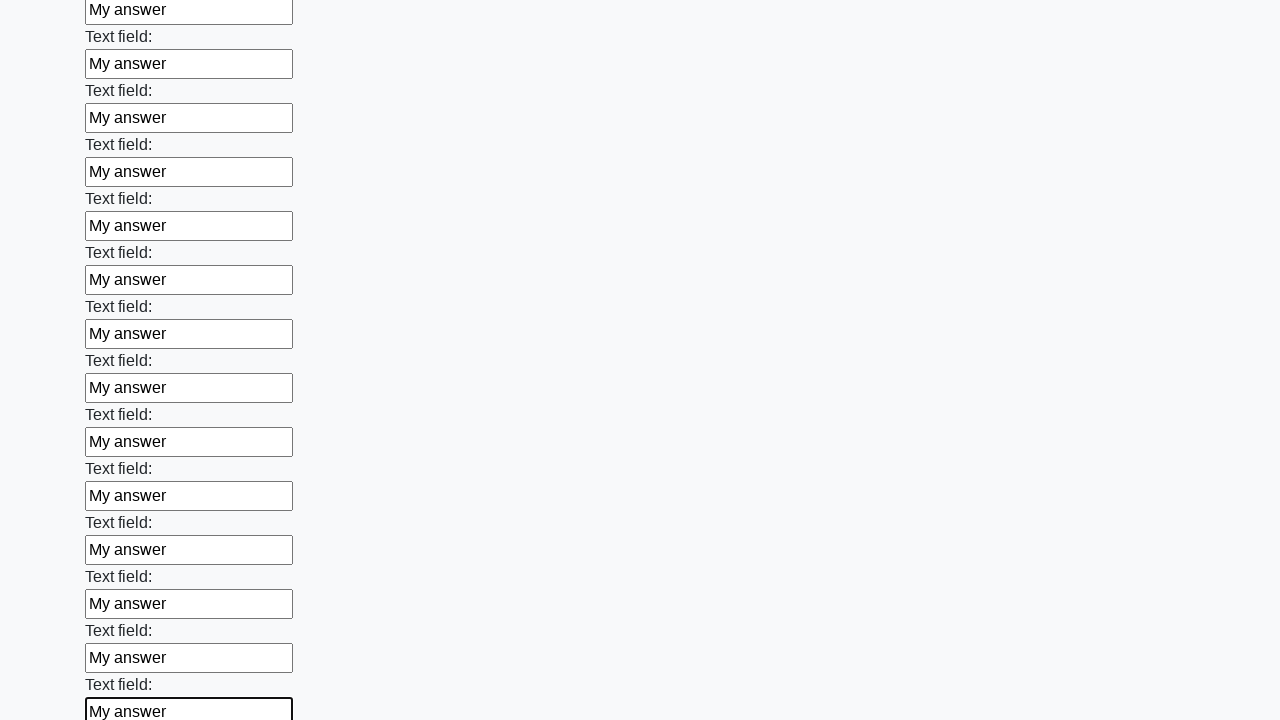

Filled an input field with 'My answer' on input >> nth=72
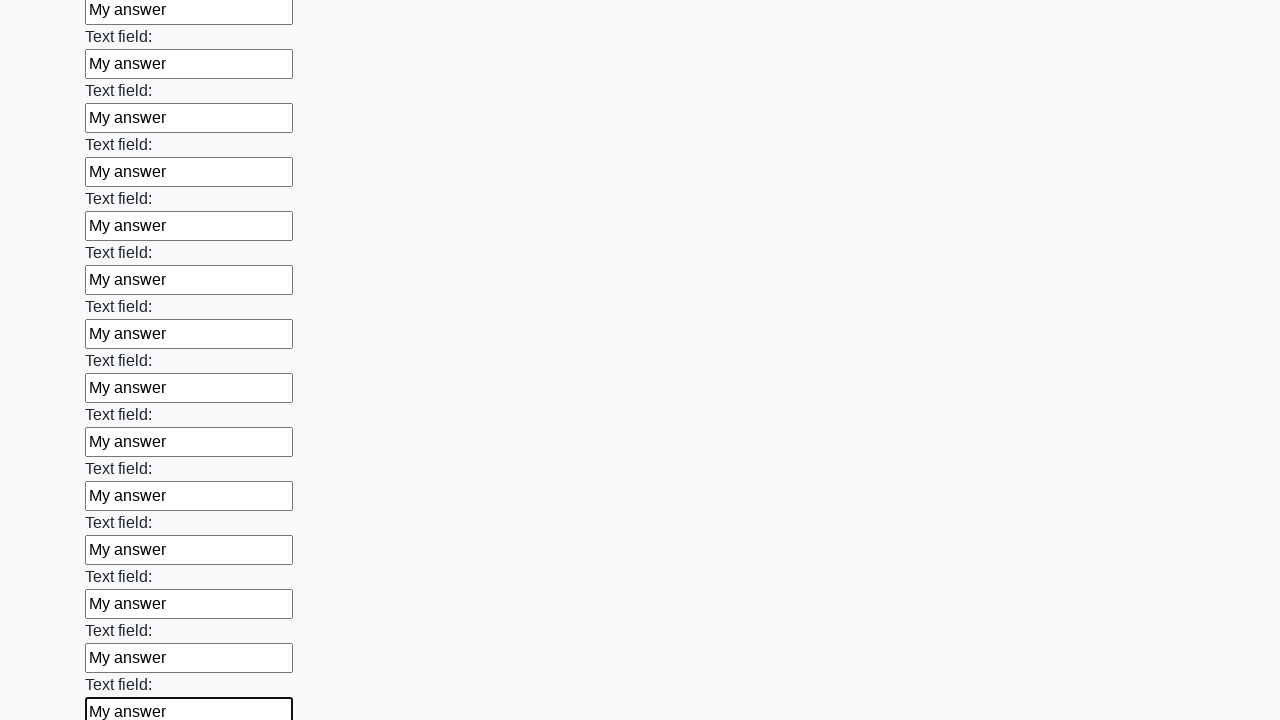

Filled an input field with 'My answer' on input >> nth=73
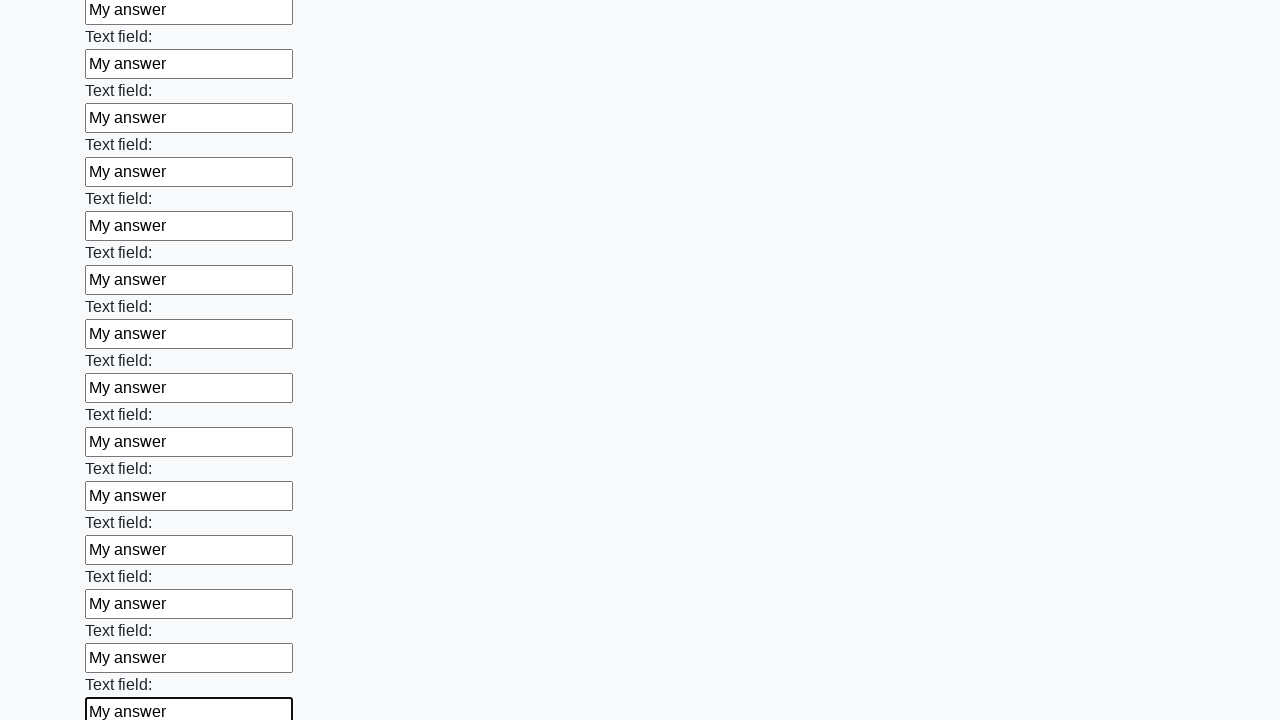

Filled an input field with 'My answer' on input >> nth=74
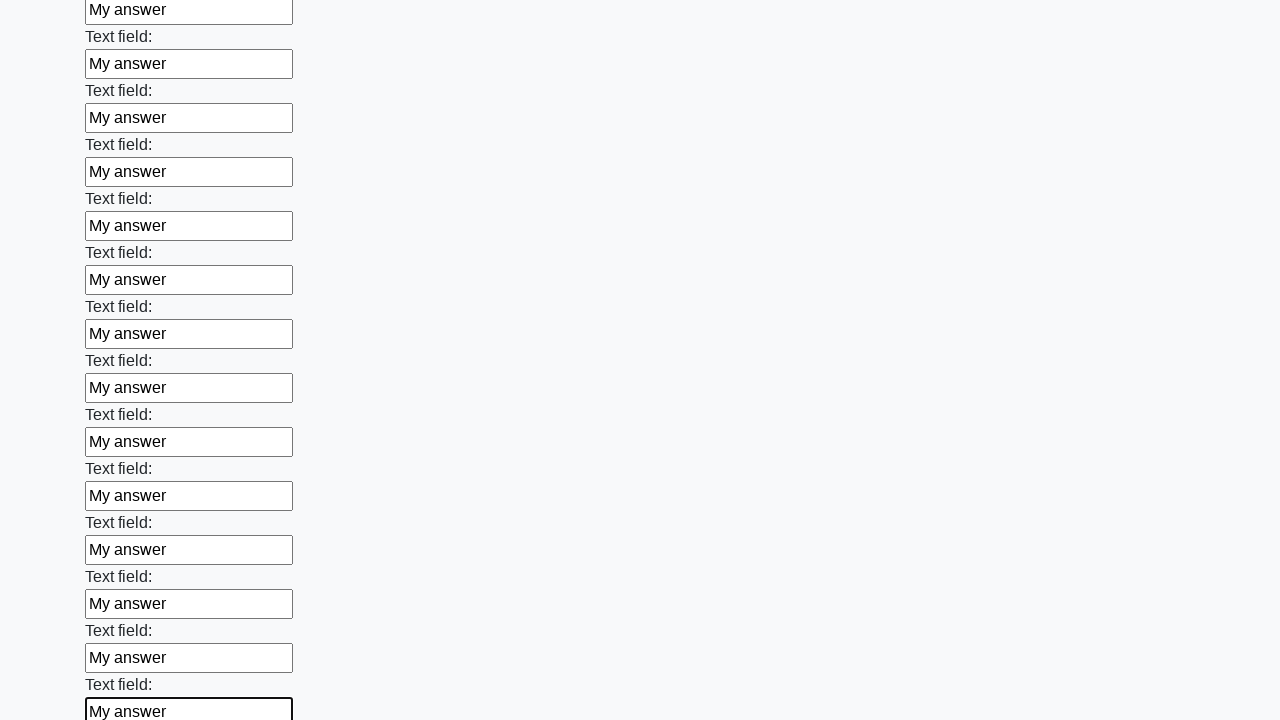

Filled an input field with 'My answer' on input >> nth=75
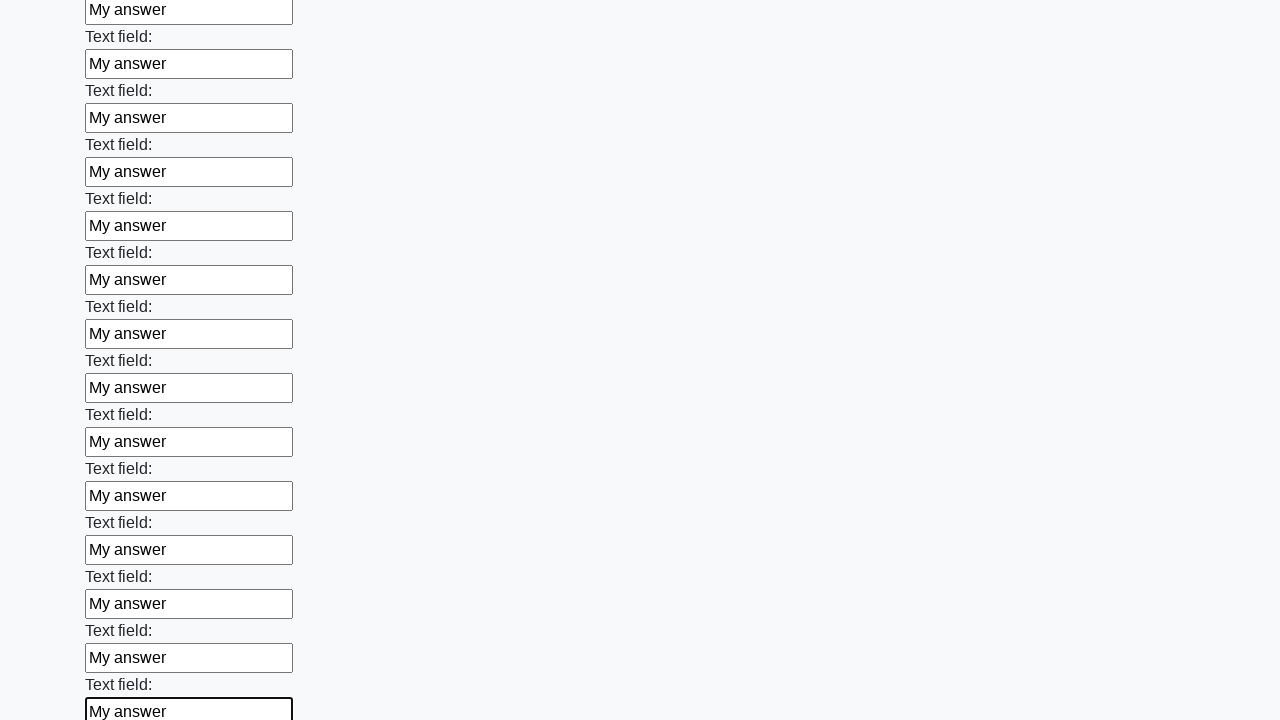

Filled an input field with 'My answer' on input >> nth=76
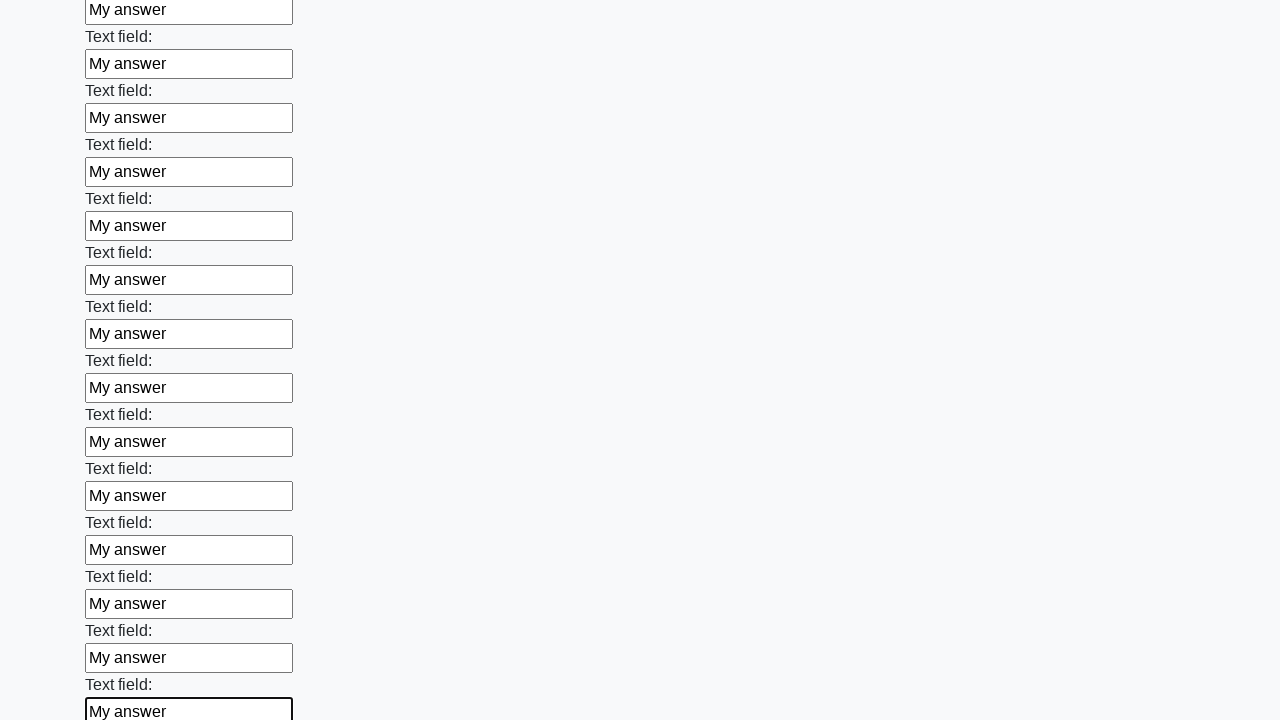

Filled an input field with 'My answer' on input >> nth=77
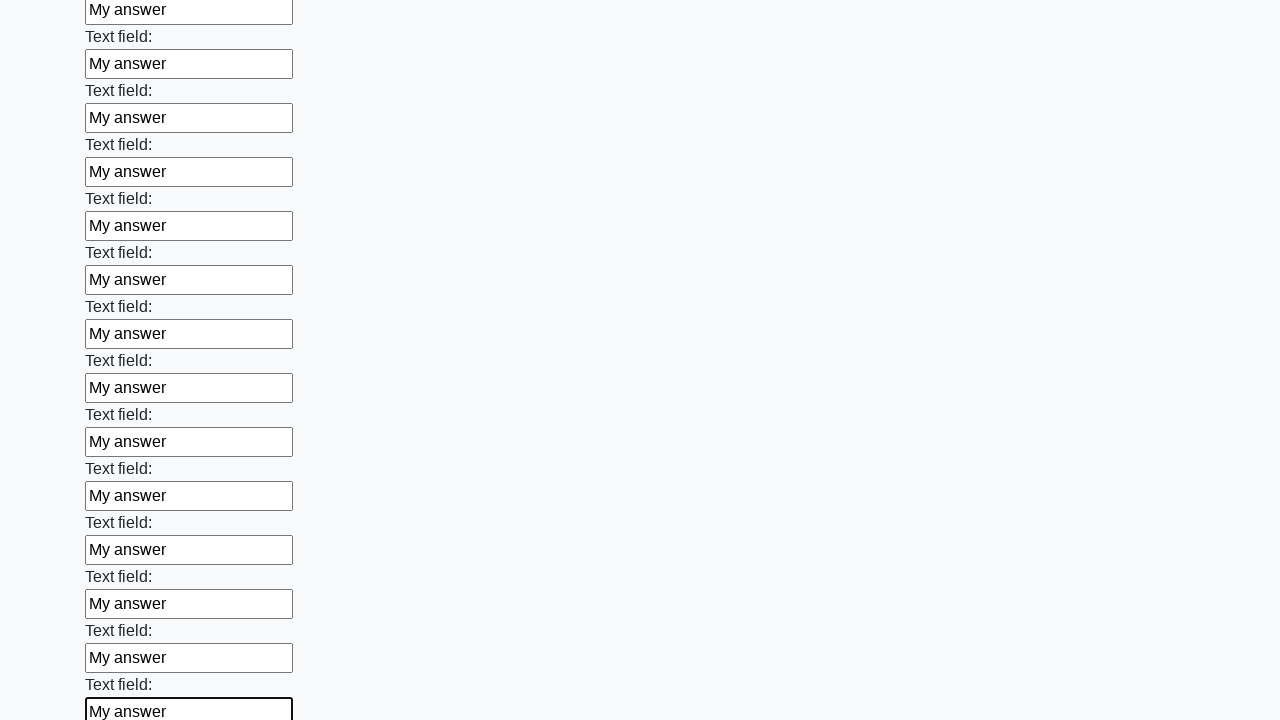

Filled an input field with 'My answer' on input >> nth=78
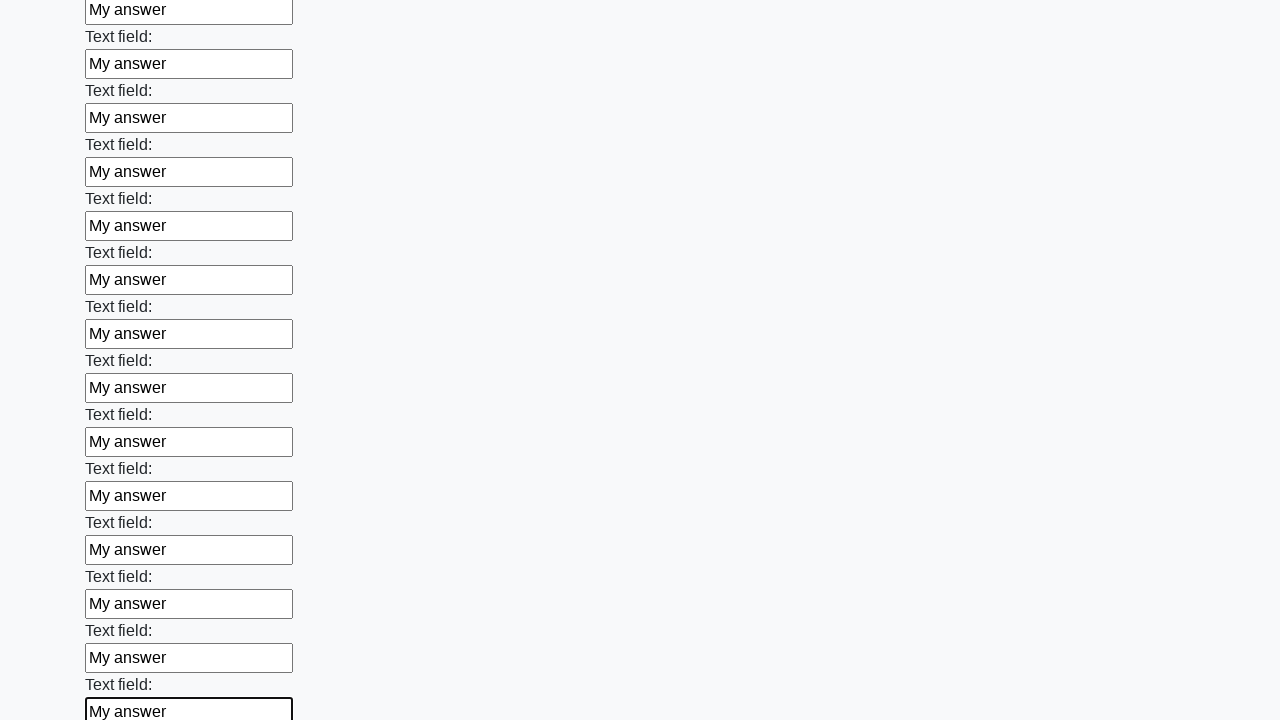

Filled an input field with 'My answer' on input >> nth=79
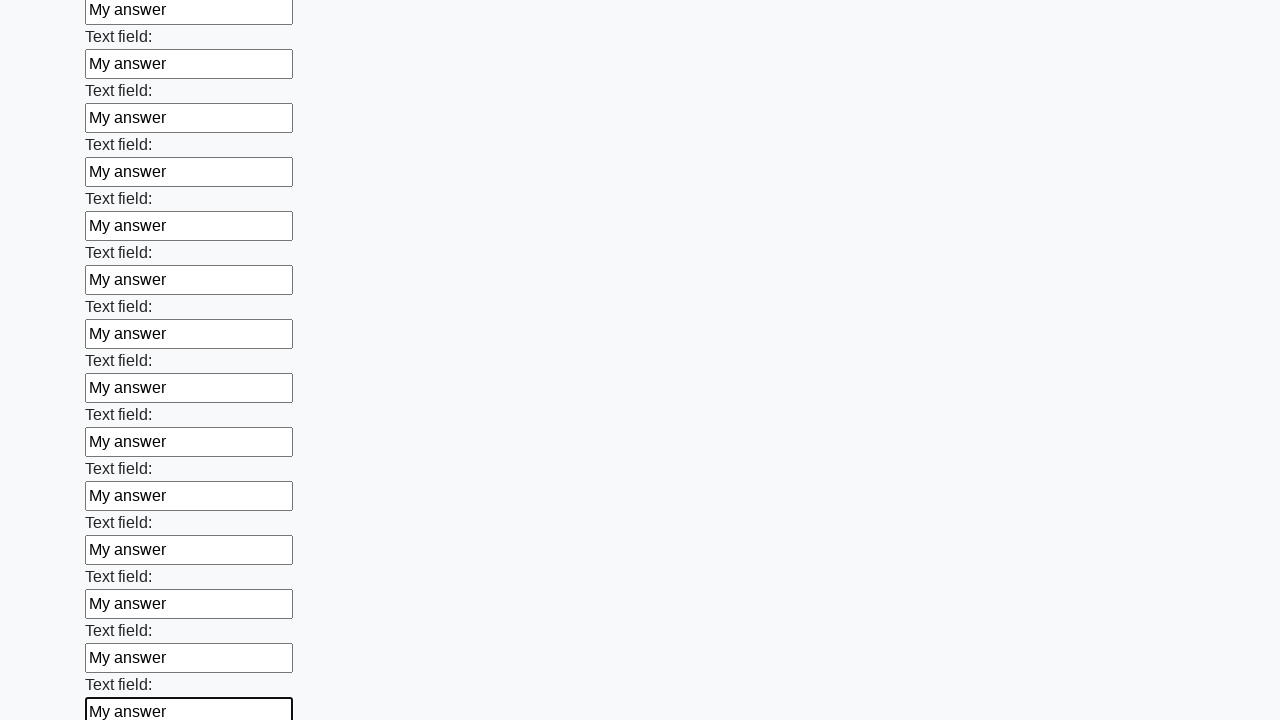

Filled an input field with 'My answer' on input >> nth=80
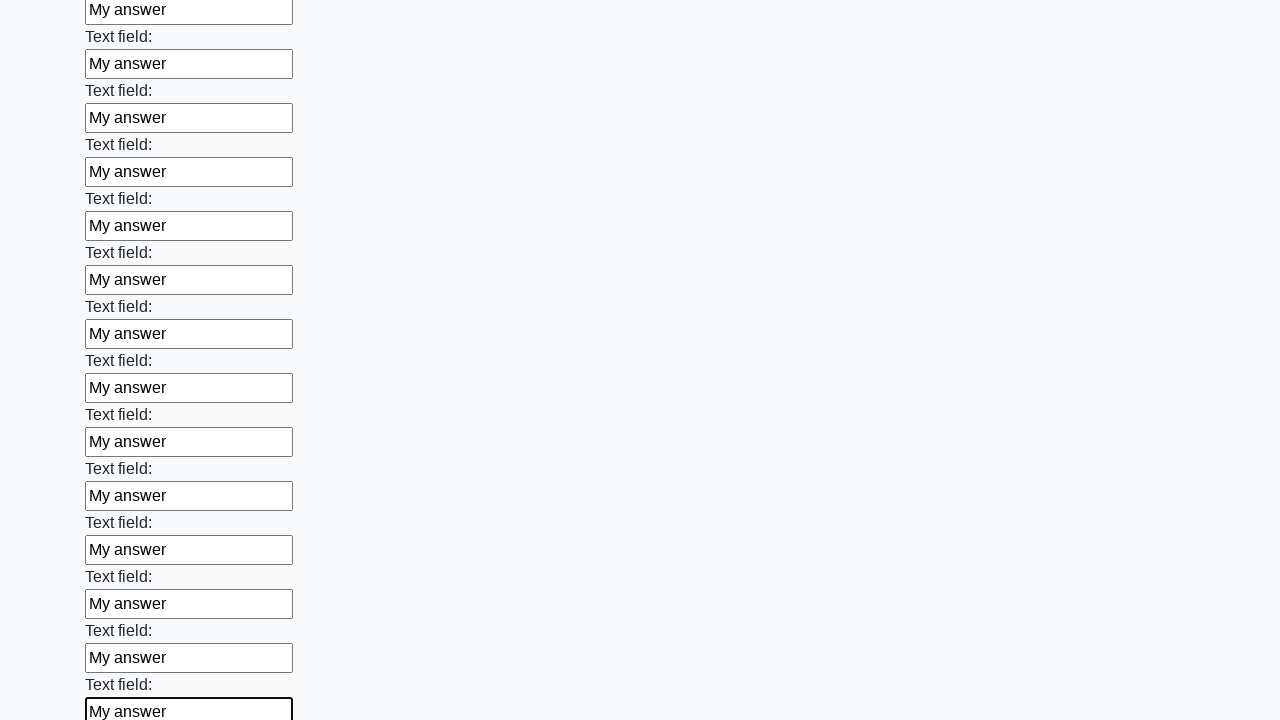

Filled an input field with 'My answer' on input >> nth=81
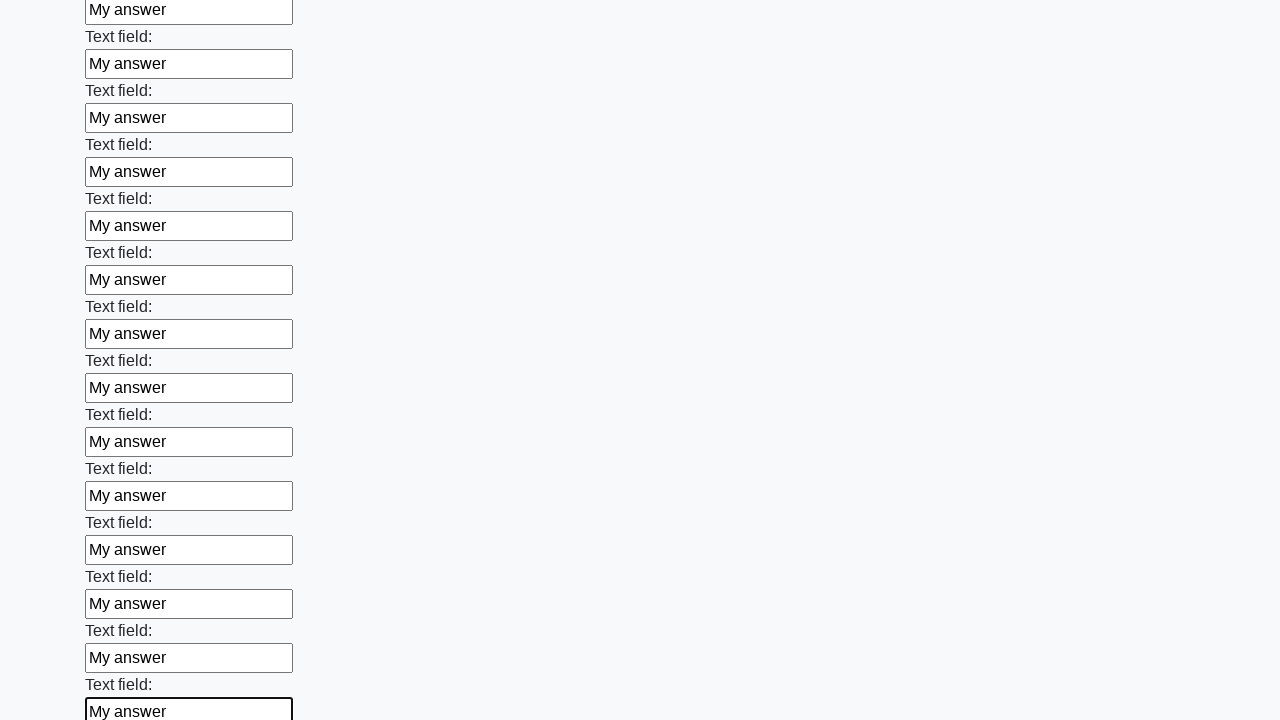

Filled an input field with 'My answer' on input >> nth=82
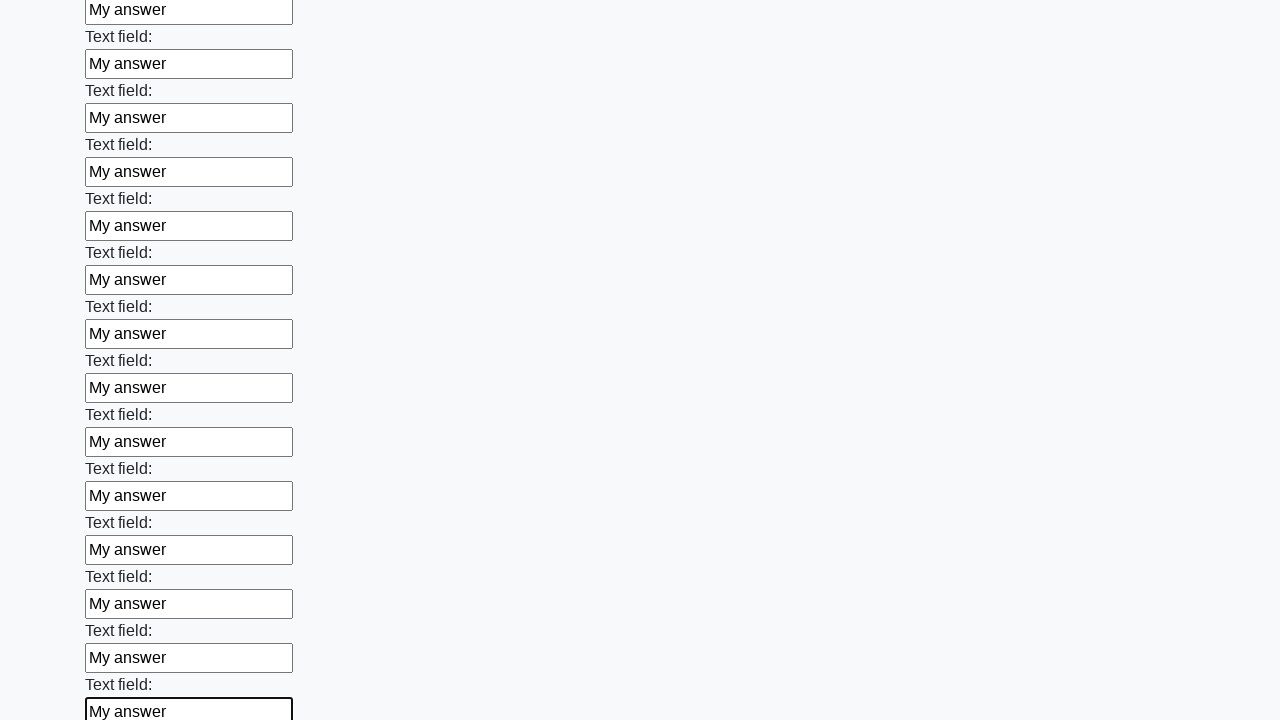

Filled an input field with 'My answer' on input >> nth=83
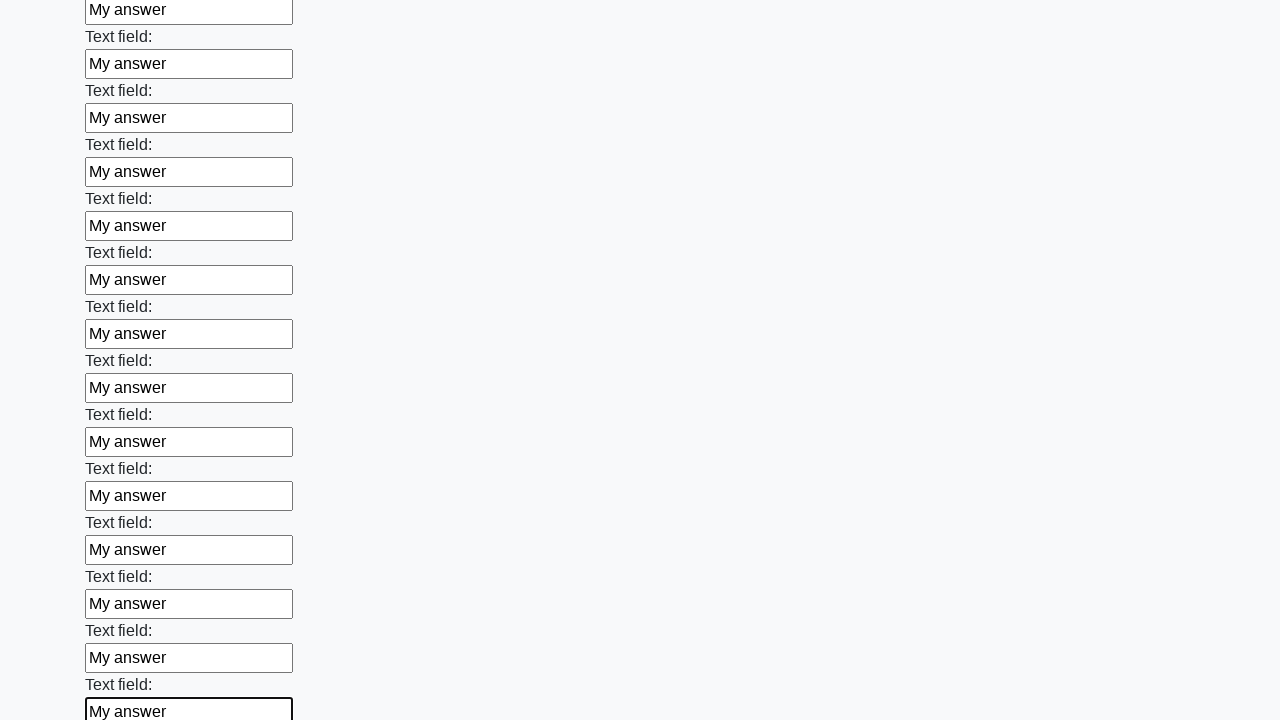

Filled an input field with 'My answer' on input >> nth=84
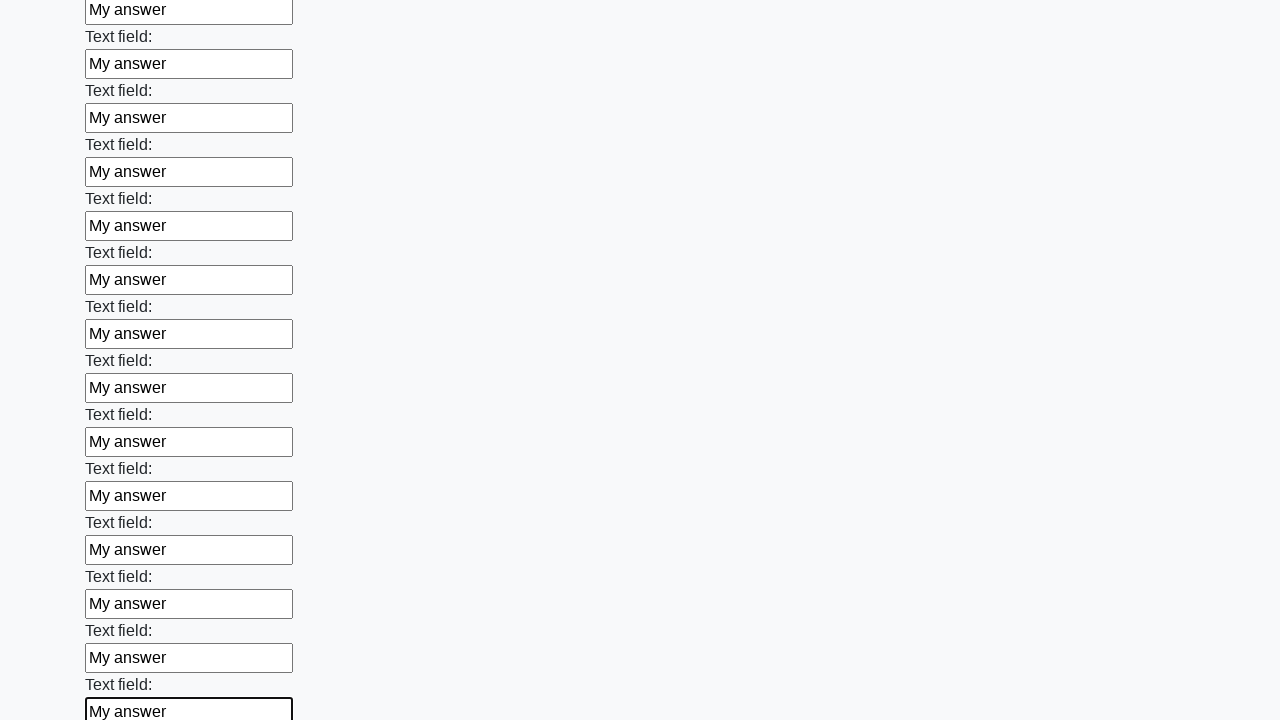

Filled an input field with 'My answer' on input >> nth=85
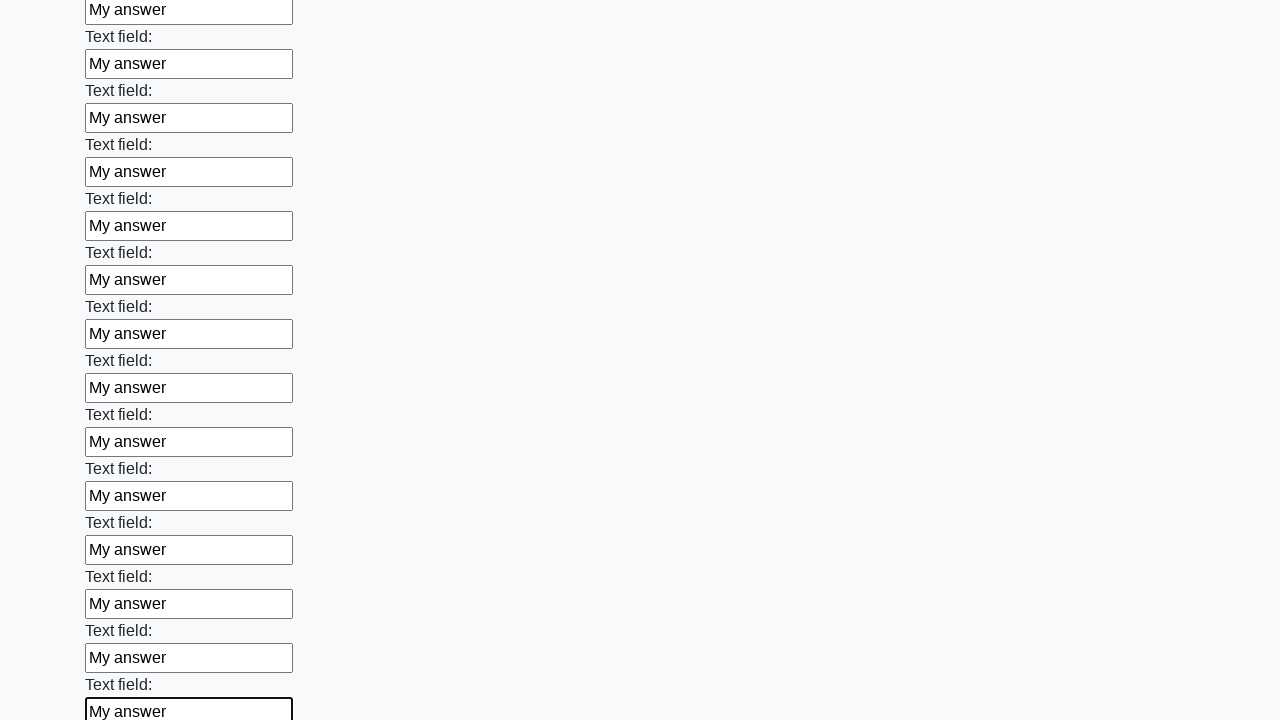

Filled an input field with 'My answer' on input >> nth=86
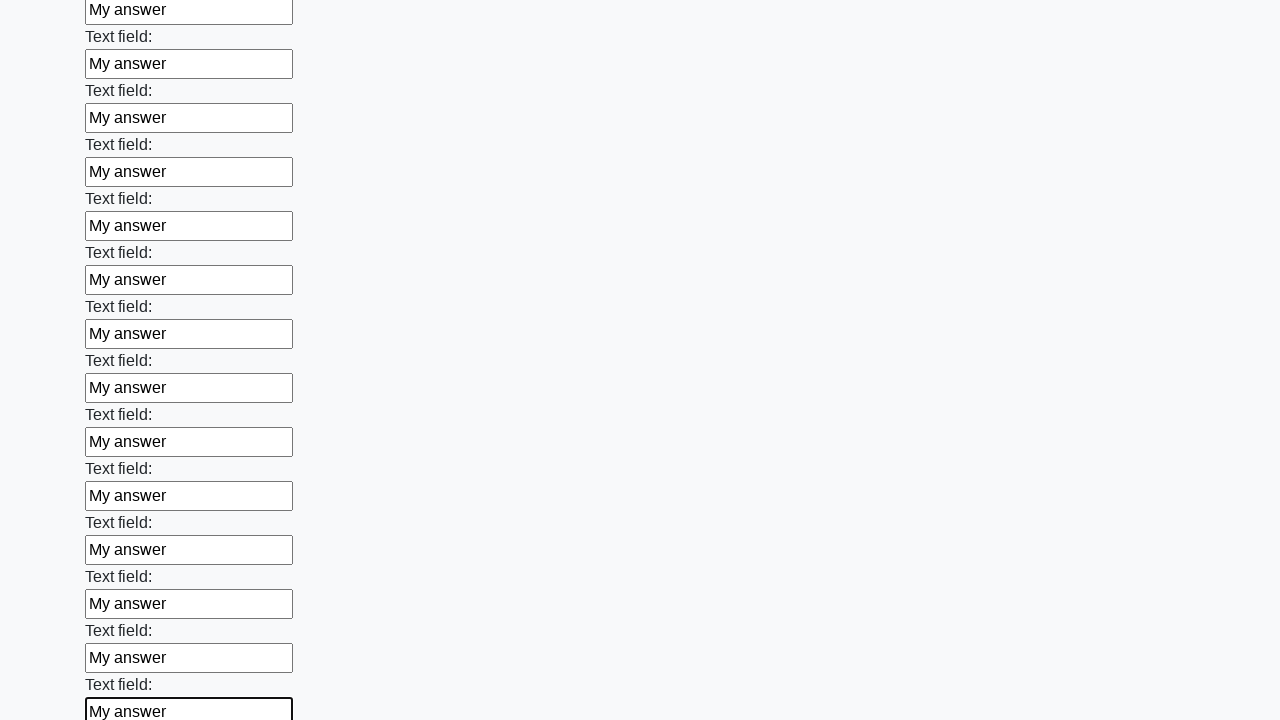

Filled an input field with 'My answer' on input >> nth=87
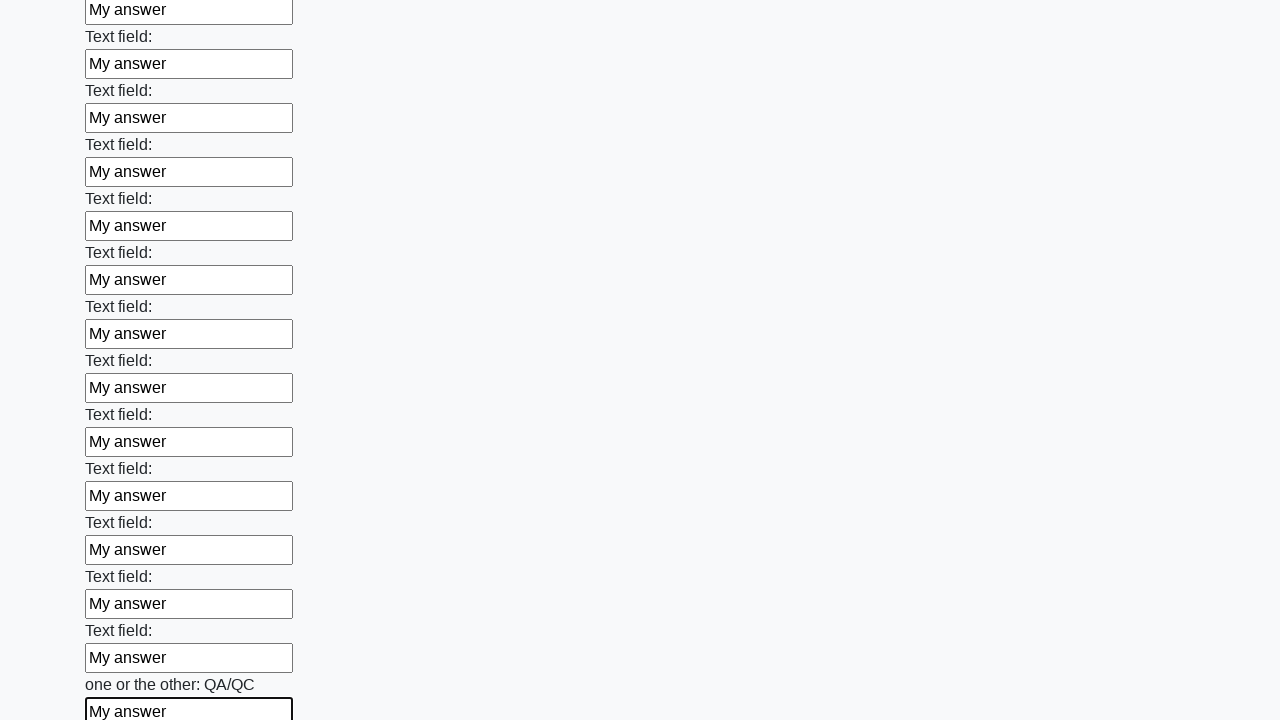

Filled an input field with 'My answer' on input >> nth=88
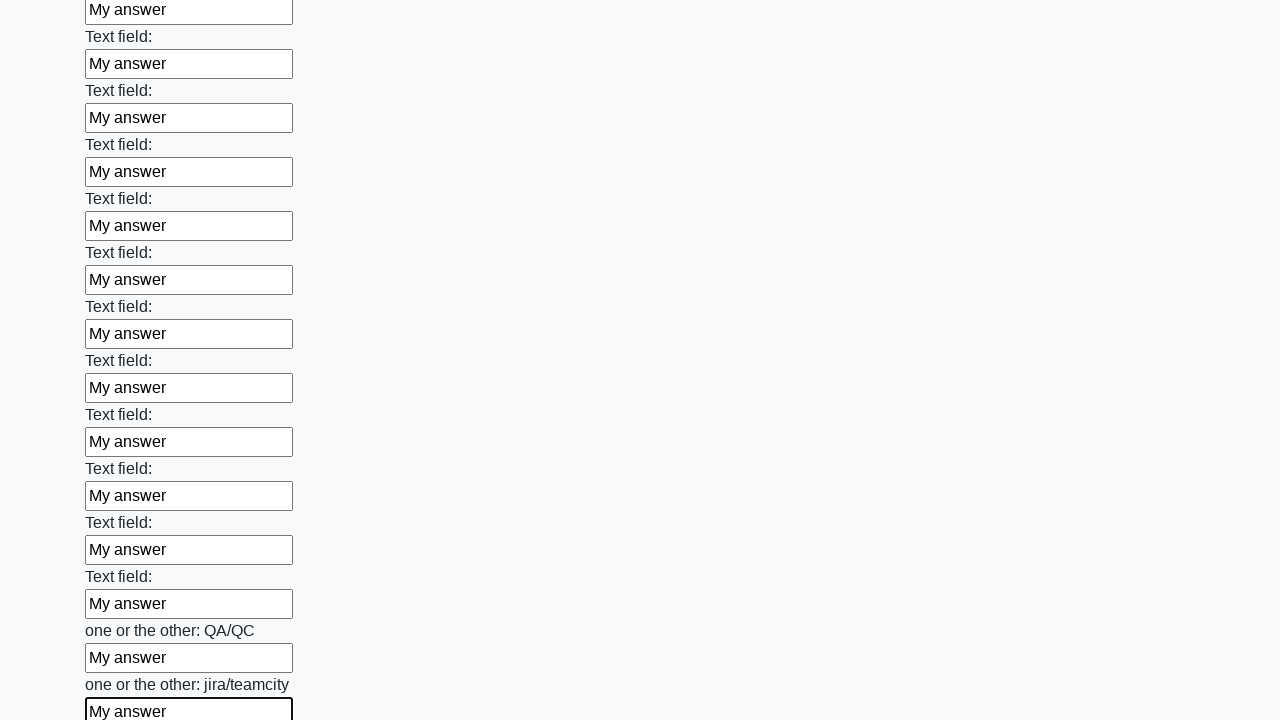

Filled an input field with 'My answer' on input >> nth=89
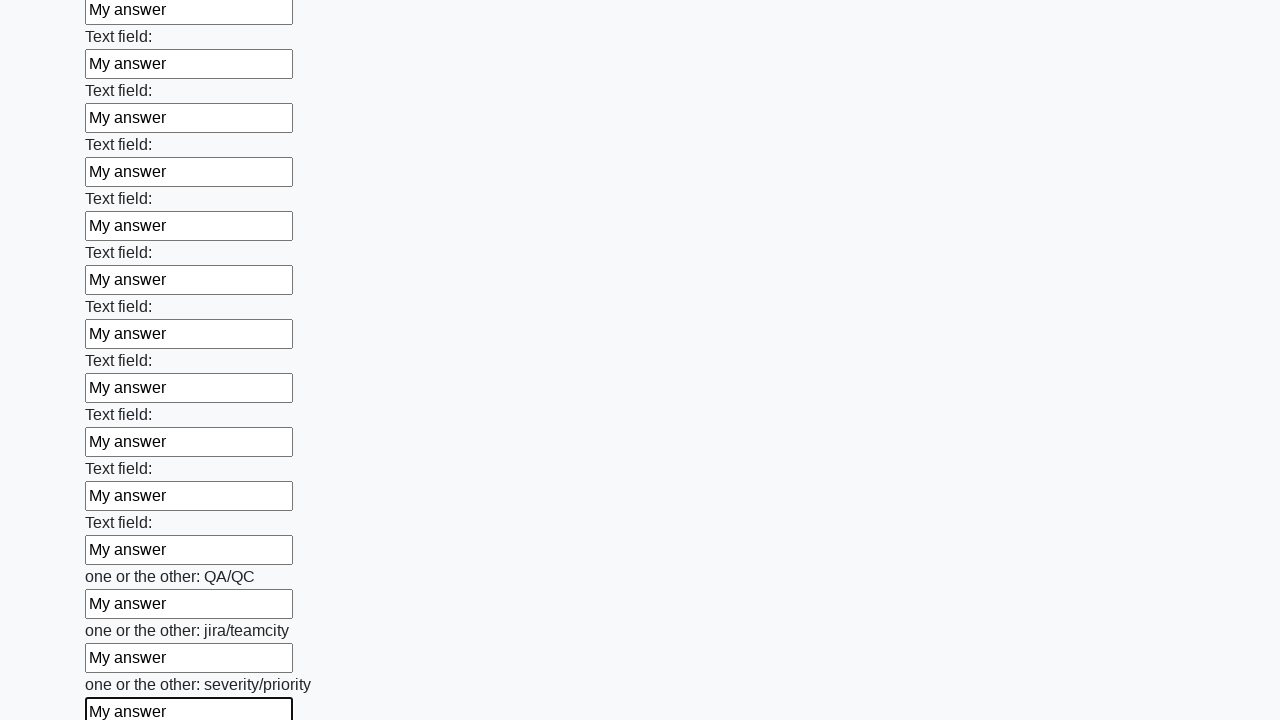

Filled an input field with 'My answer' on input >> nth=90
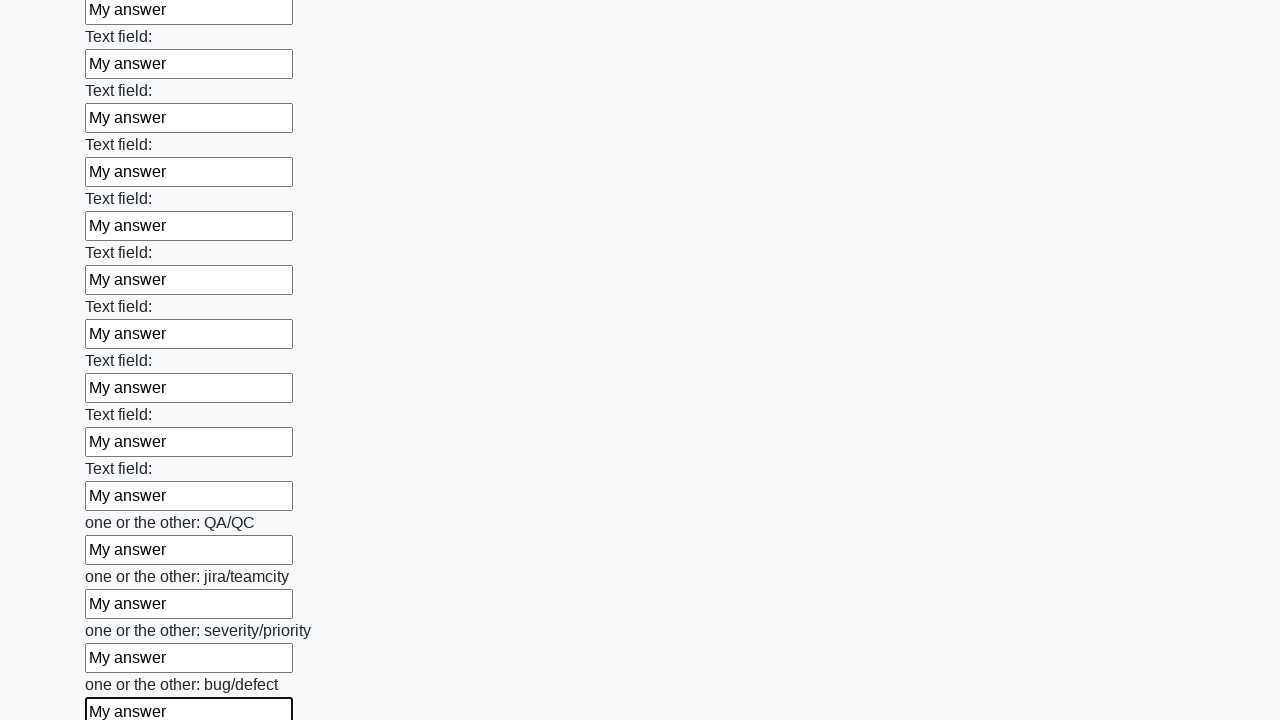

Filled an input field with 'My answer' on input >> nth=91
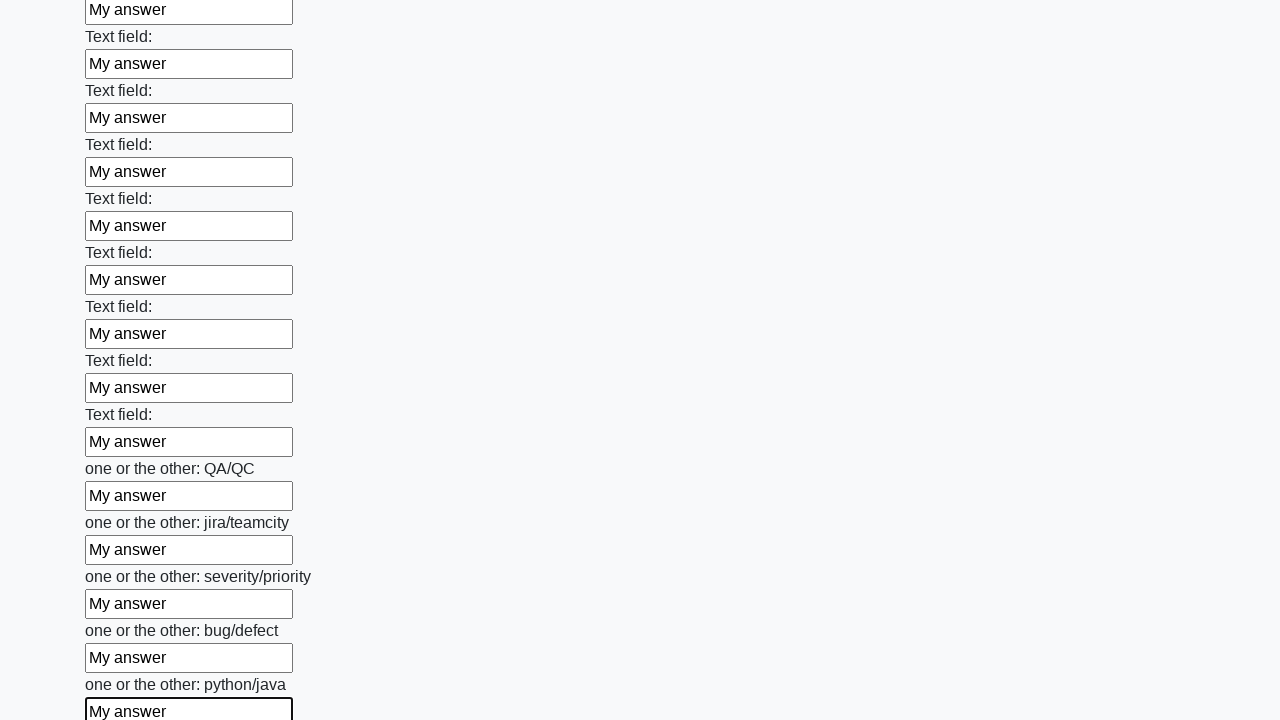

Filled an input field with 'My answer' on input >> nth=92
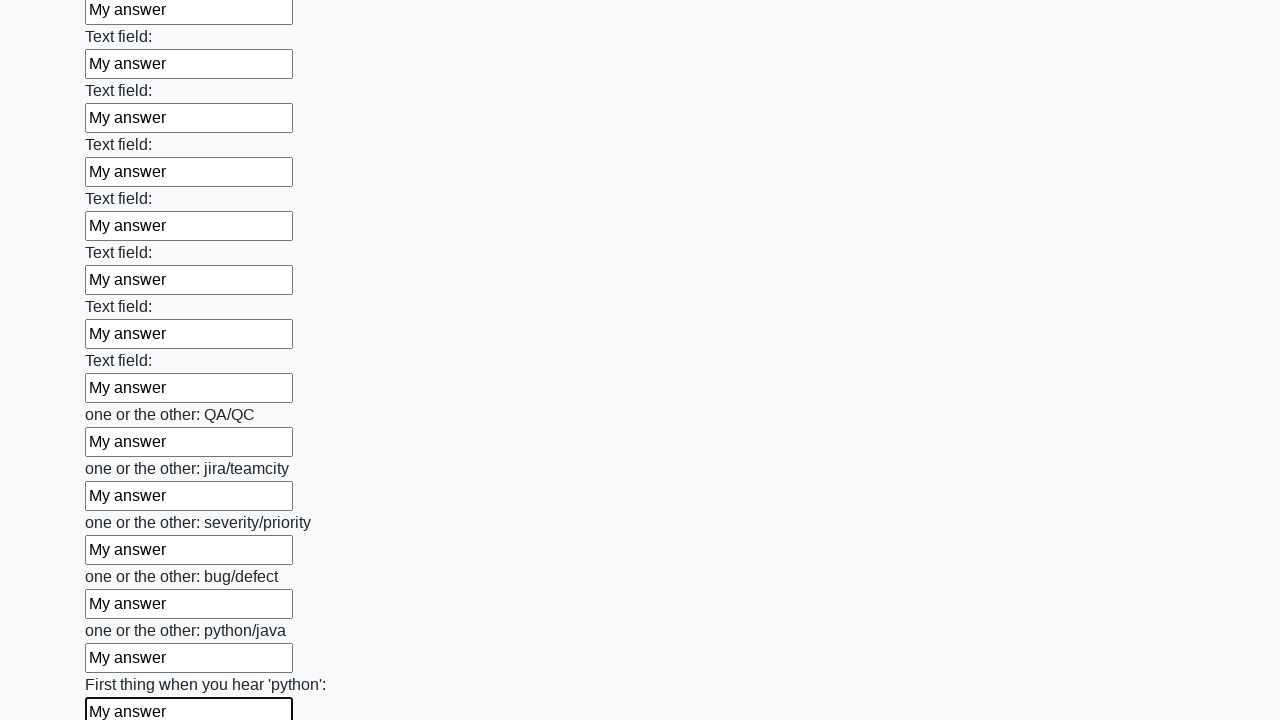

Filled an input field with 'My answer' on input >> nth=93
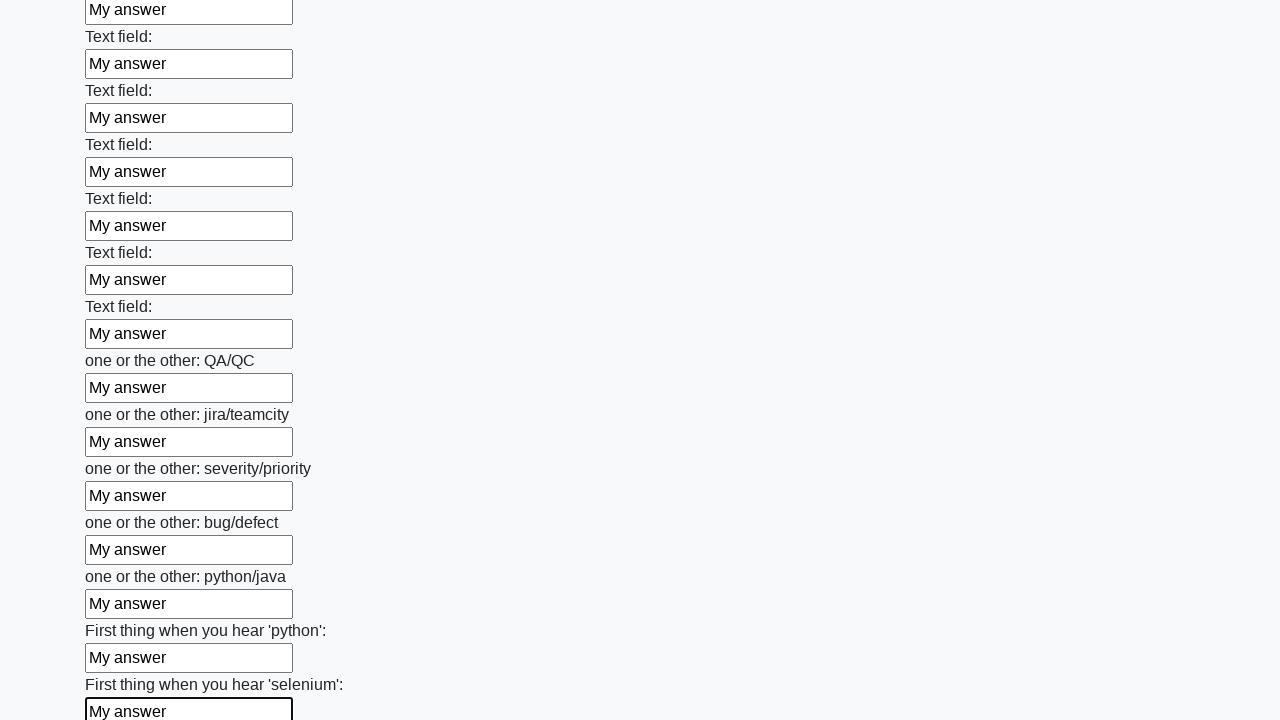

Filled an input field with 'My answer' on input >> nth=94
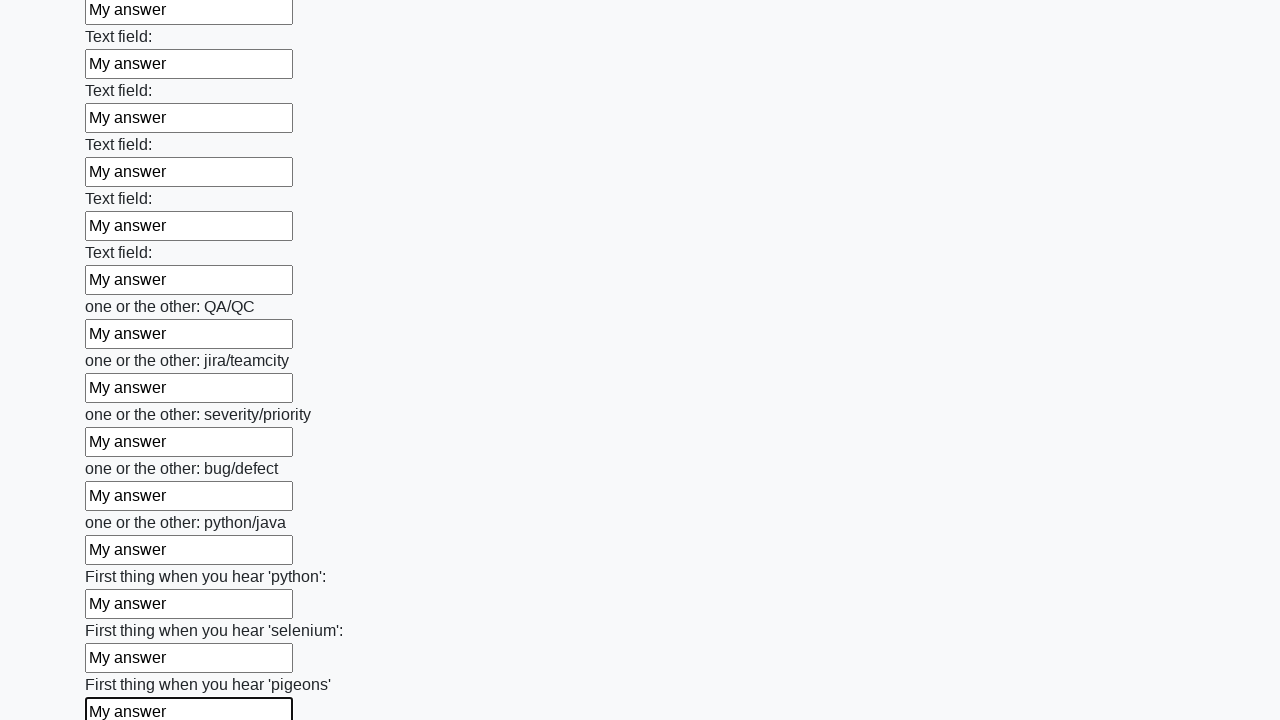

Filled an input field with 'My answer' on input >> nth=95
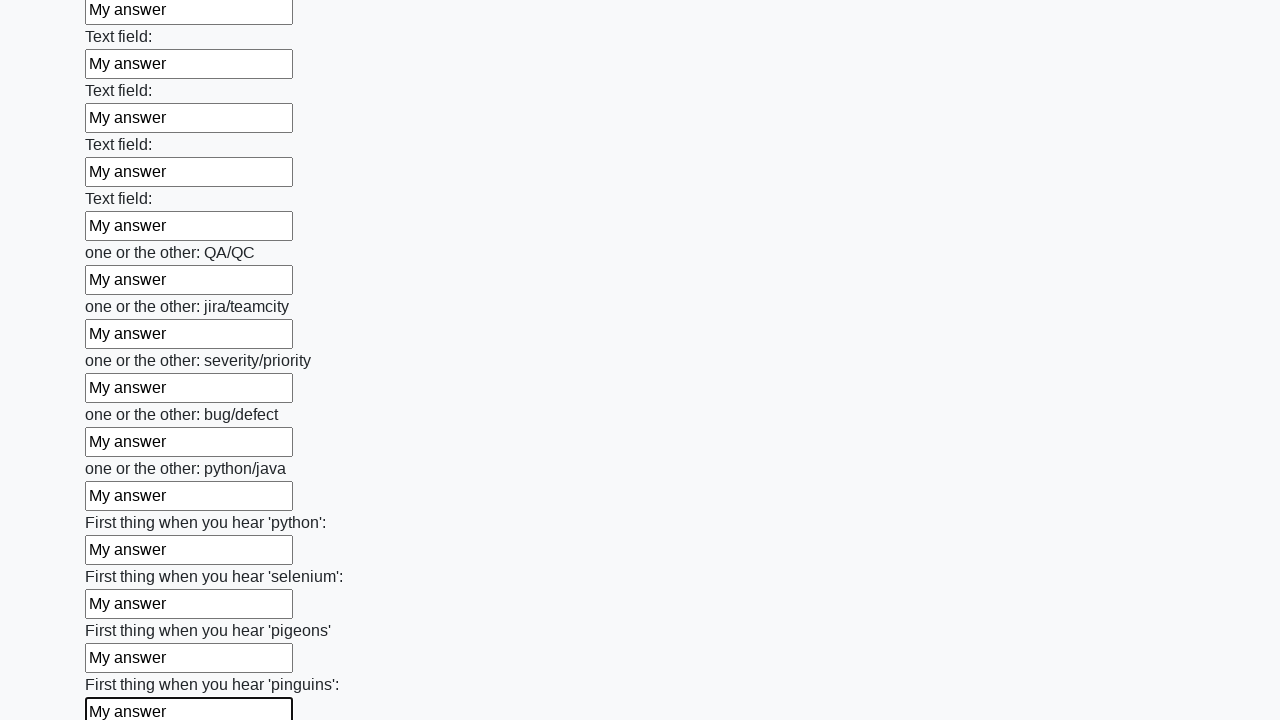

Filled an input field with 'My answer' on input >> nth=96
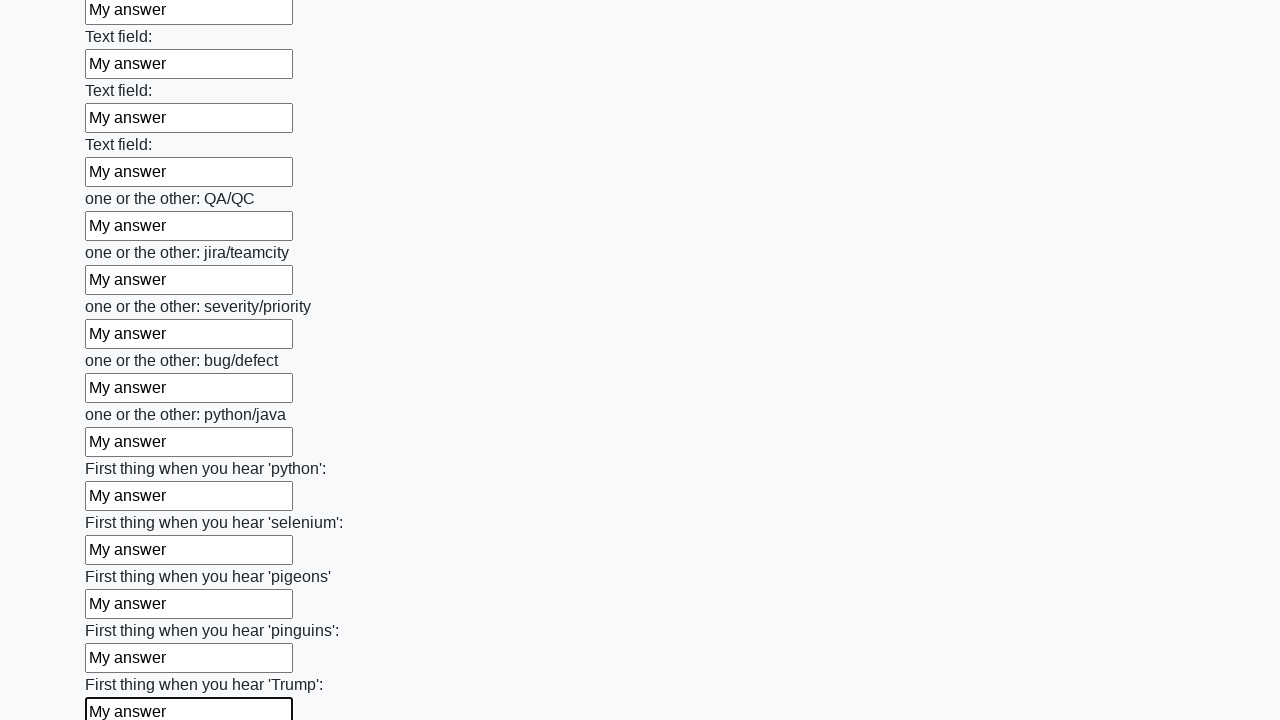

Filled an input field with 'My answer' on input >> nth=97
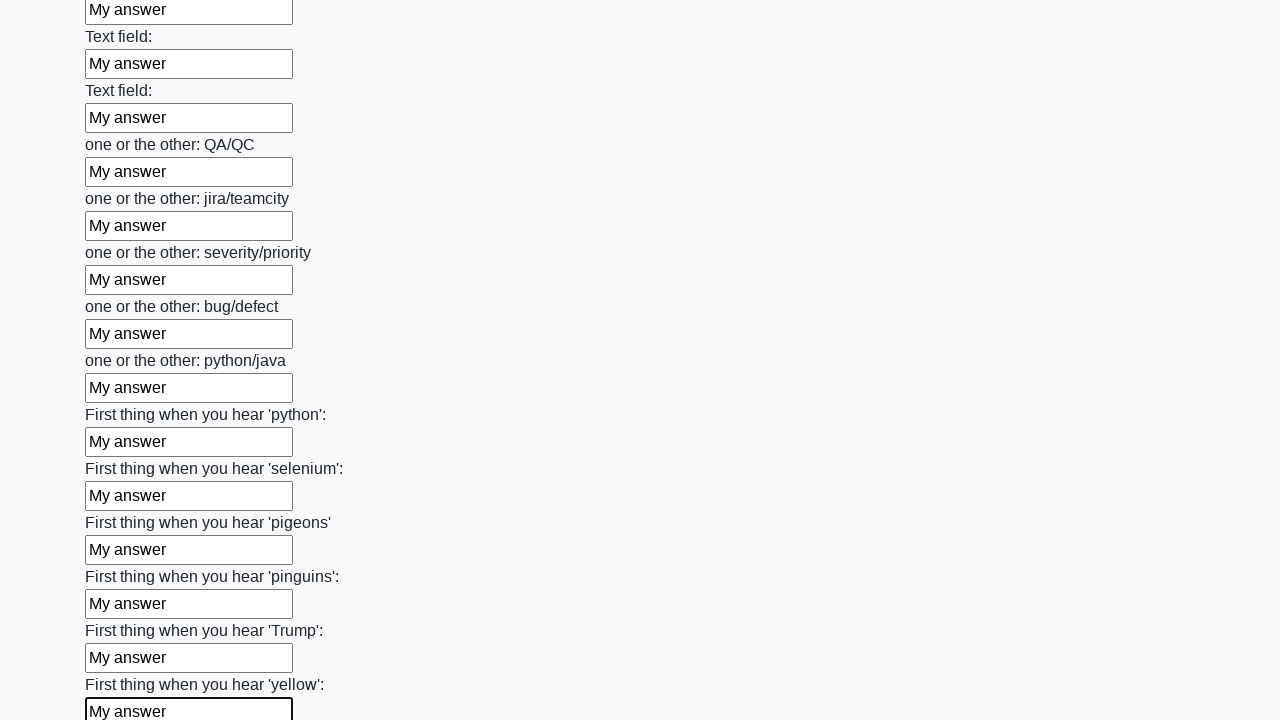

Filled an input field with 'My answer' on input >> nth=98
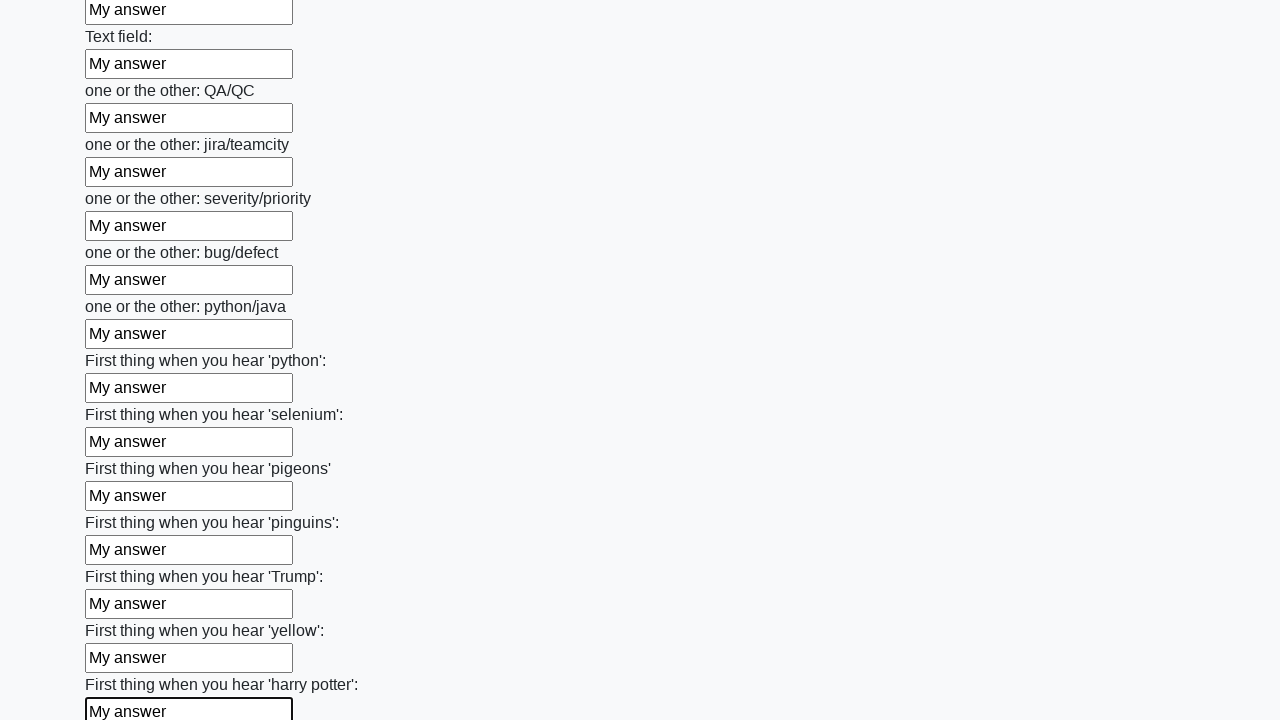

Filled an input field with 'My answer' on input >> nth=99
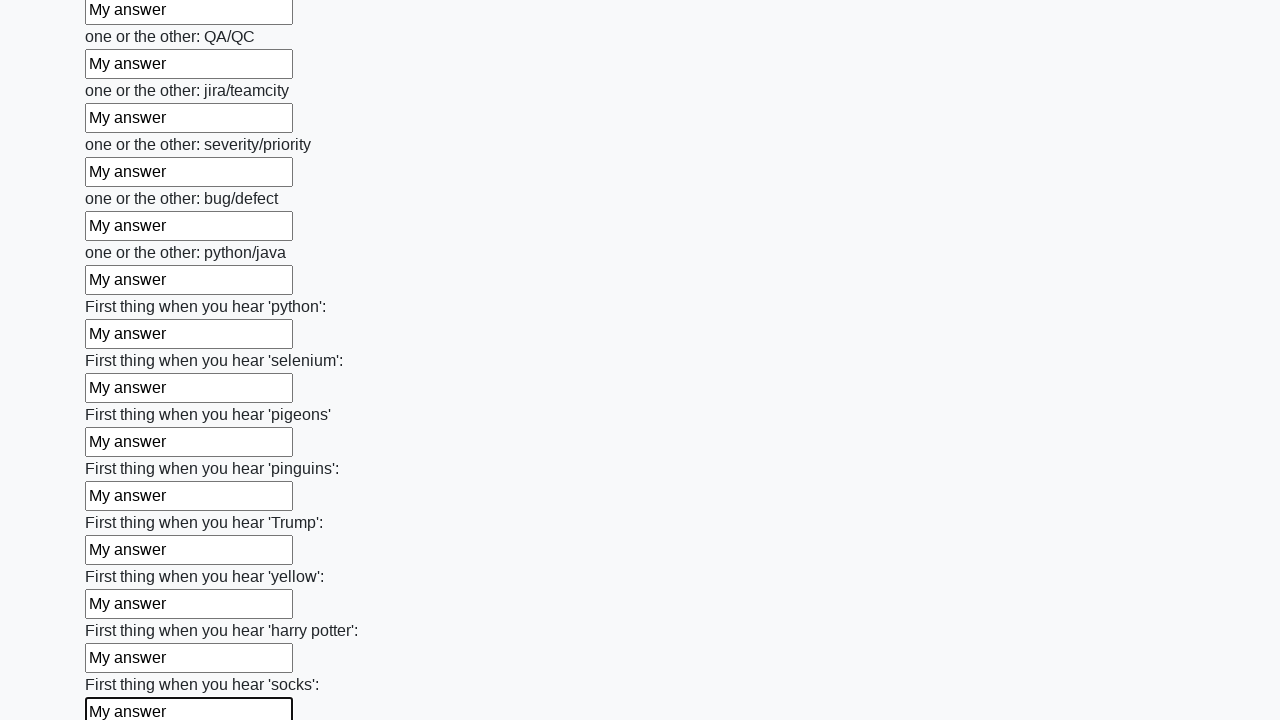

Clicked the submit button to submit the form at (123, 611) on button.btn
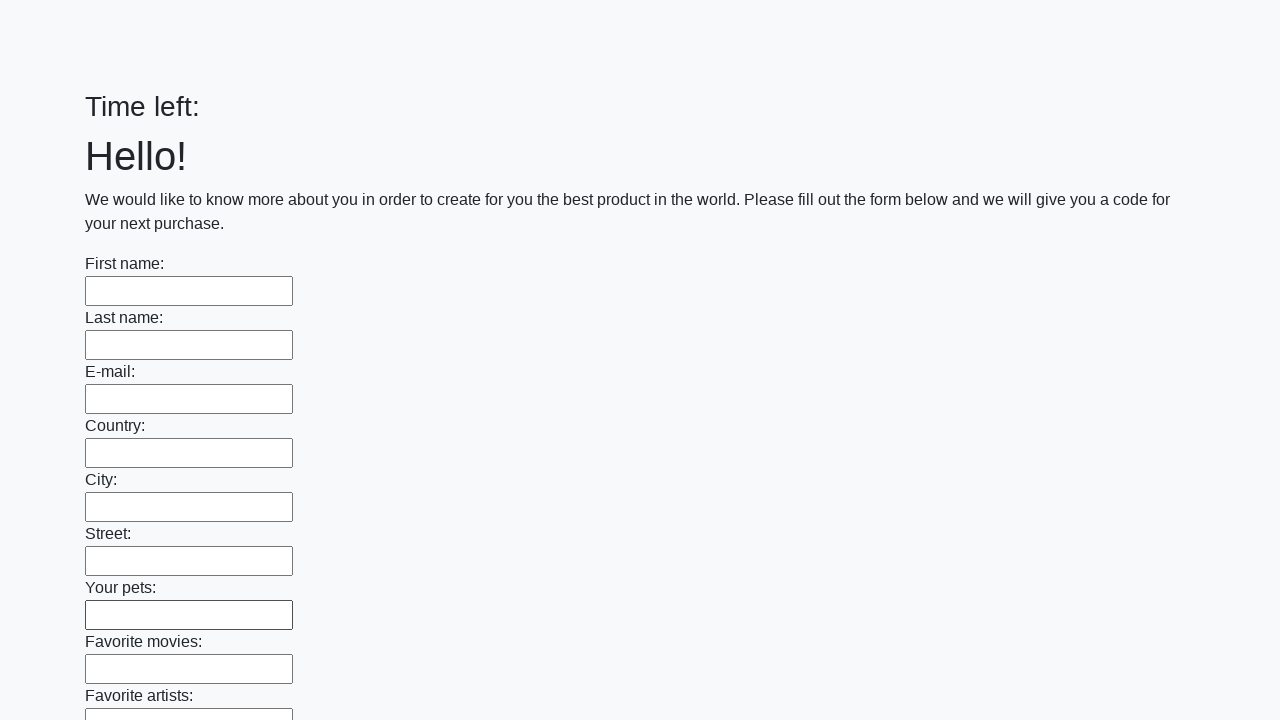

Waited for form submission to complete
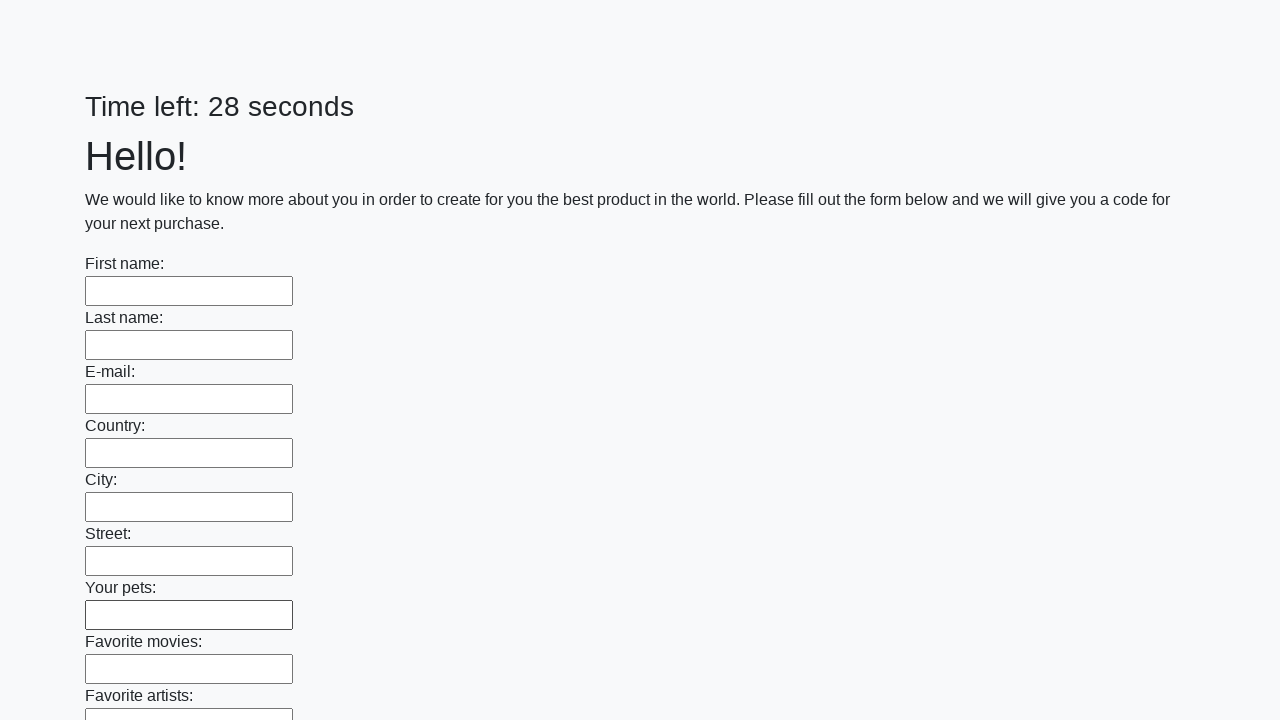

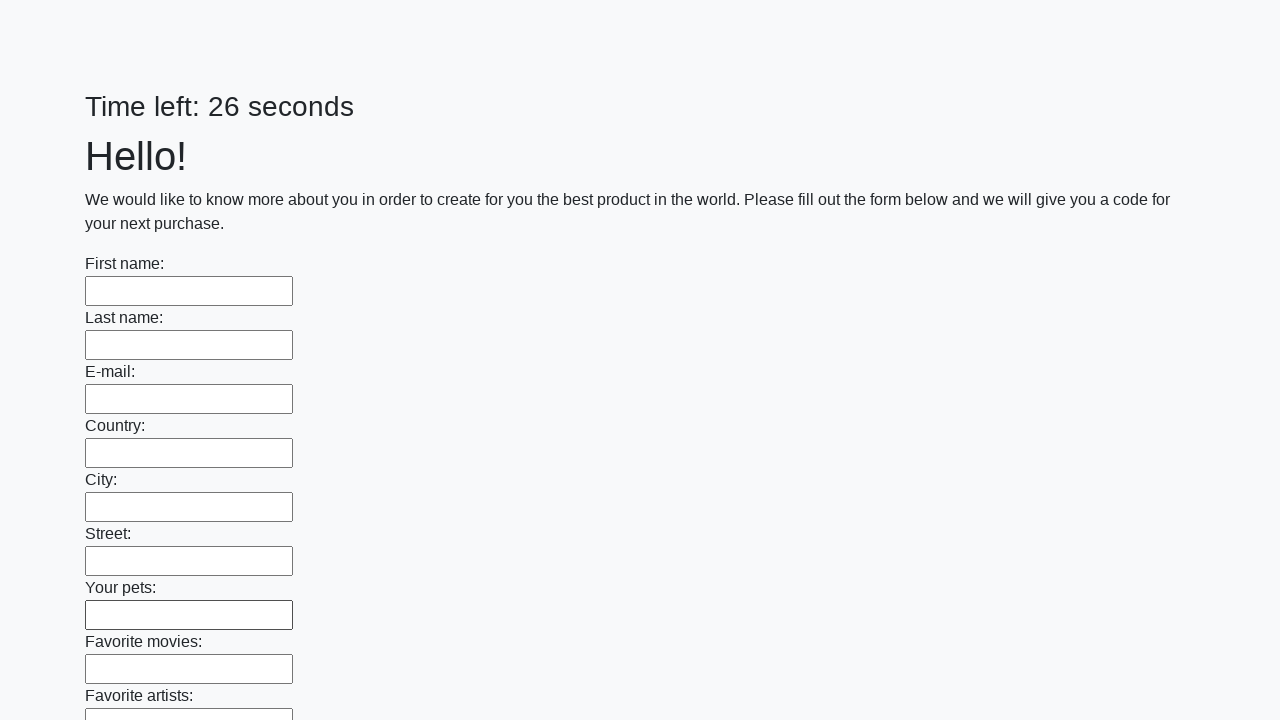